Tests all links on the FreeCRM homepage by clicking each link, navigating back, and repeating for all links found

Starting URL: https://www.freecrm.com/index.html

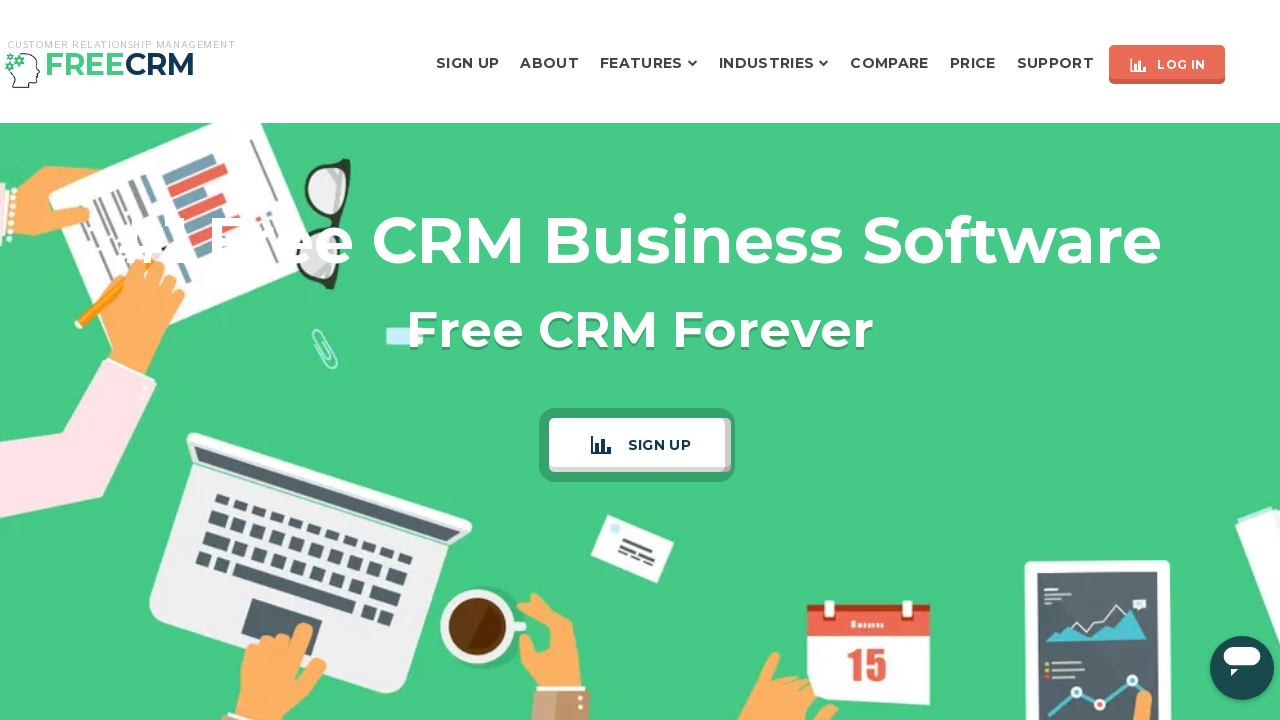

Navigated to FreeCRM homepage
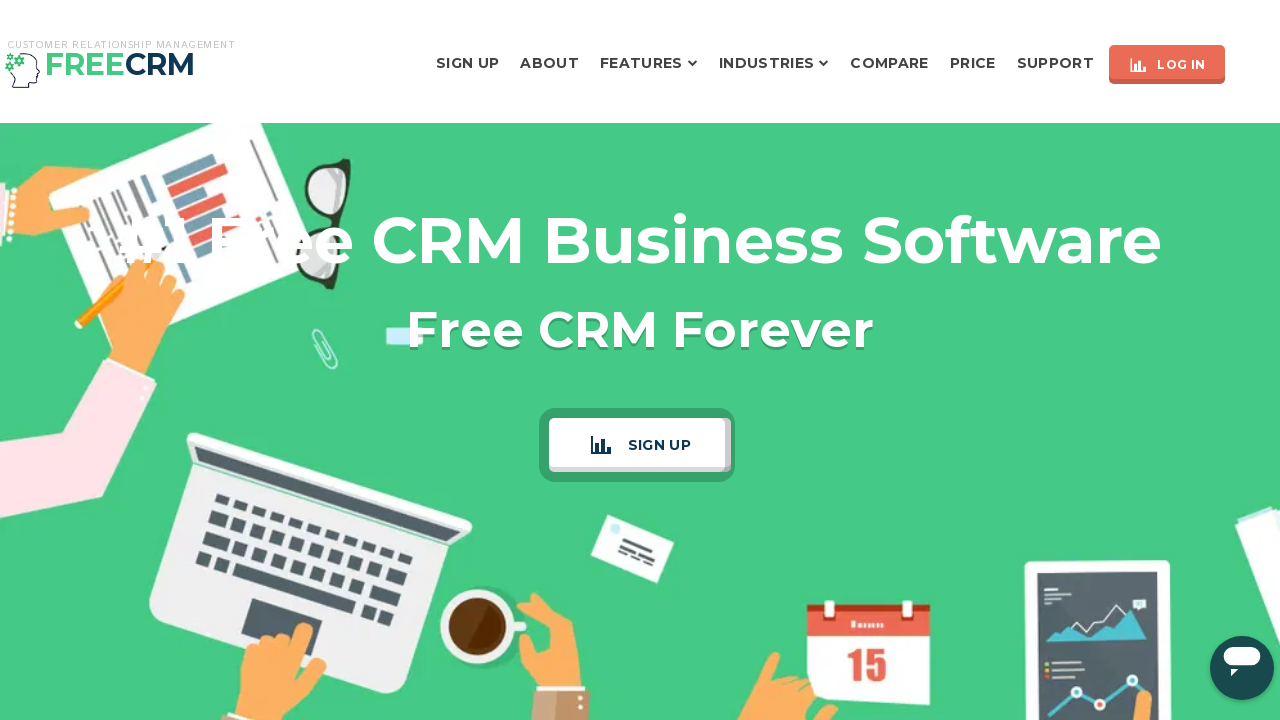

Found 139 links on the FreeCRM homepage
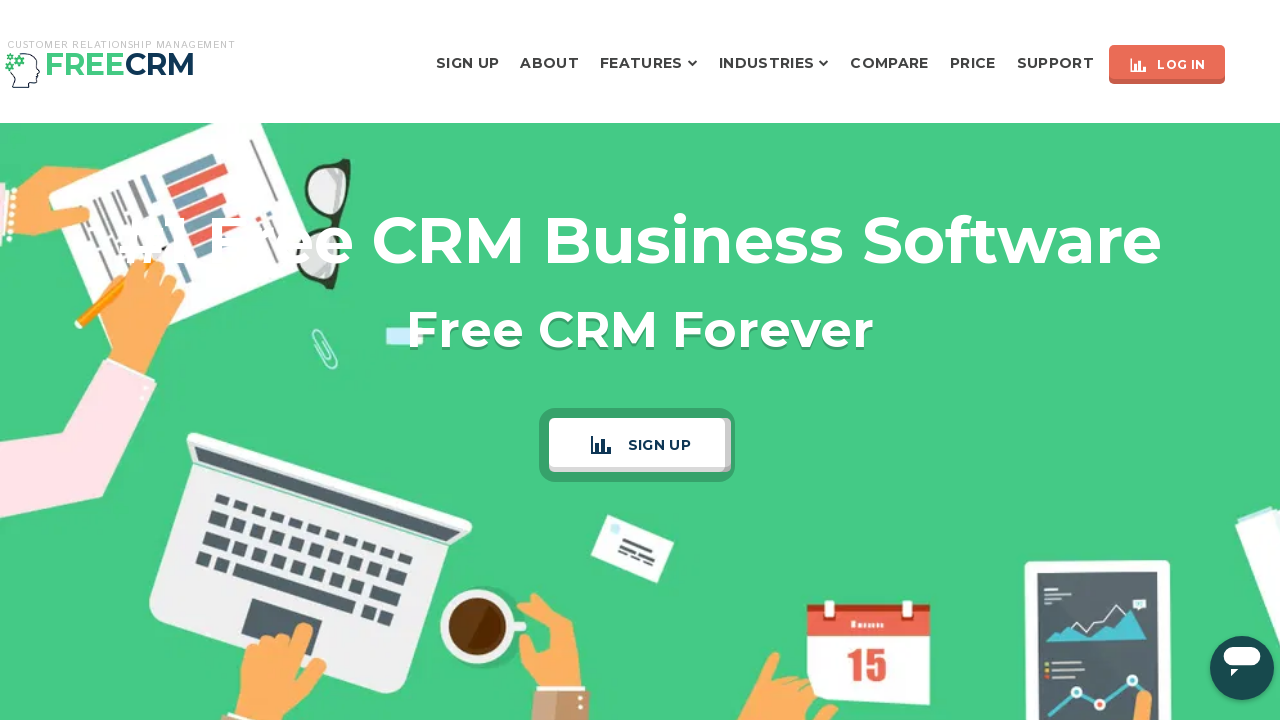

Re-scanned page for links (iteration 1/139)
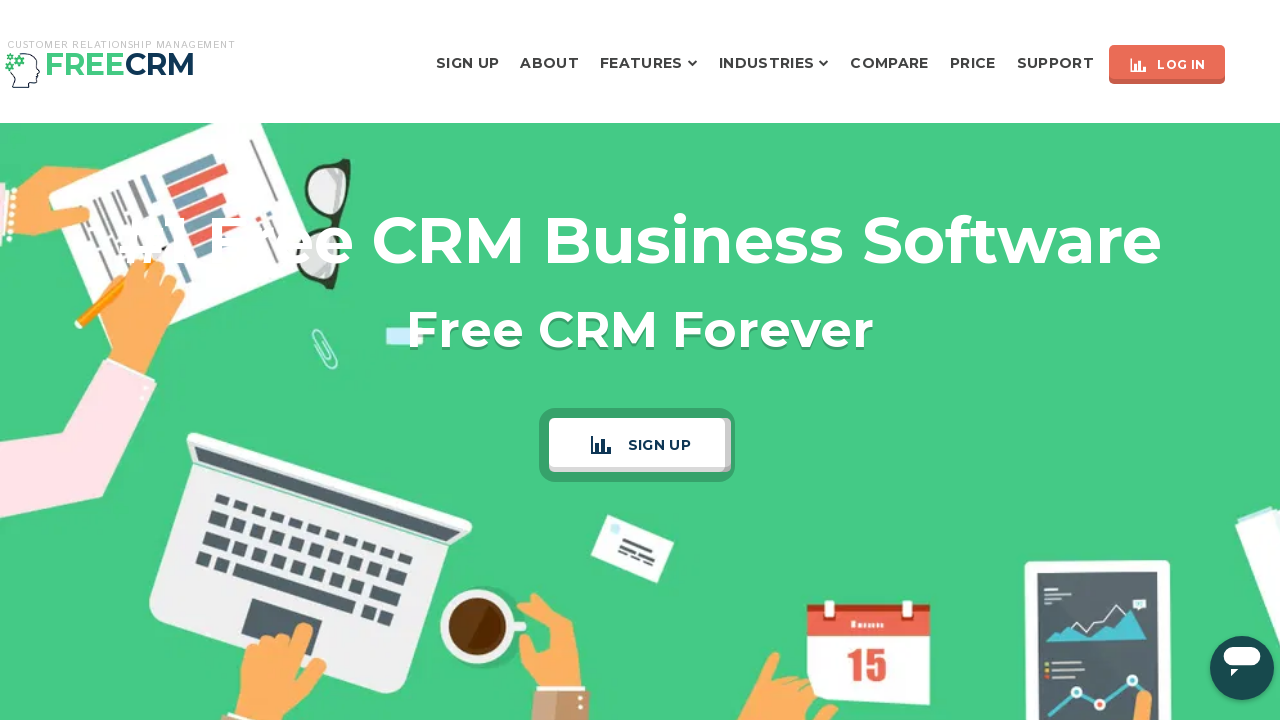

Clicked link 1 on the FreeCRM homepage at (120, 64) on a >> nth=0
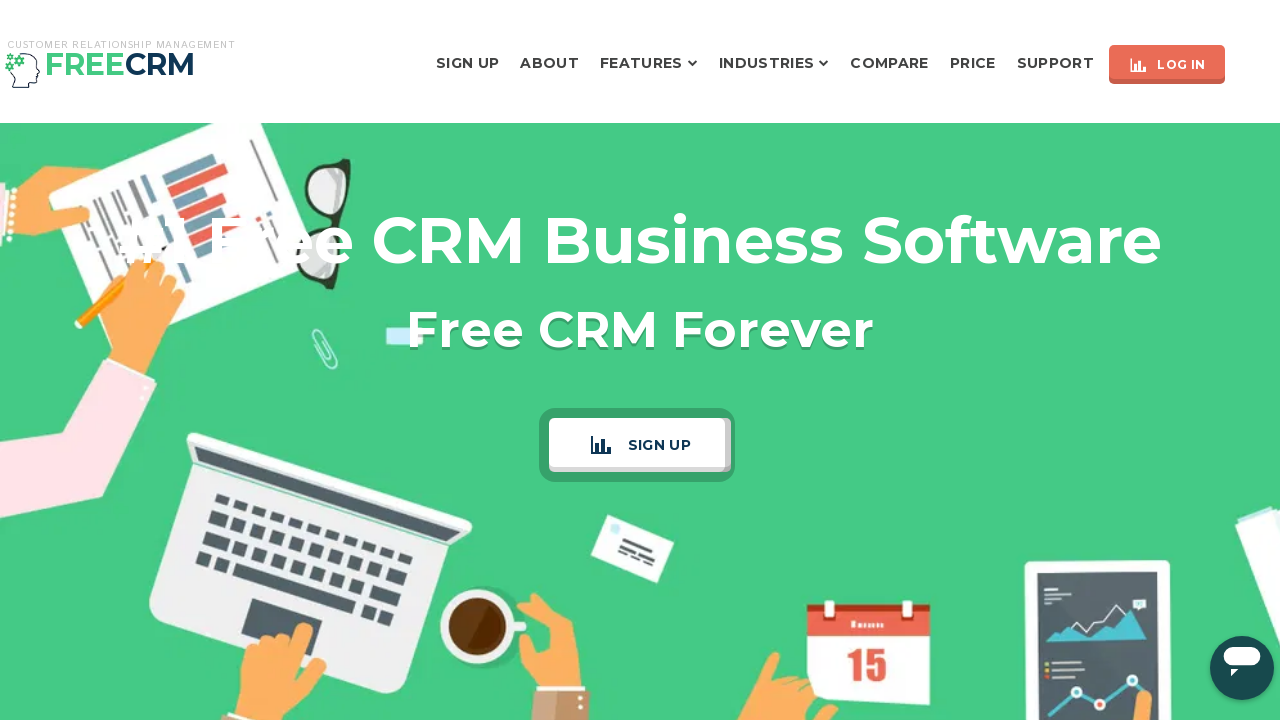

Navigated back to FreeCRM homepage after clicking link 1
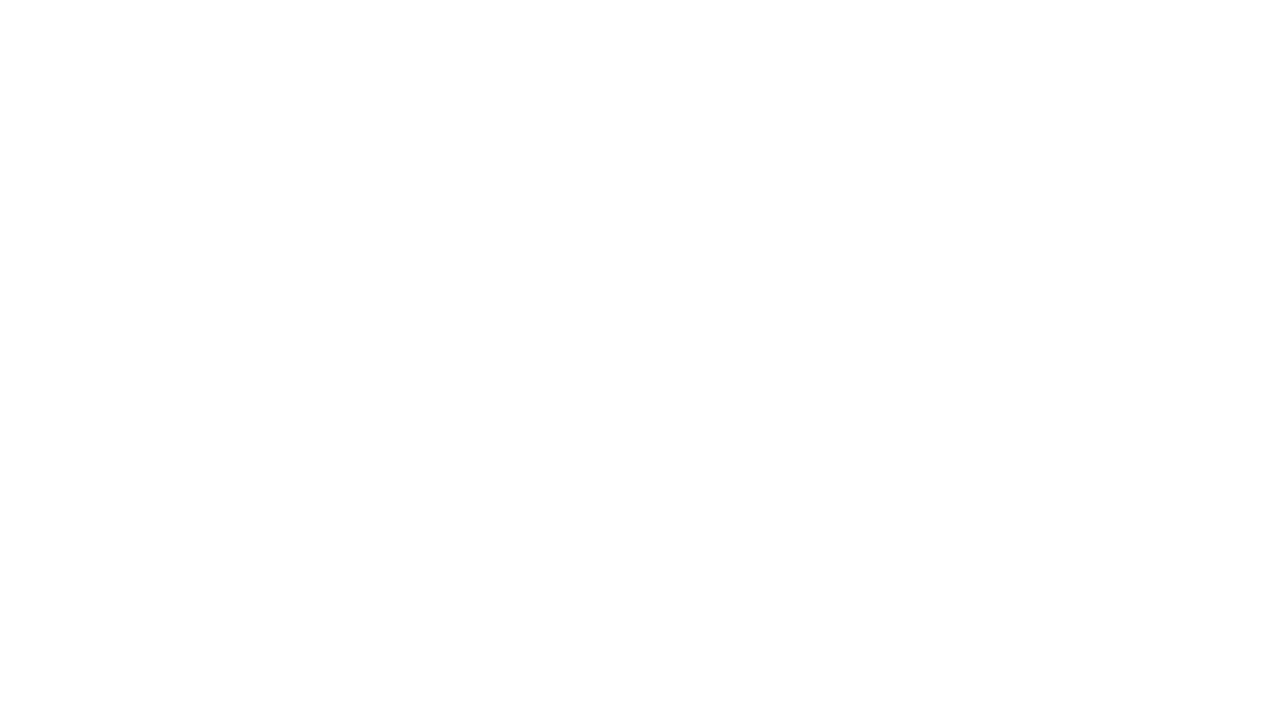

Page loaded and network idle after returning from link 1
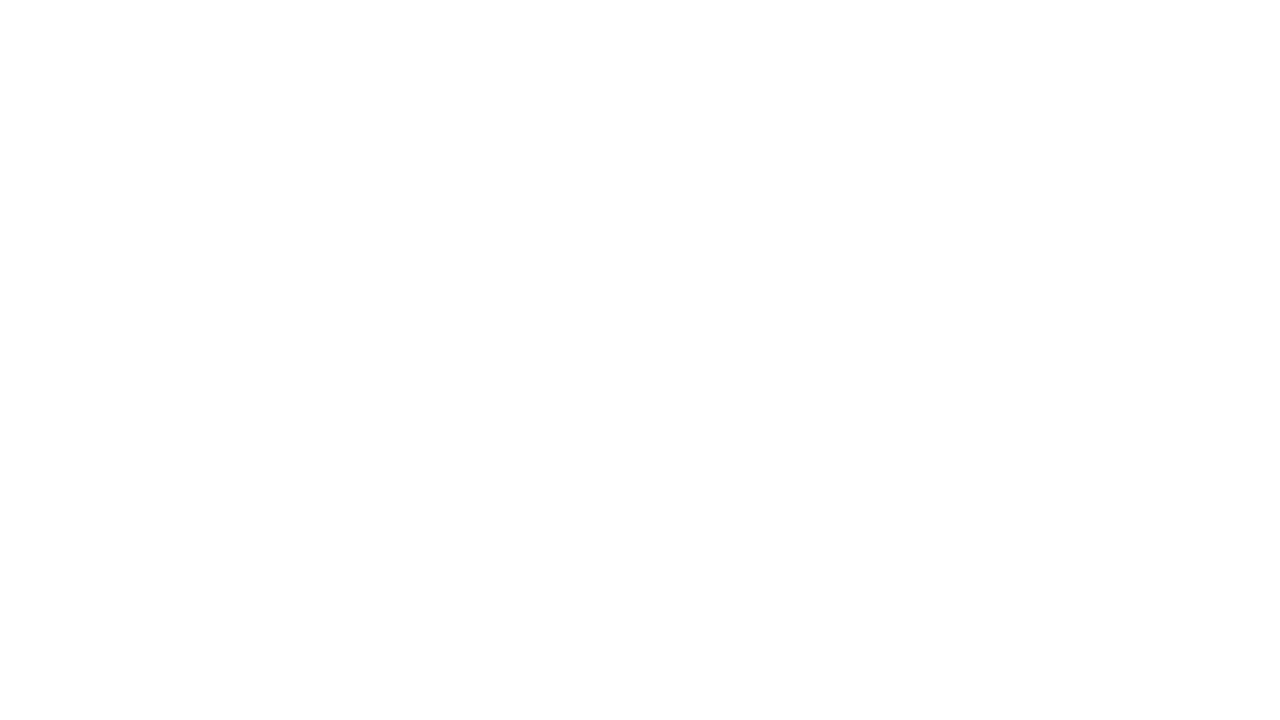

Re-scanned page for links (iteration 2/139)
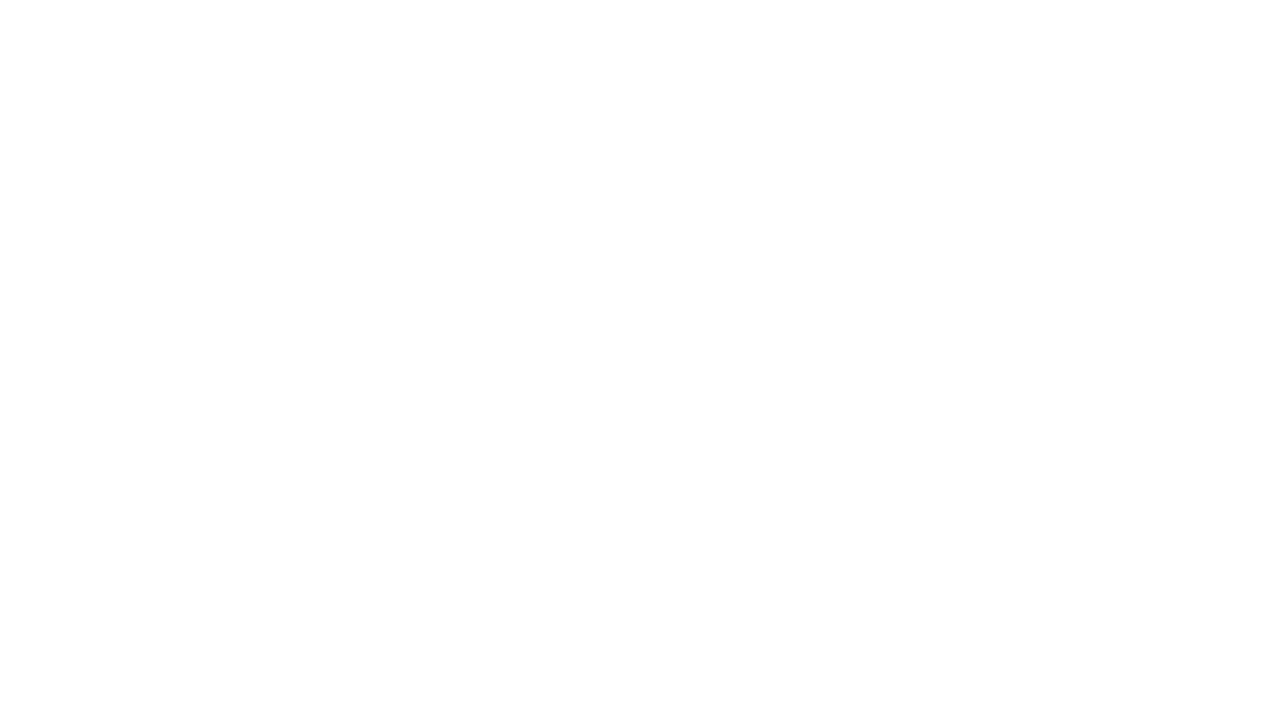

Re-scanned page for links (iteration 3/139)
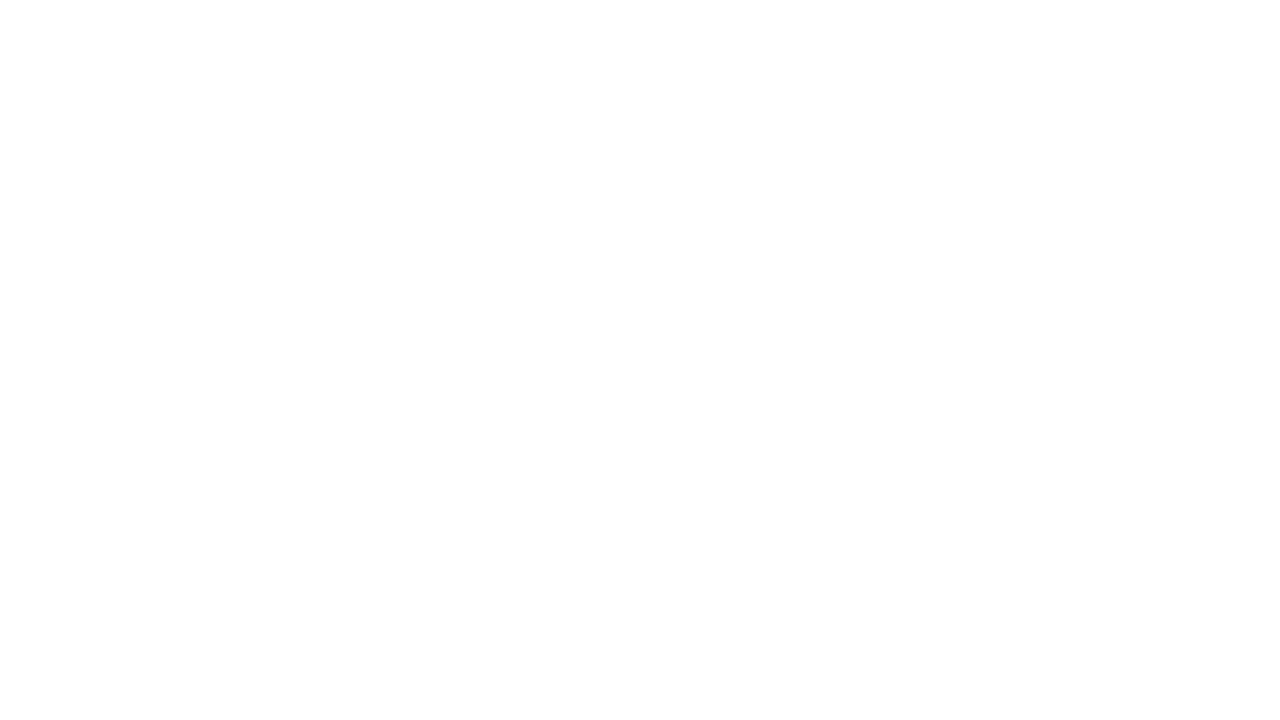

Re-scanned page for links (iteration 4/139)
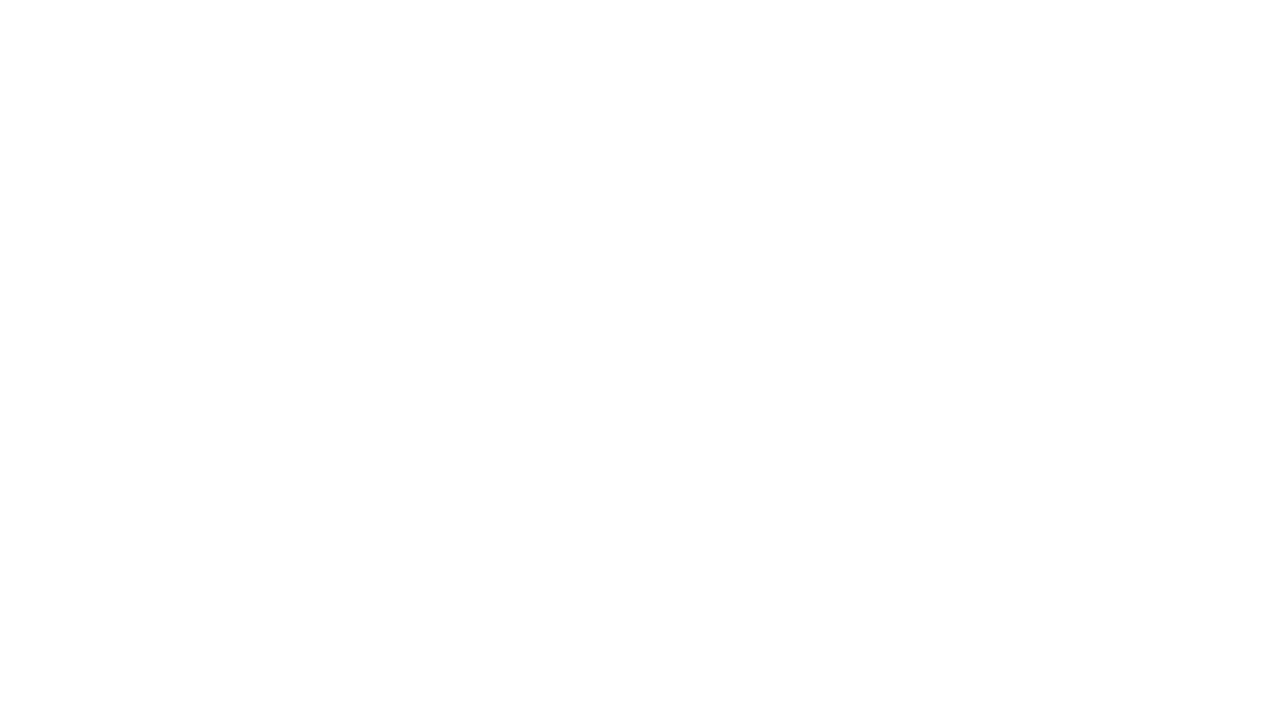

Re-scanned page for links (iteration 5/139)
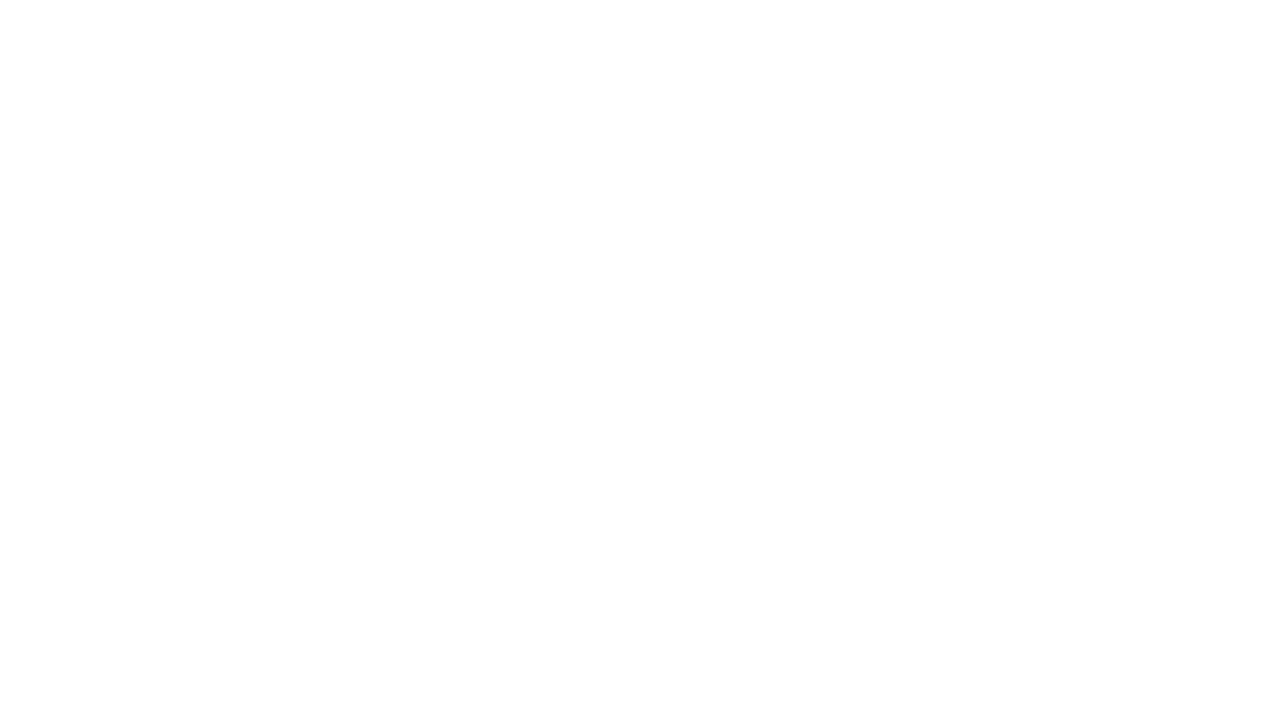

Re-scanned page for links (iteration 6/139)
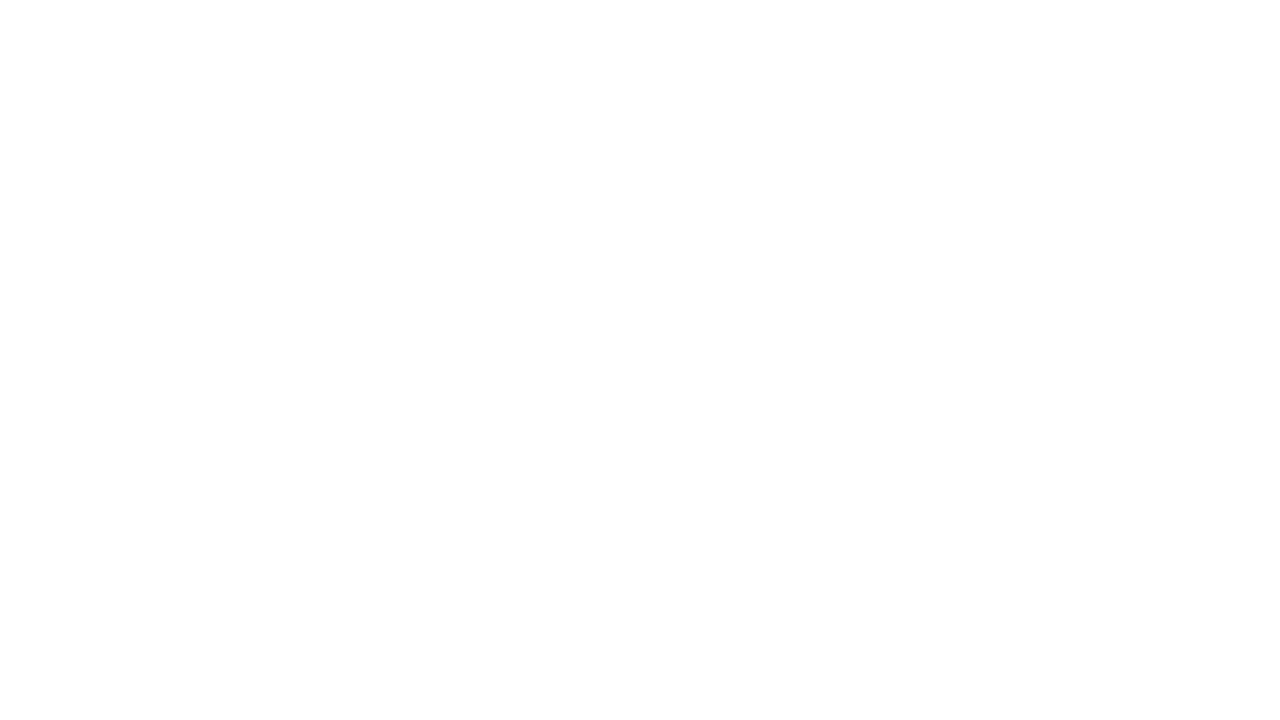

Re-scanned page for links (iteration 7/139)
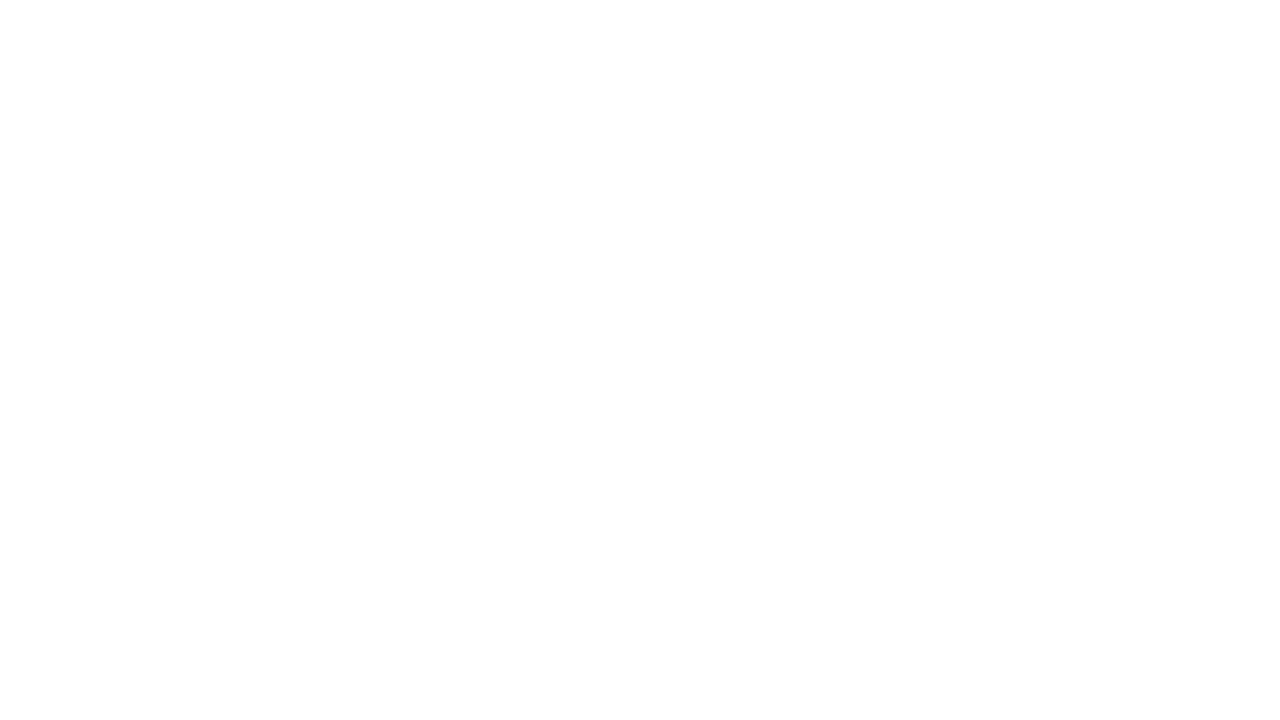

Re-scanned page for links (iteration 8/139)
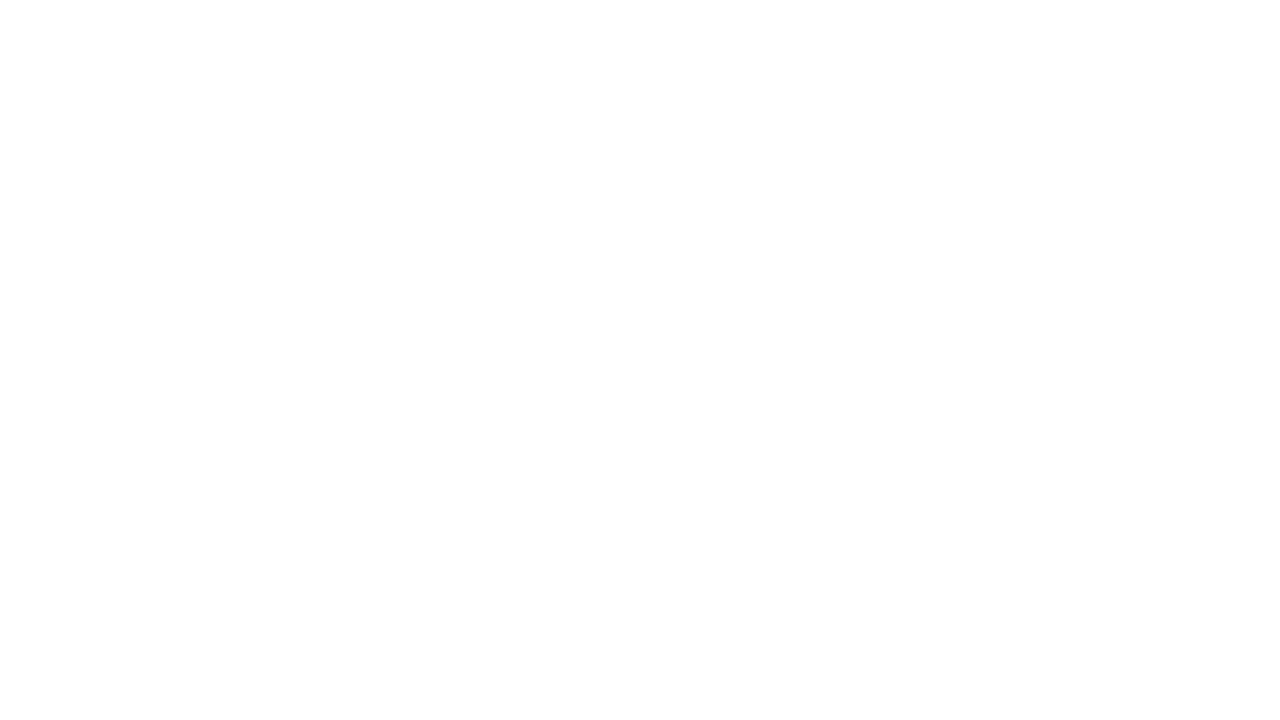

Re-scanned page for links (iteration 9/139)
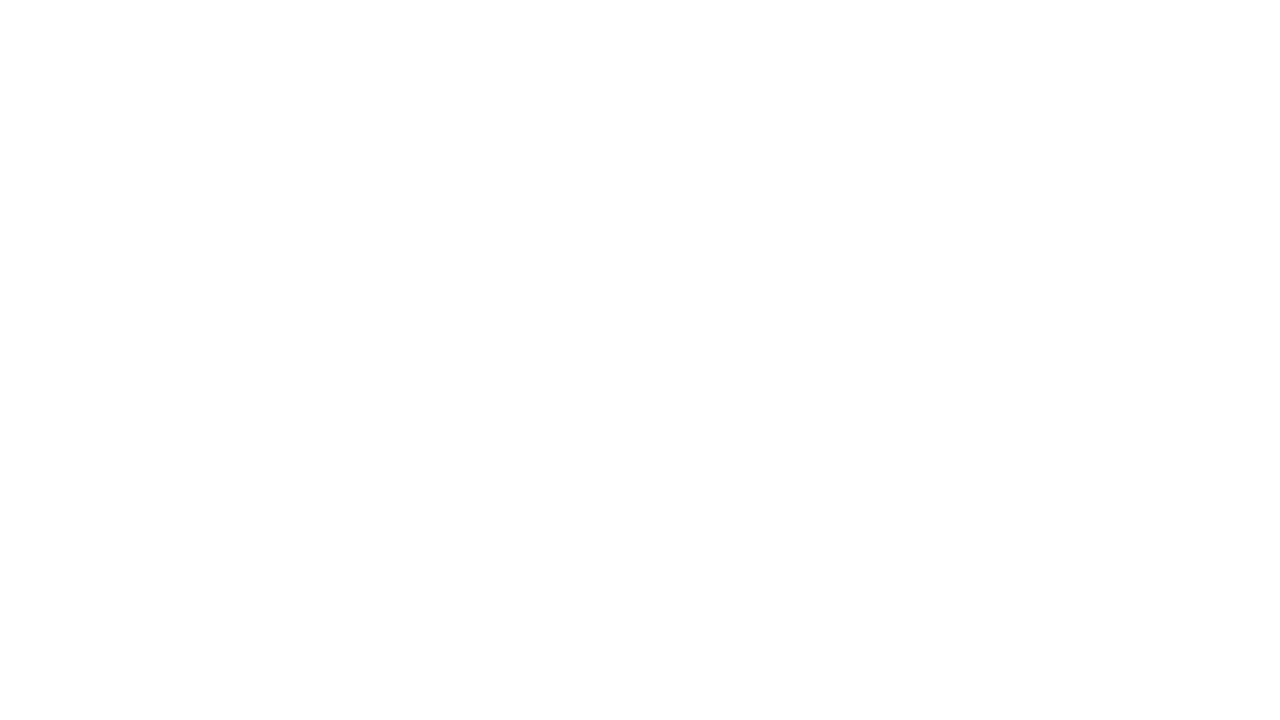

Re-scanned page for links (iteration 10/139)
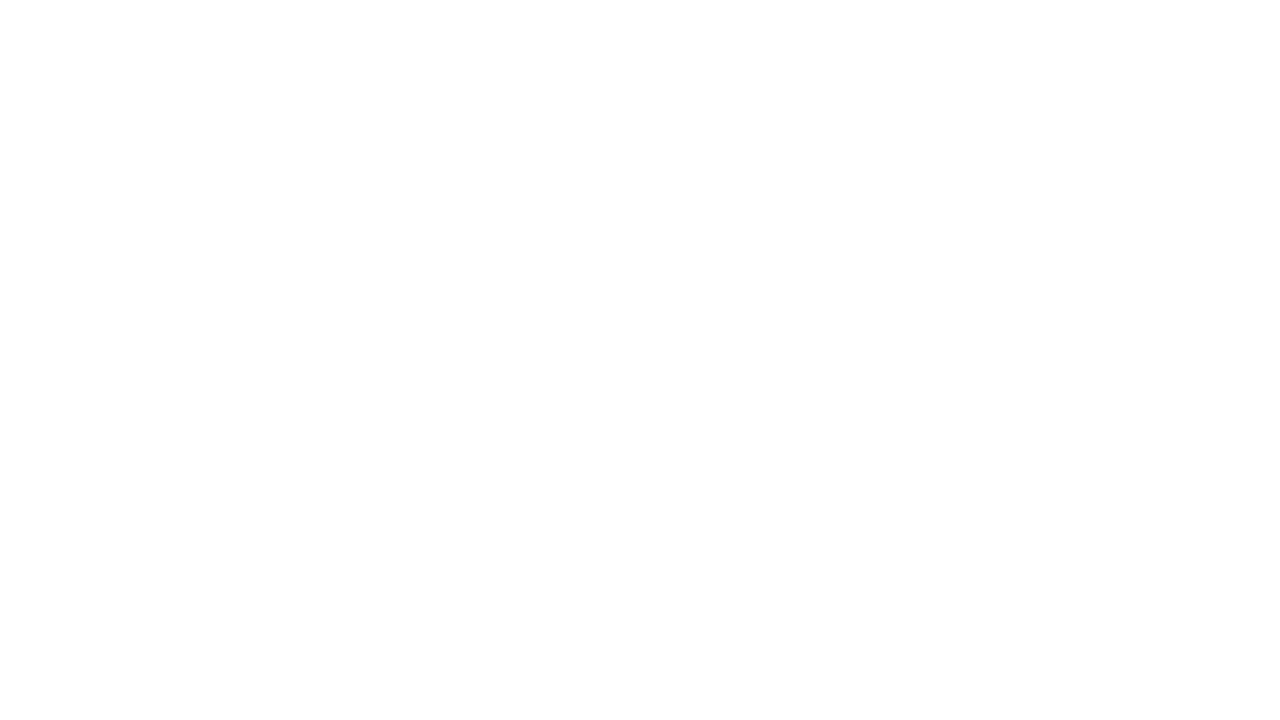

Re-scanned page for links (iteration 11/139)
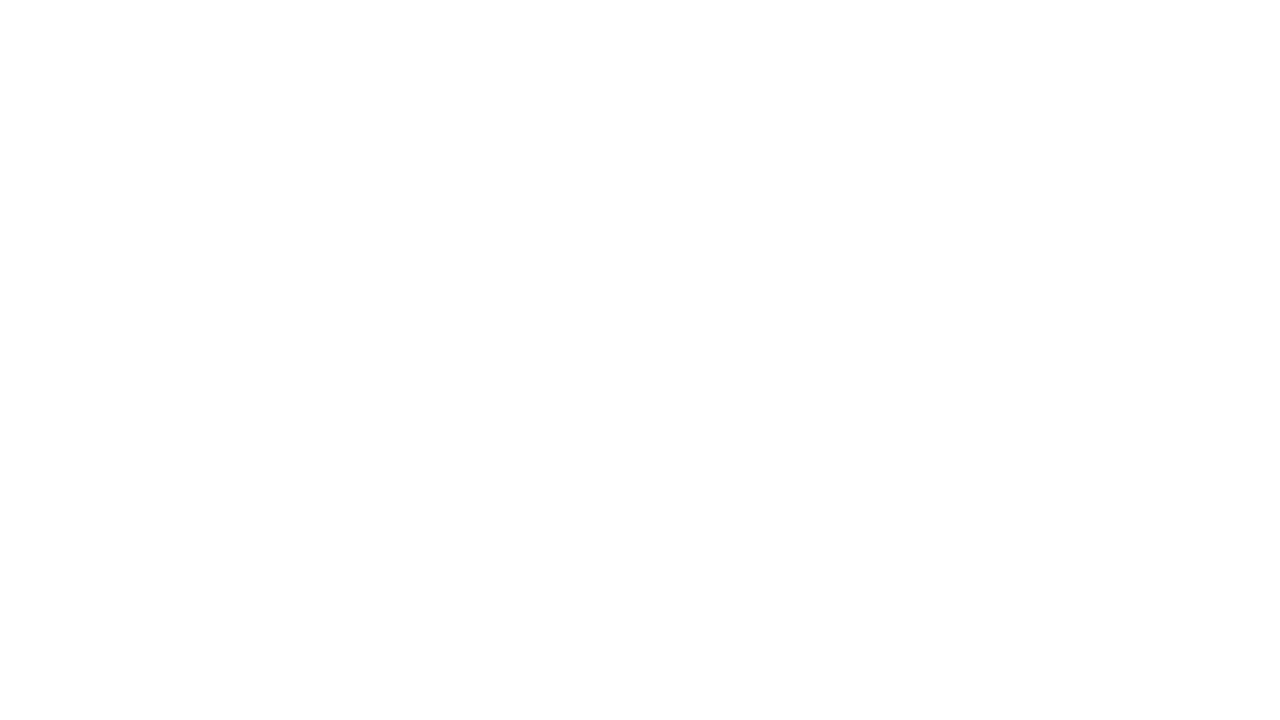

Re-scanned page for links (iteration 12/139)
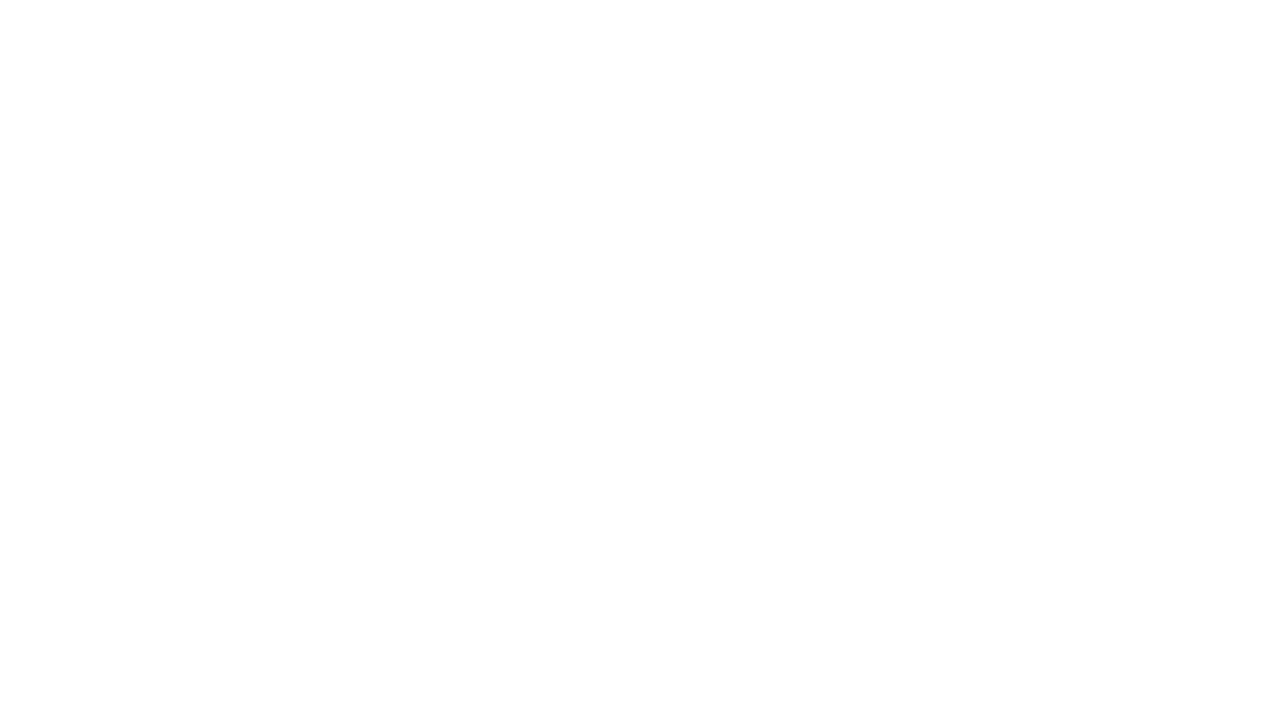

Re-scanned page for links (iteration 13/139)
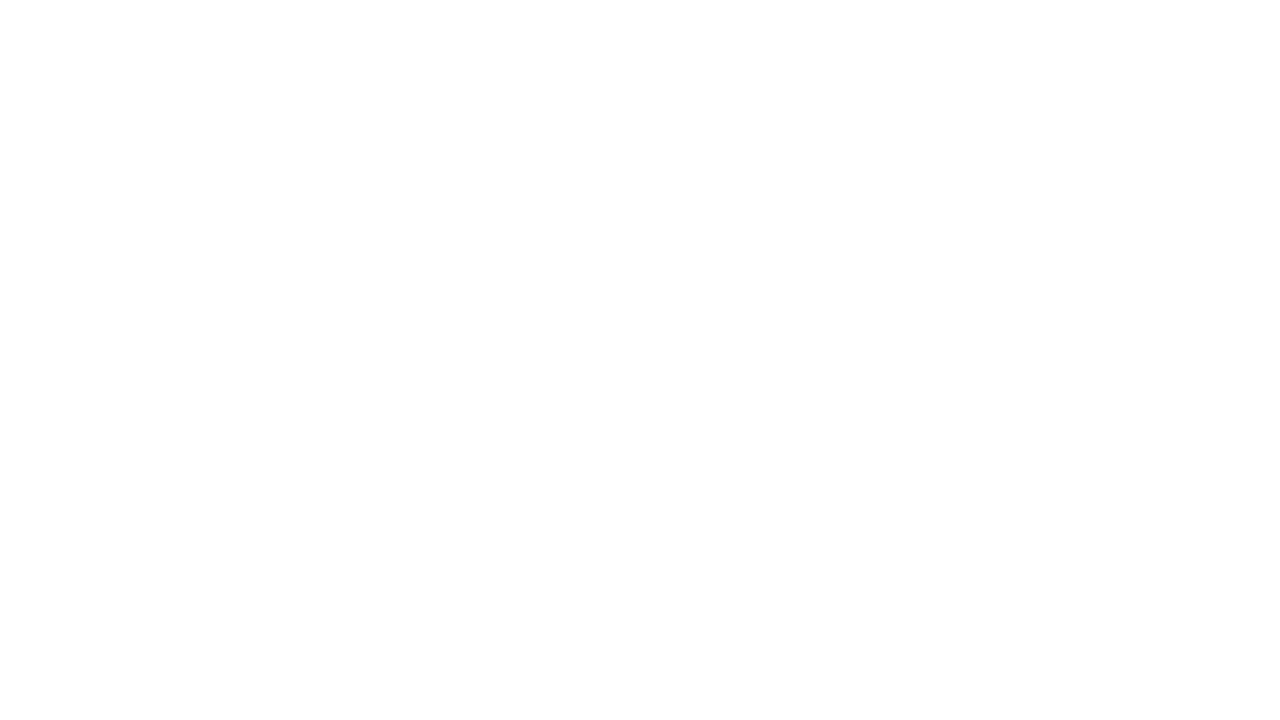

Re-scanned page for links (iteration 14/139)
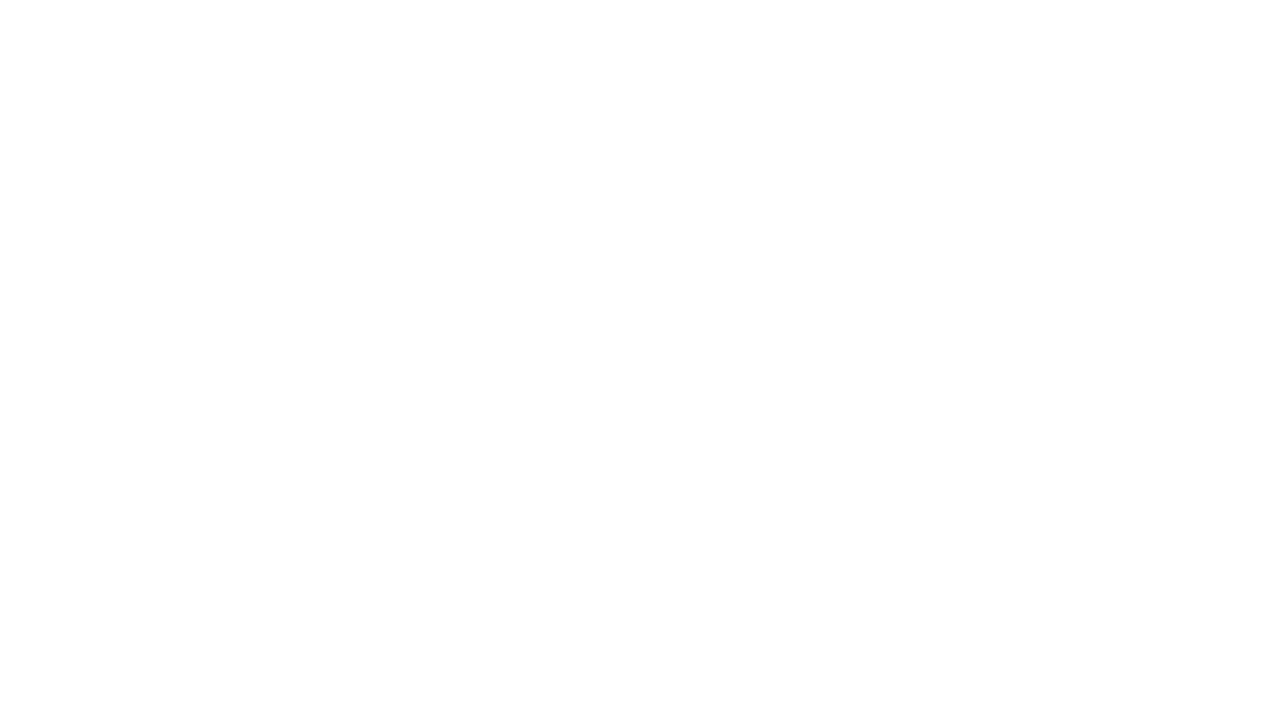

Re-scanned page for links (iteration 15/139)
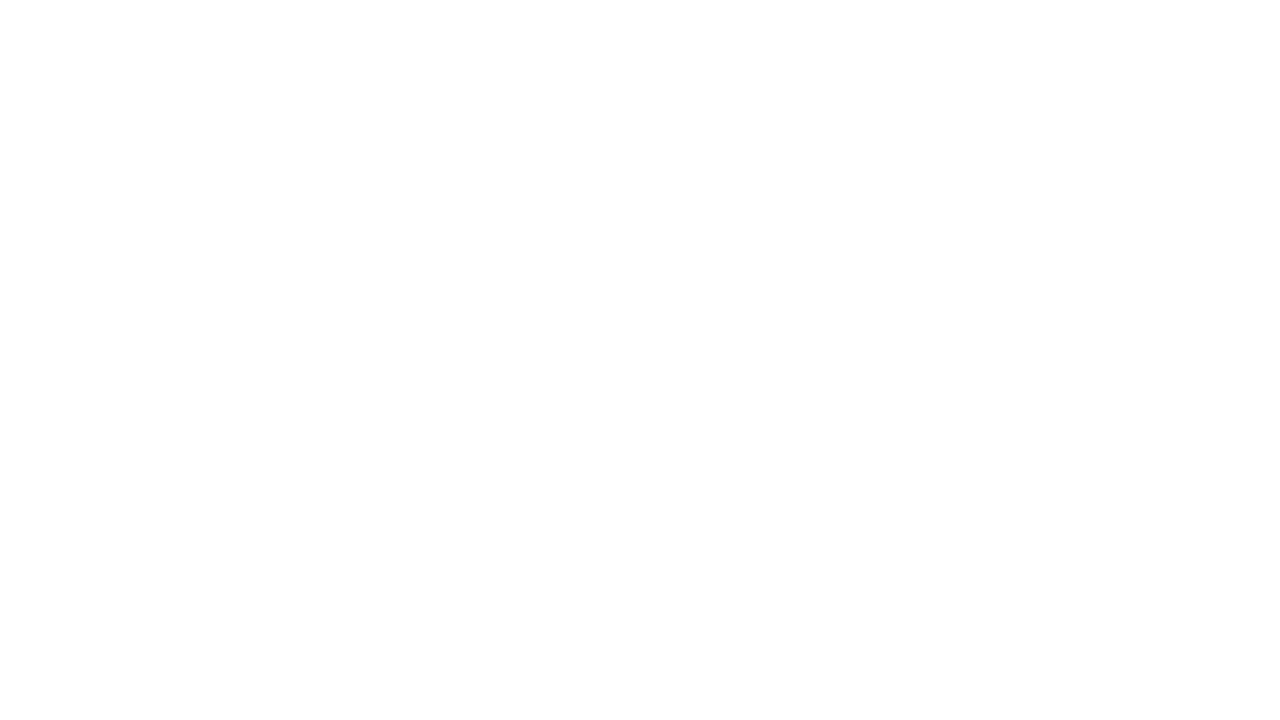

Re-scanned page for links (iteration 16/139)
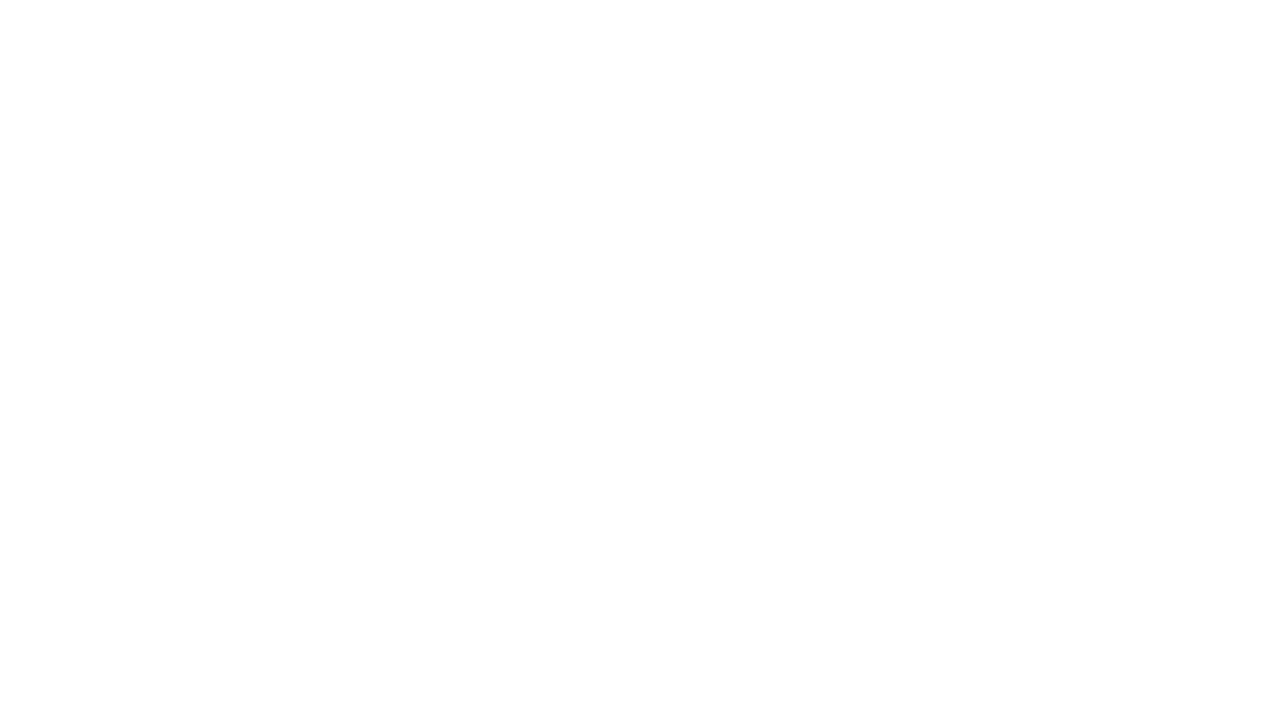

Re-scanned page for links (iteration 17/139)
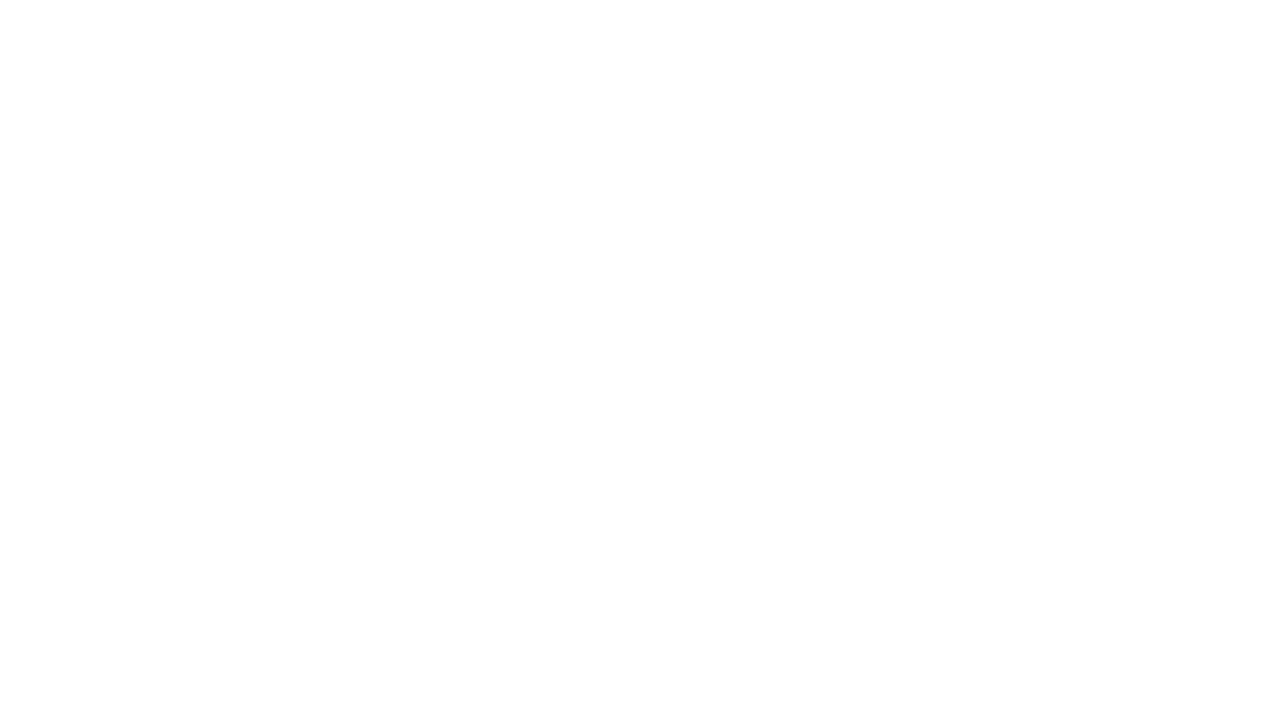

Re-scanned page for links (iteration 18/139)
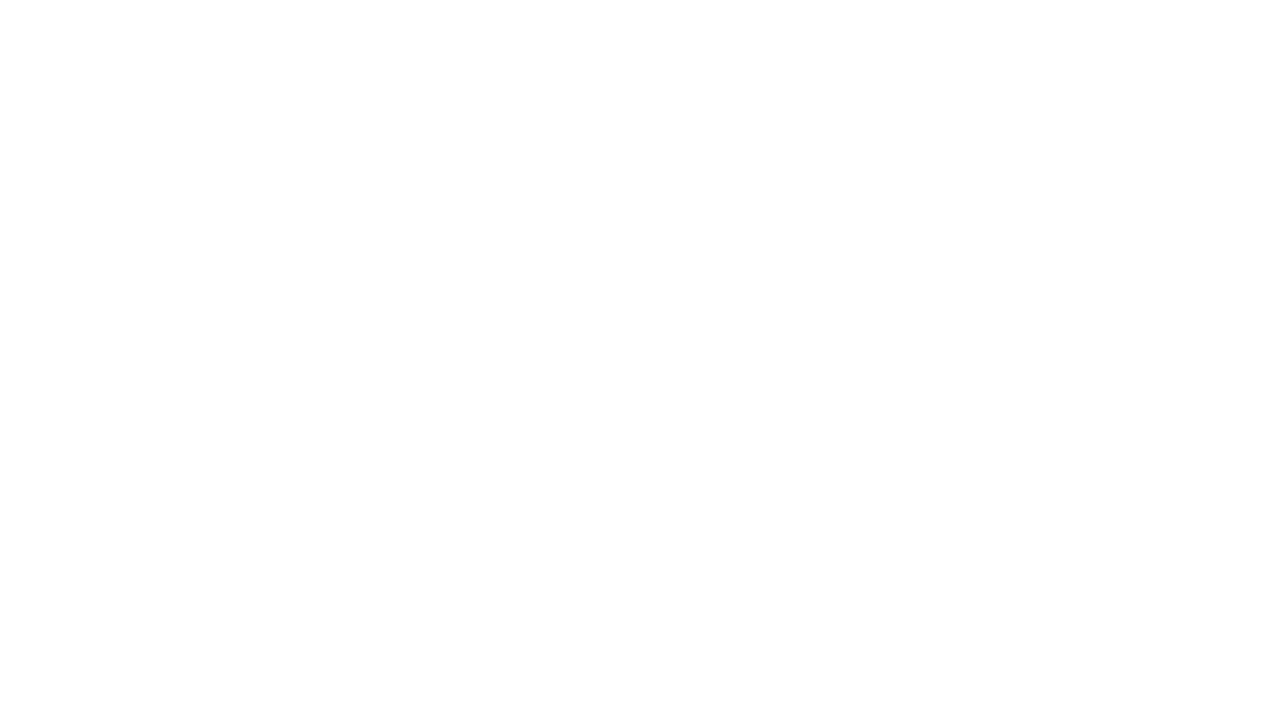

Re-scanned page for links (iteration 19/139)
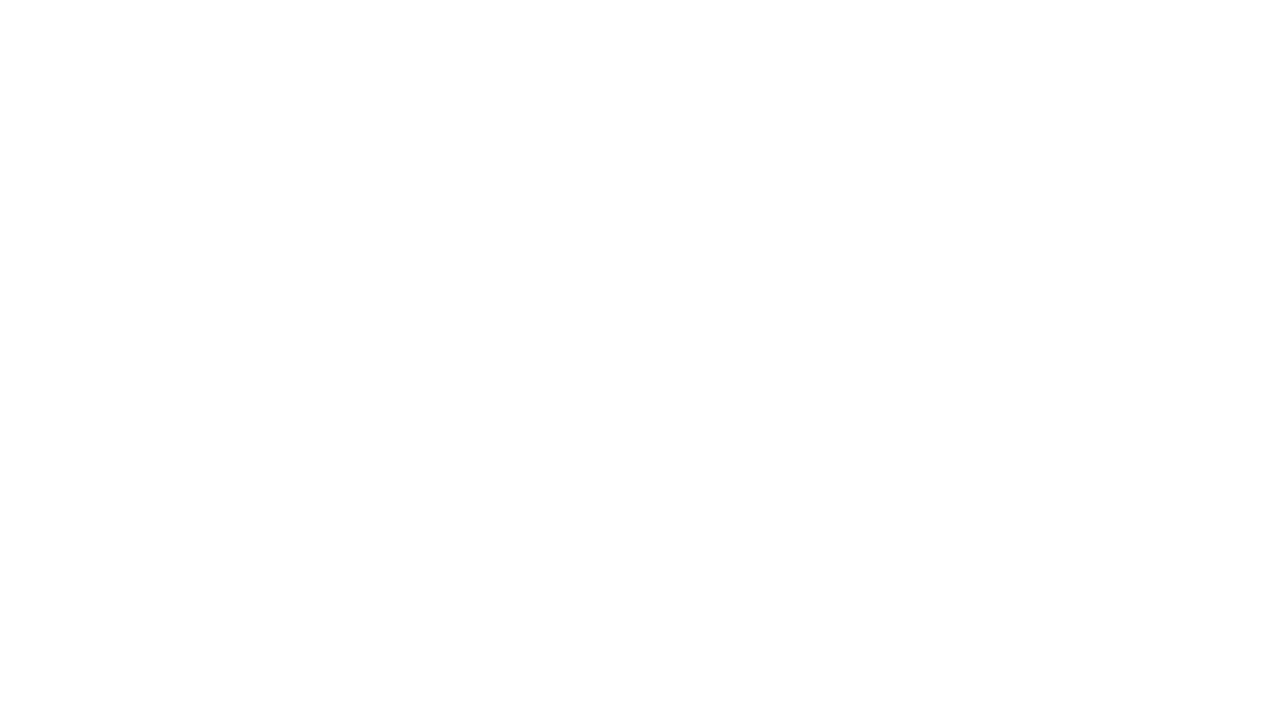

Re-scanned page for links (iteration 20/139)
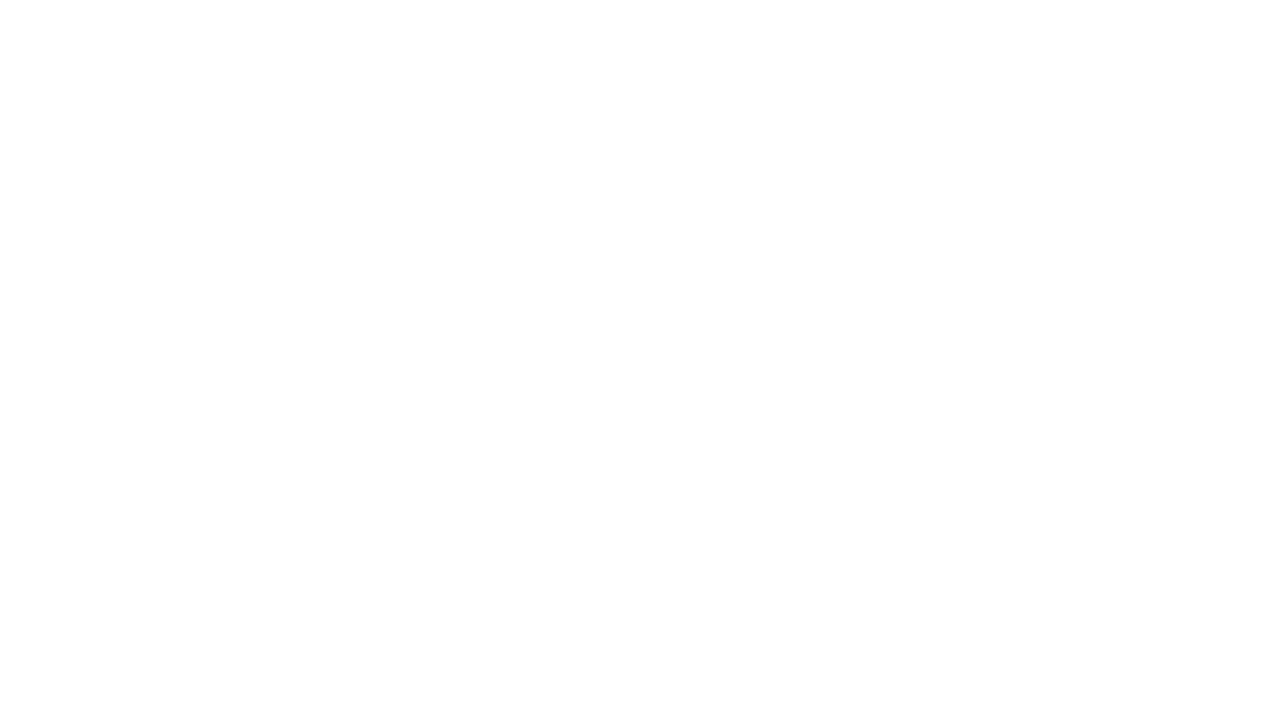

Re-scanned page for links (iteration 21/139)
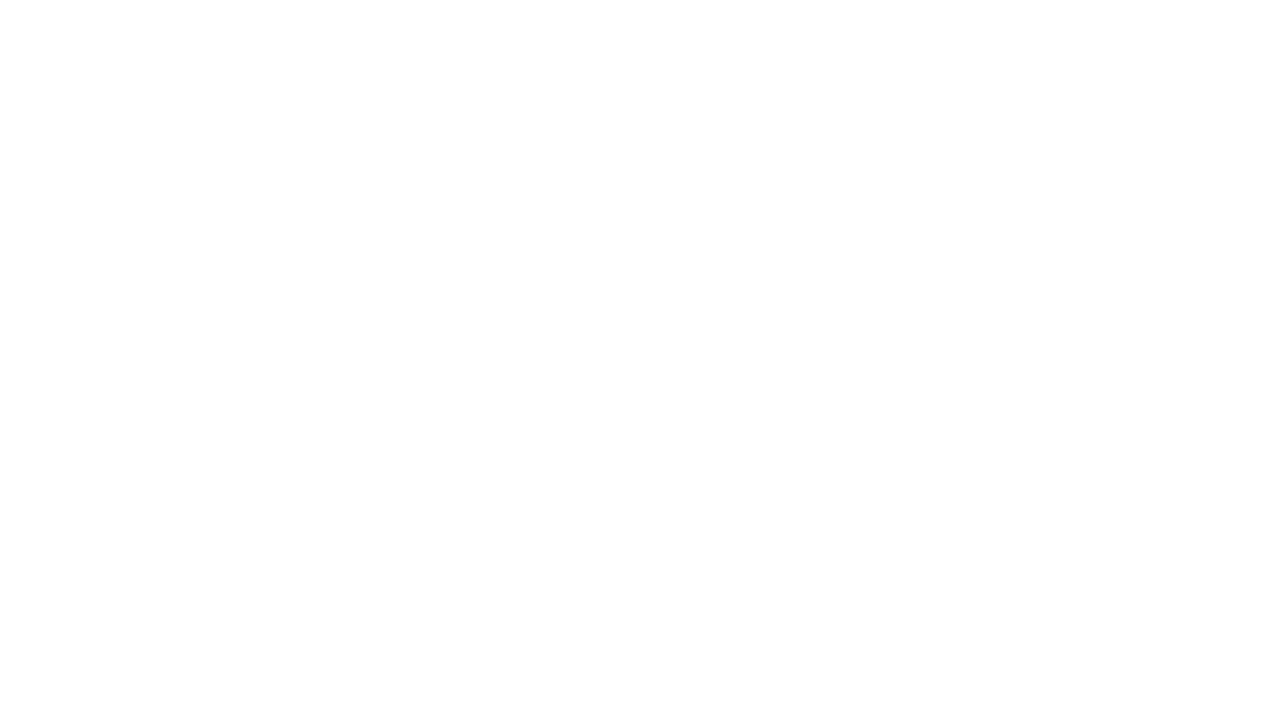

Re-scanned page for links (iteration 22/139)
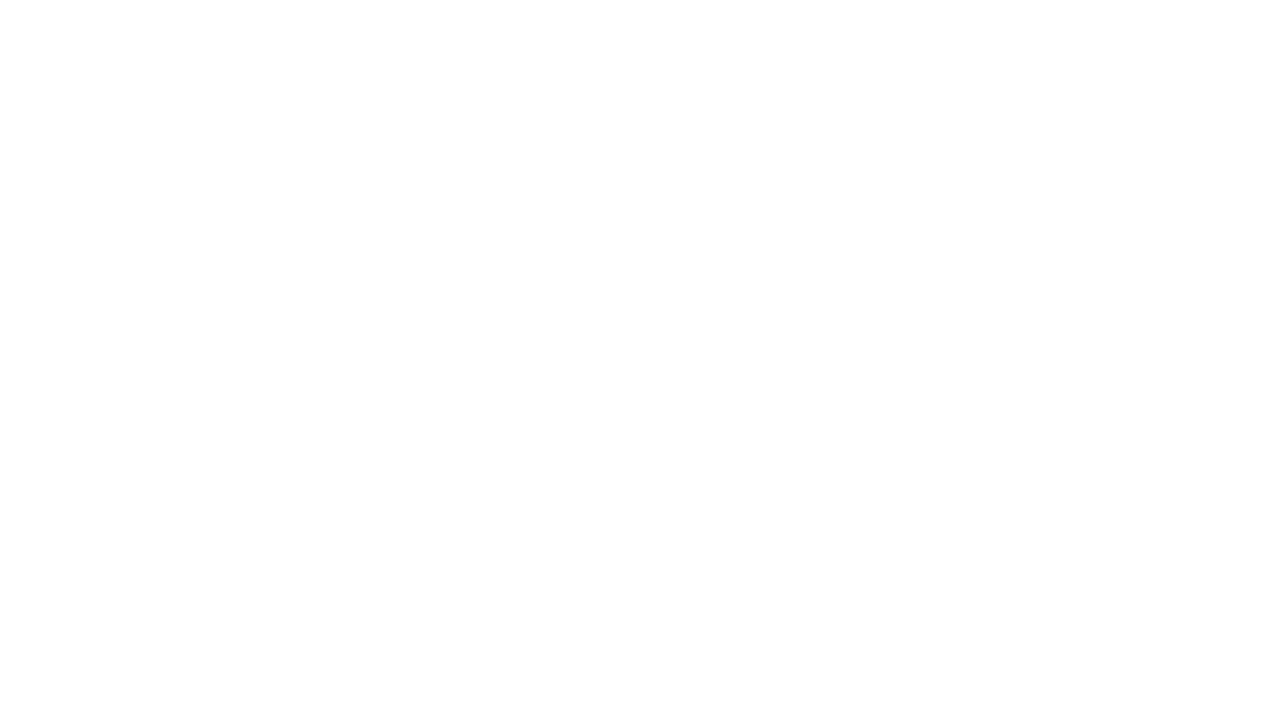

Re-scanned page for links (iteration 23/139)
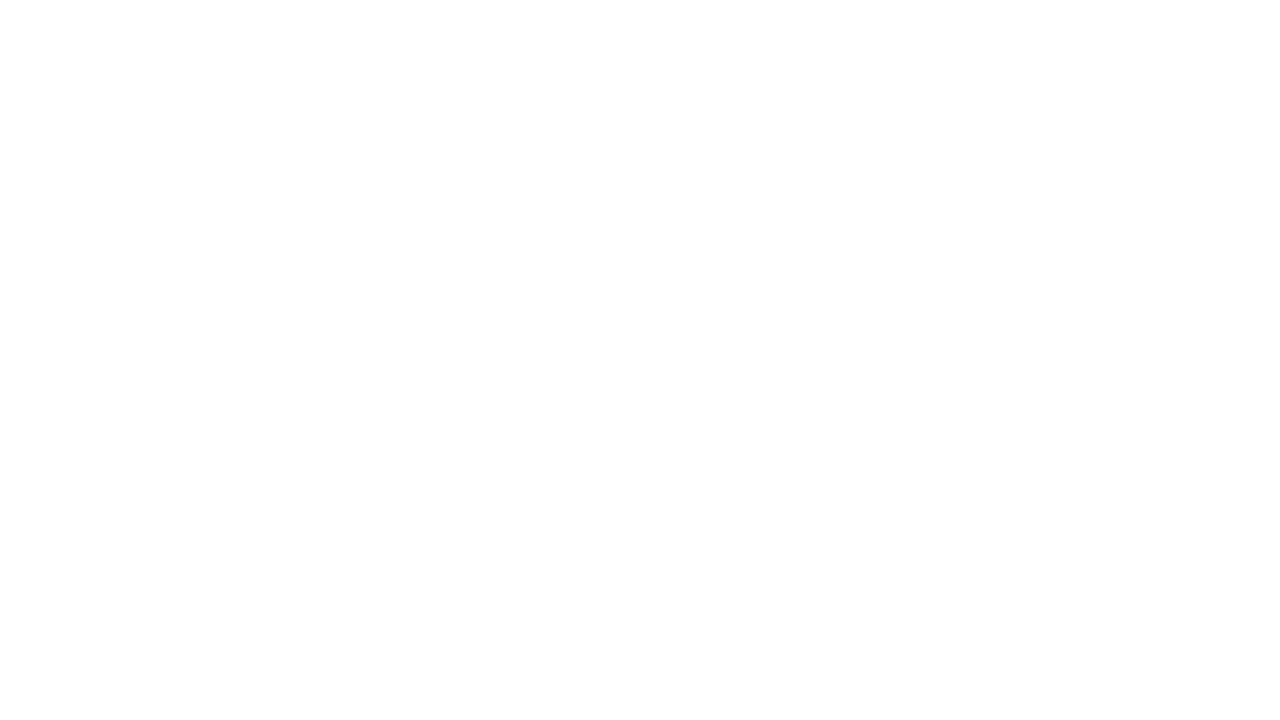

Re-scanned page for links (iteration 24/139)
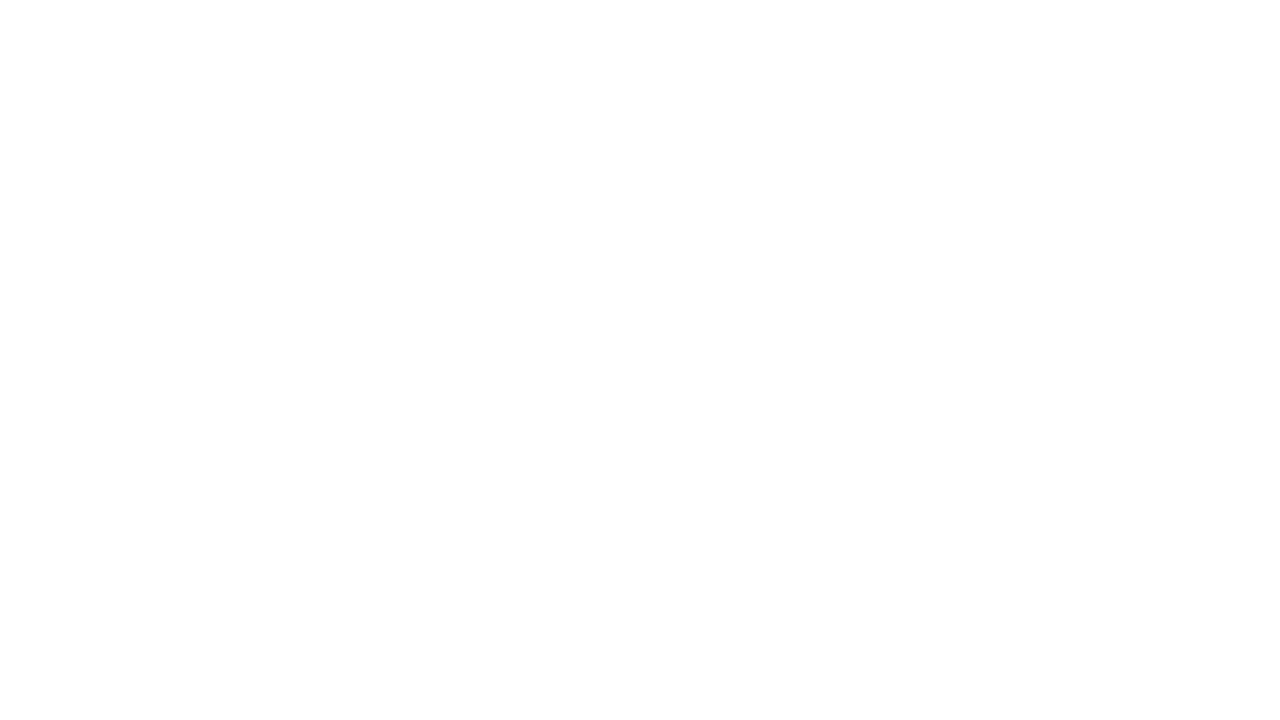

Re-scanned page for links (iteration 25/139)
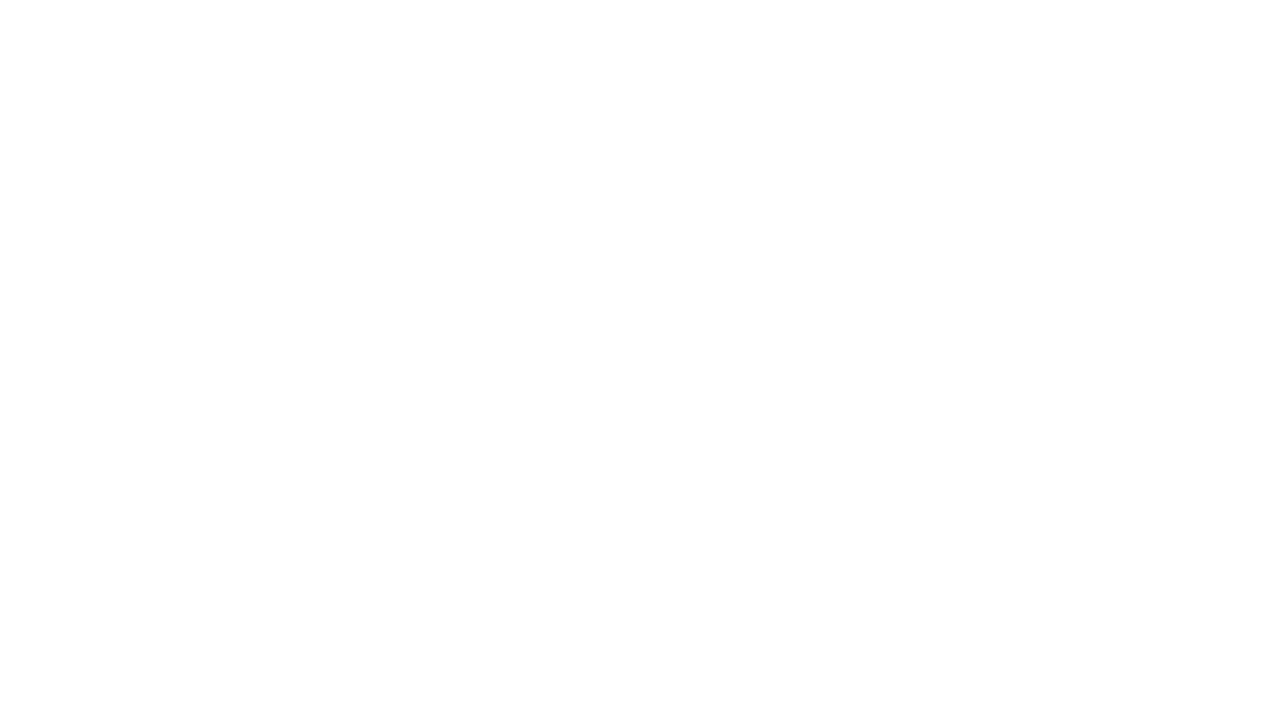

Re-scanned page for links (iteration 26/139)
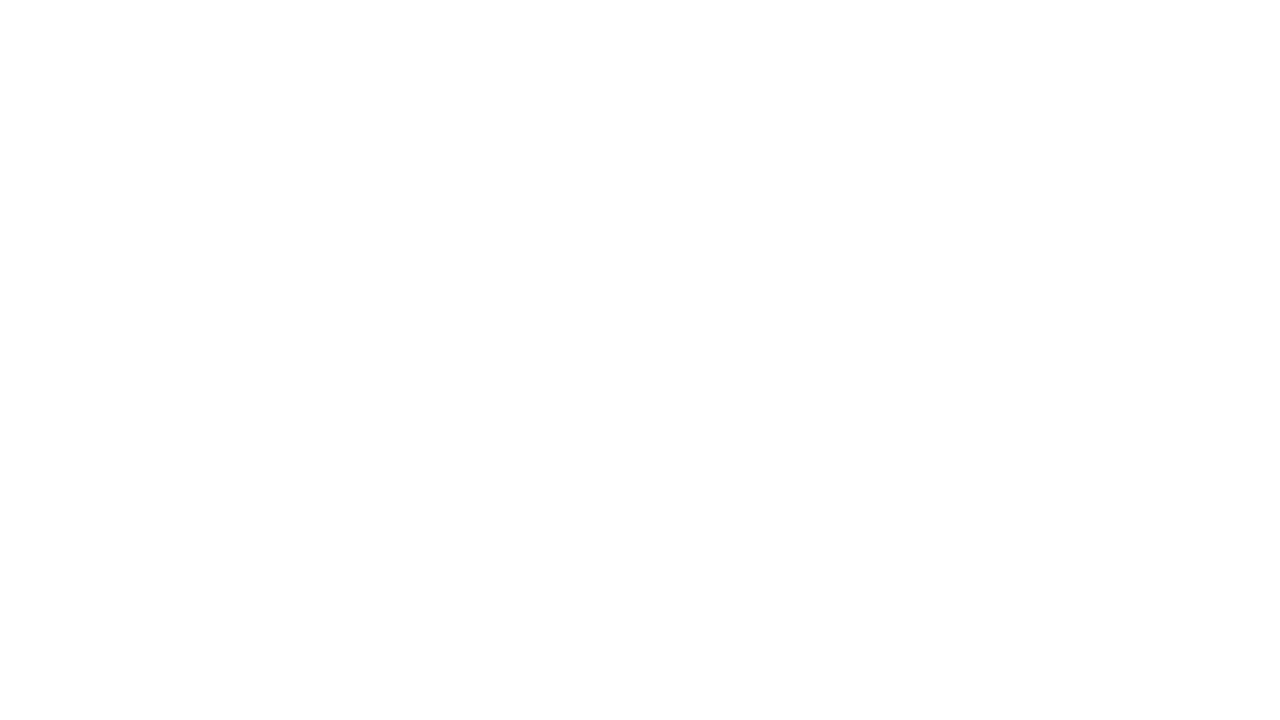

Re-scanned page for links (iteration 27/139)
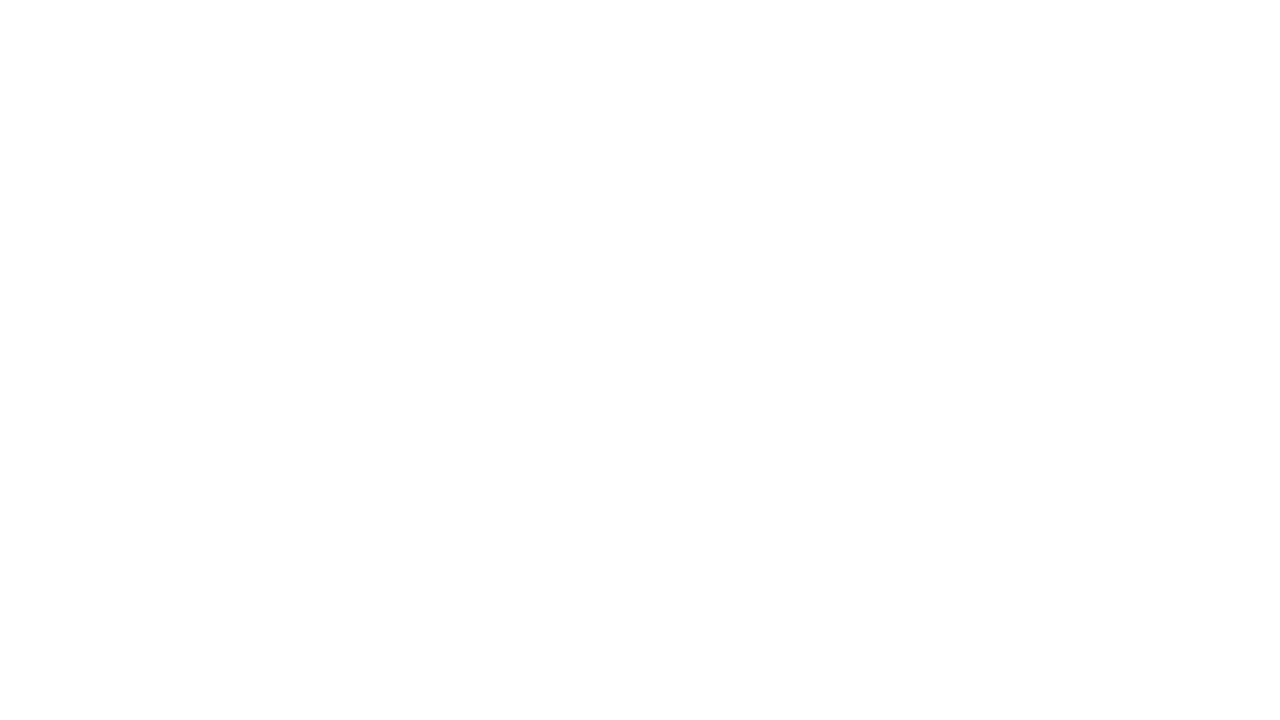

Re-scanned page for links (iteration 28/139)
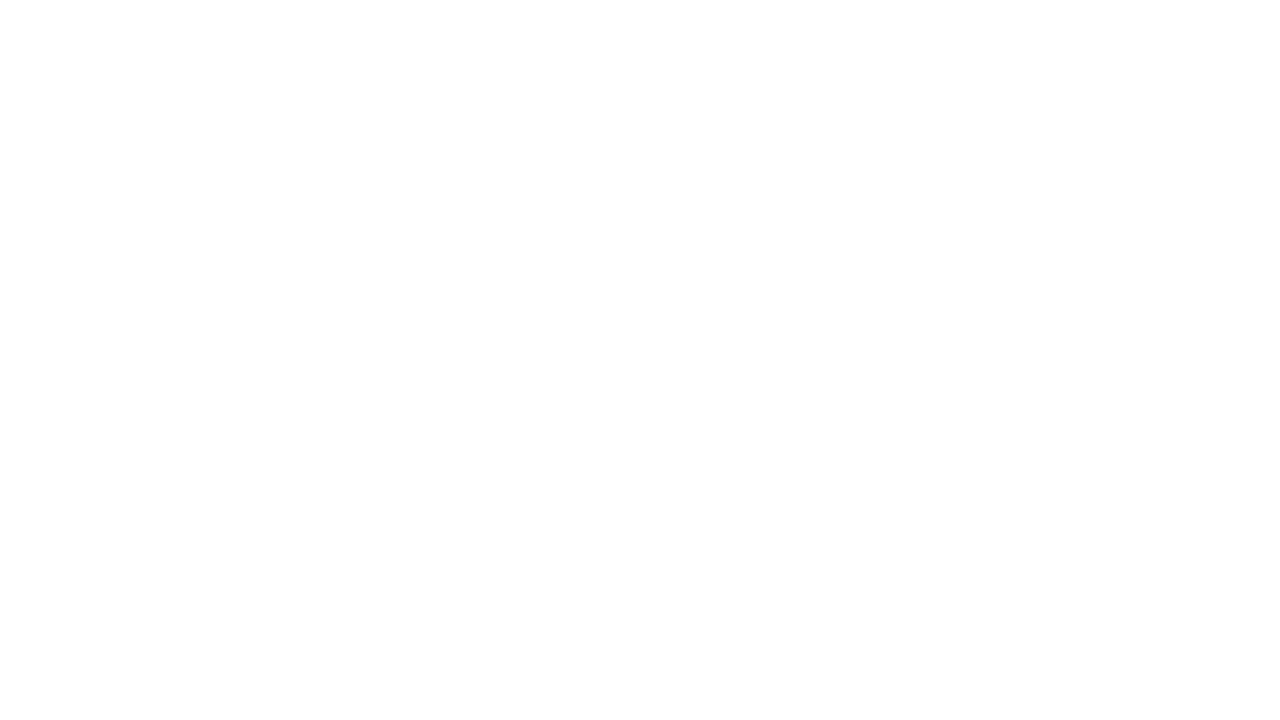

Re-scanned page for links (iteration 29/139)
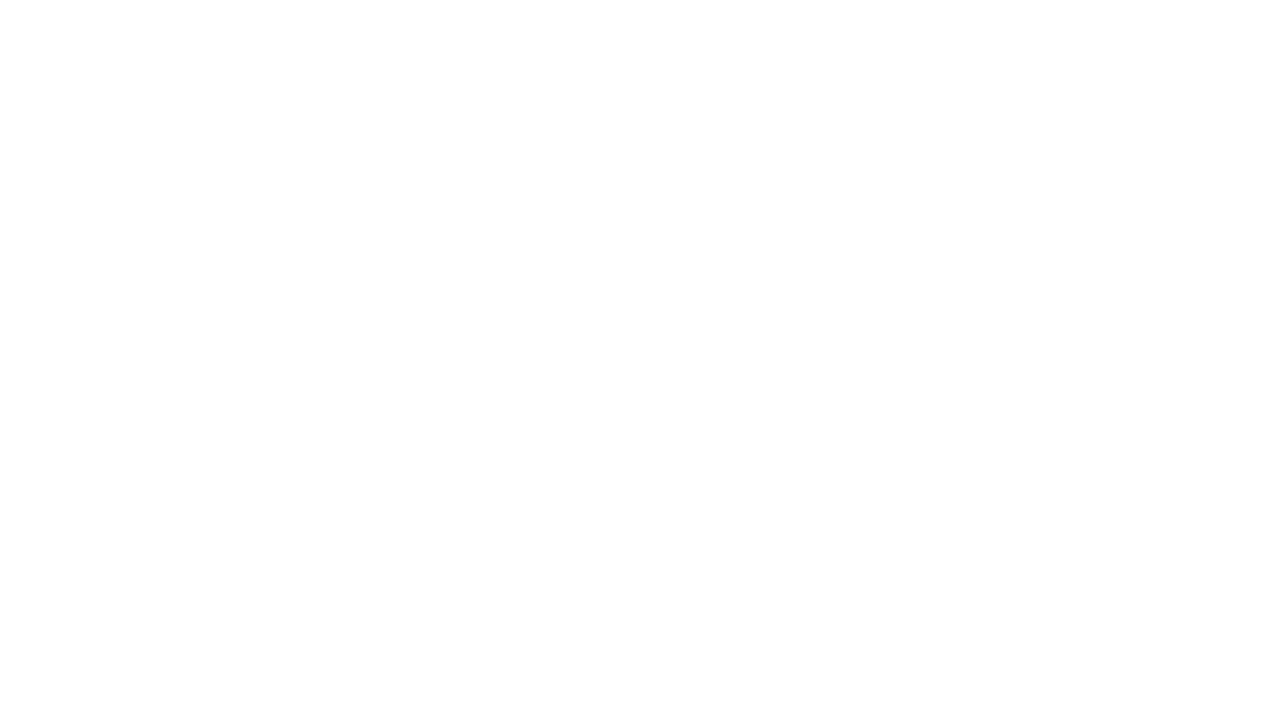

Re-scanned page for links (iteration 30/139)
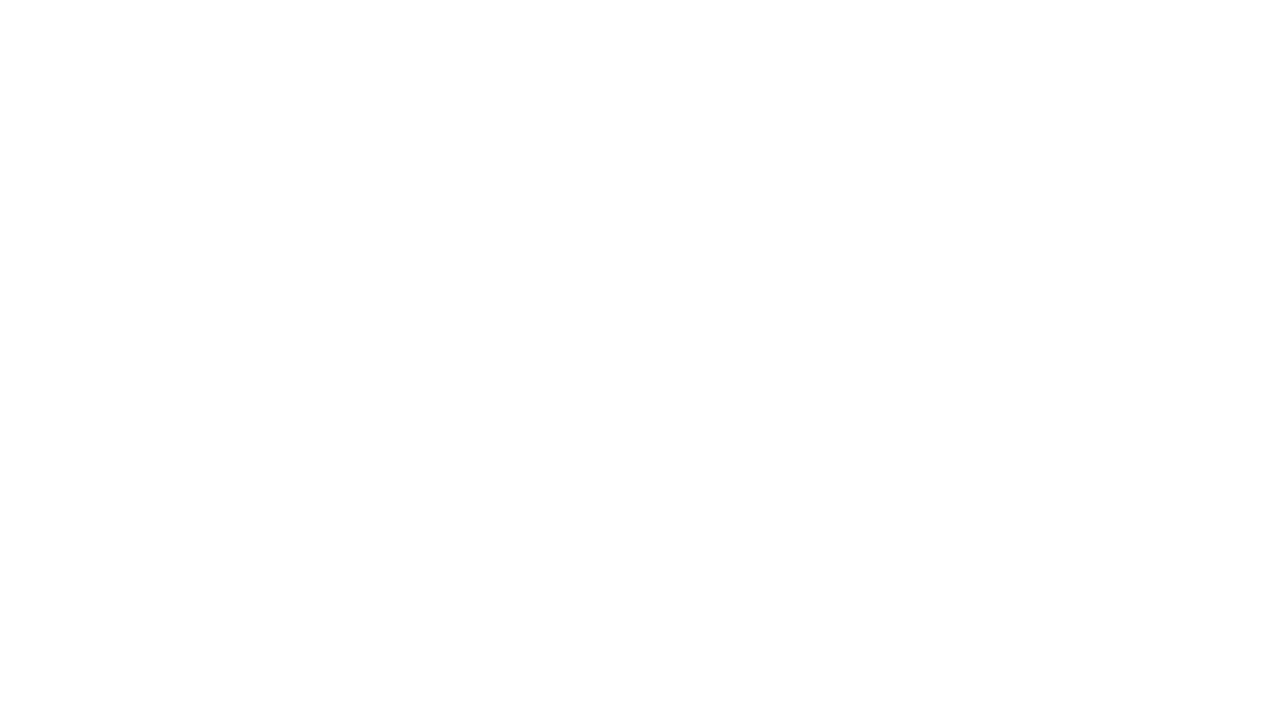

Re-scanned page for links (iteration 31/139)
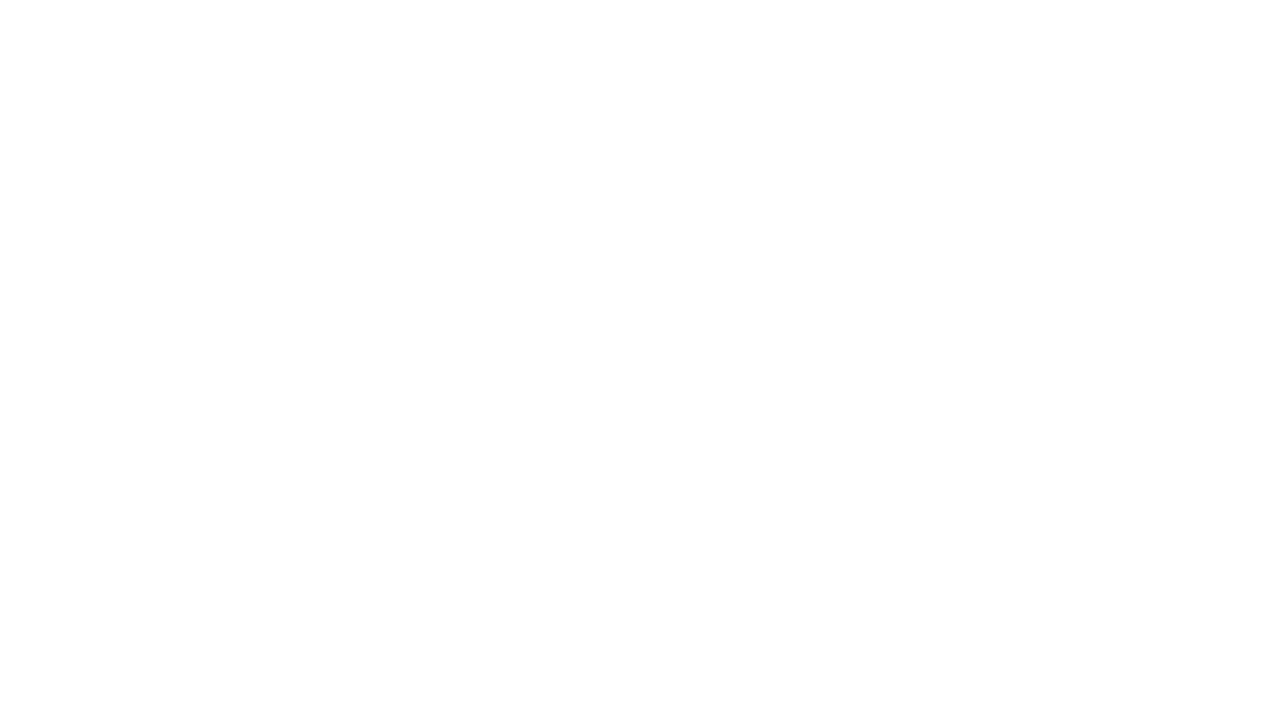

Re-scanned page for links (iteration 32/139)
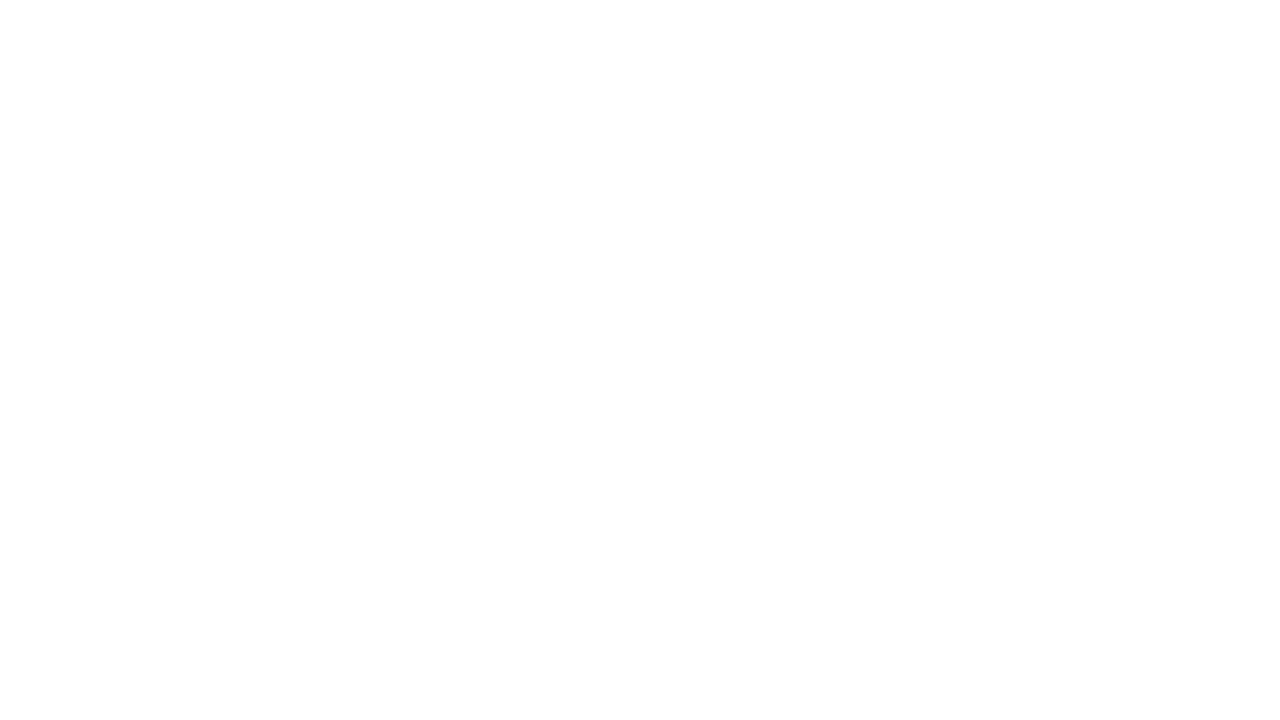

Re-scanned page for links (iteration 33/139)
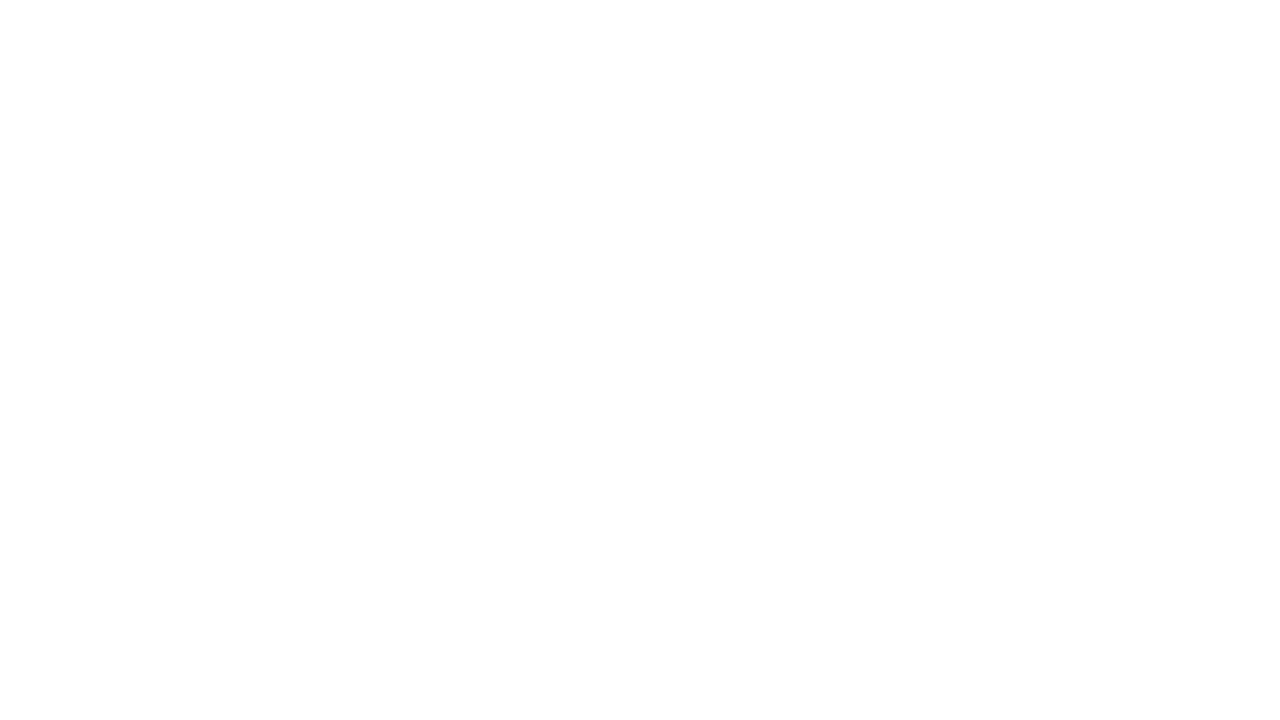

Re-scanned page for links (iteration 34/139)
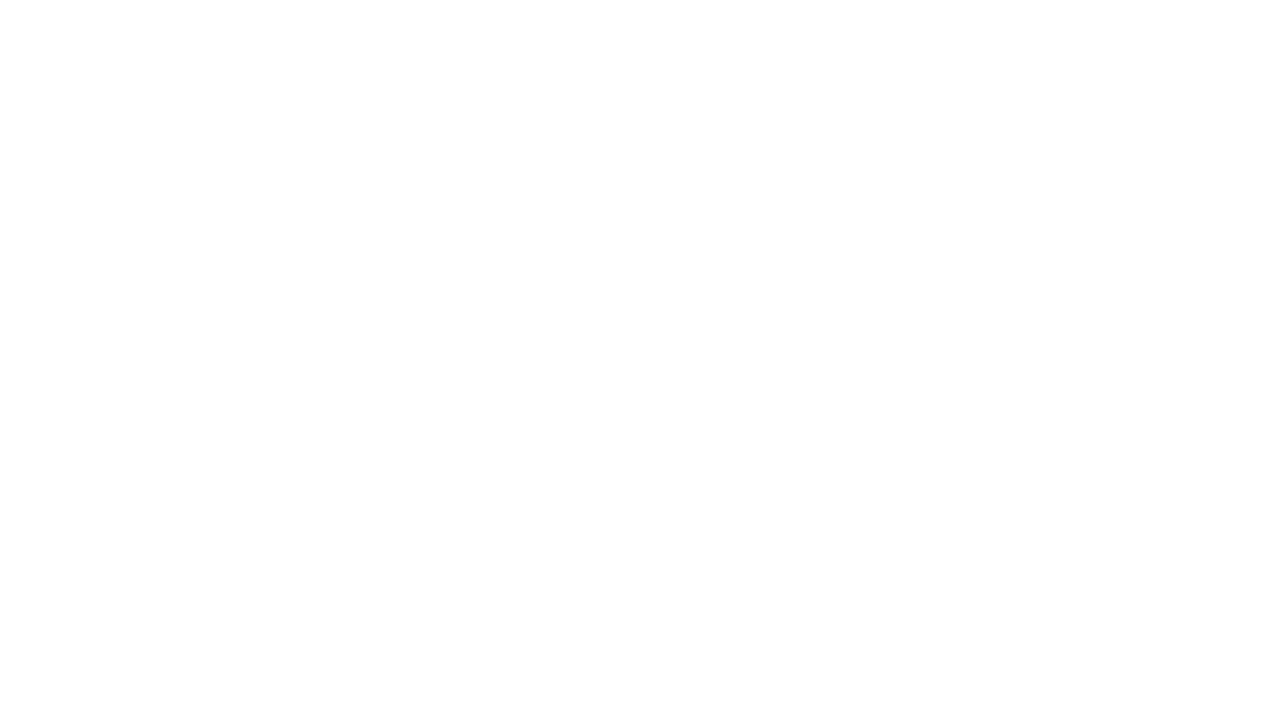

Re-scanned page for links (iteration 35/139)
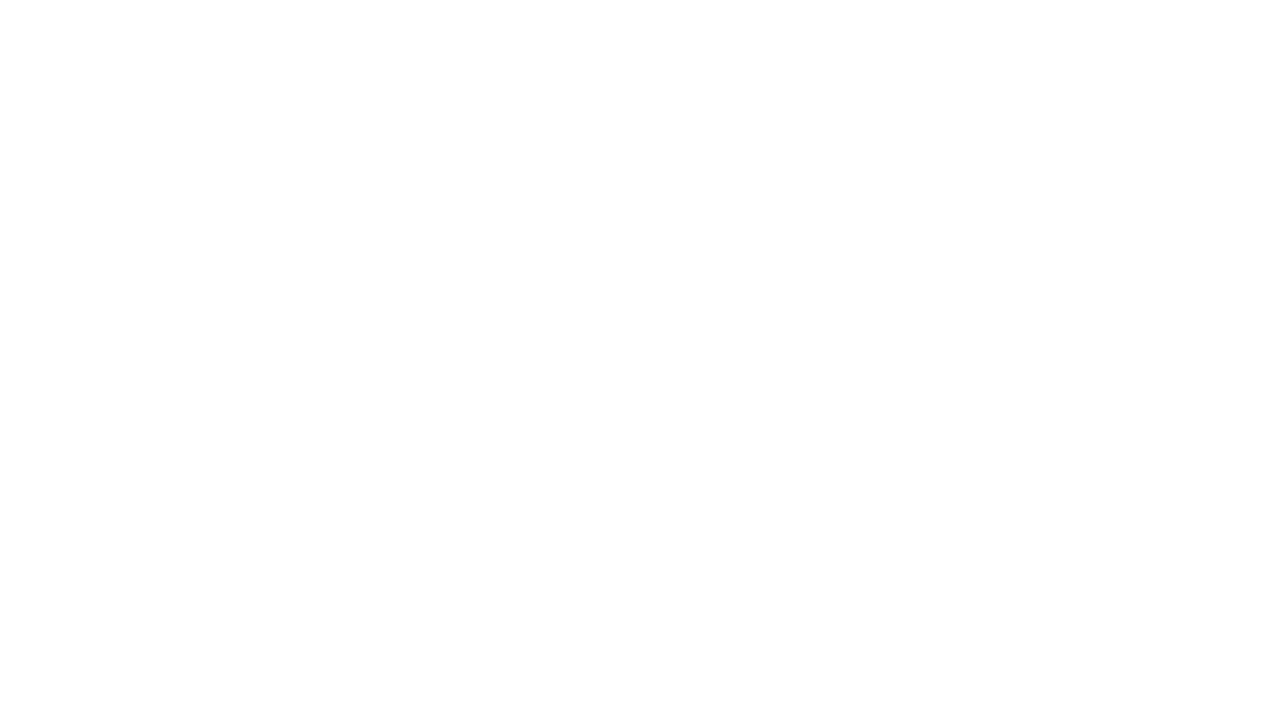

Re-scanned page for links (iteration 36/139)
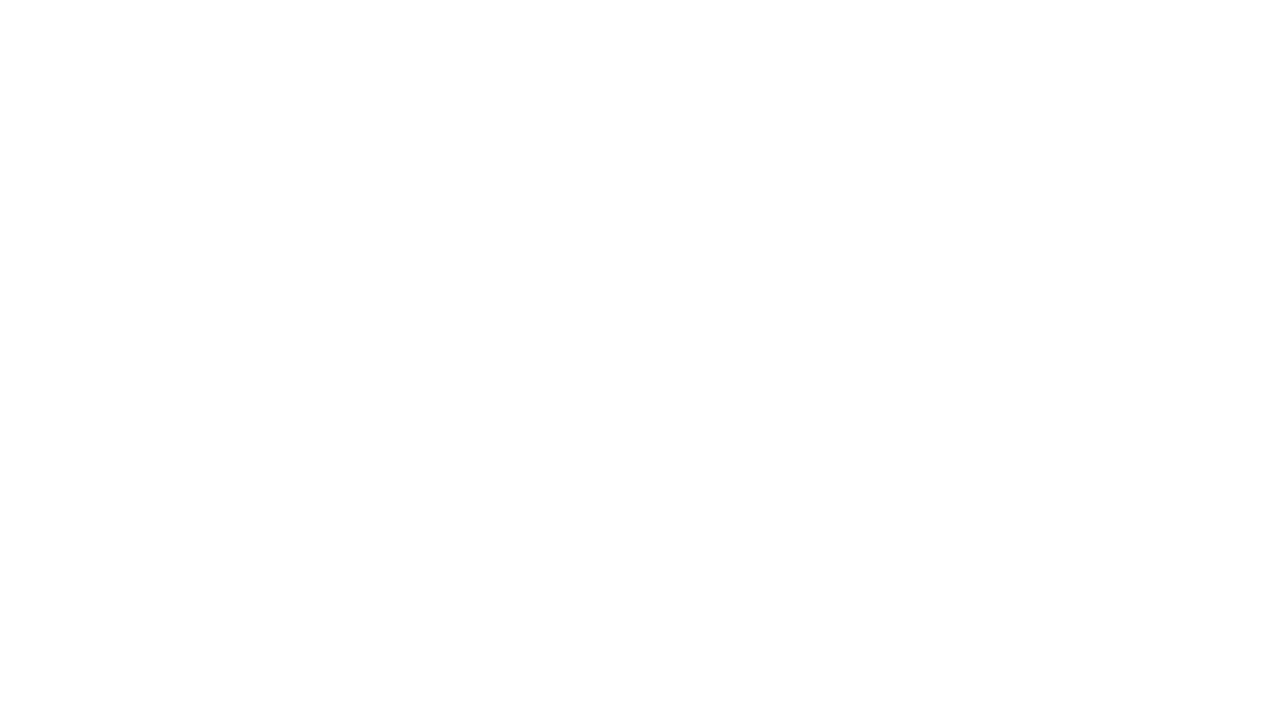

Re-scanned page for links (iteration 37/139)
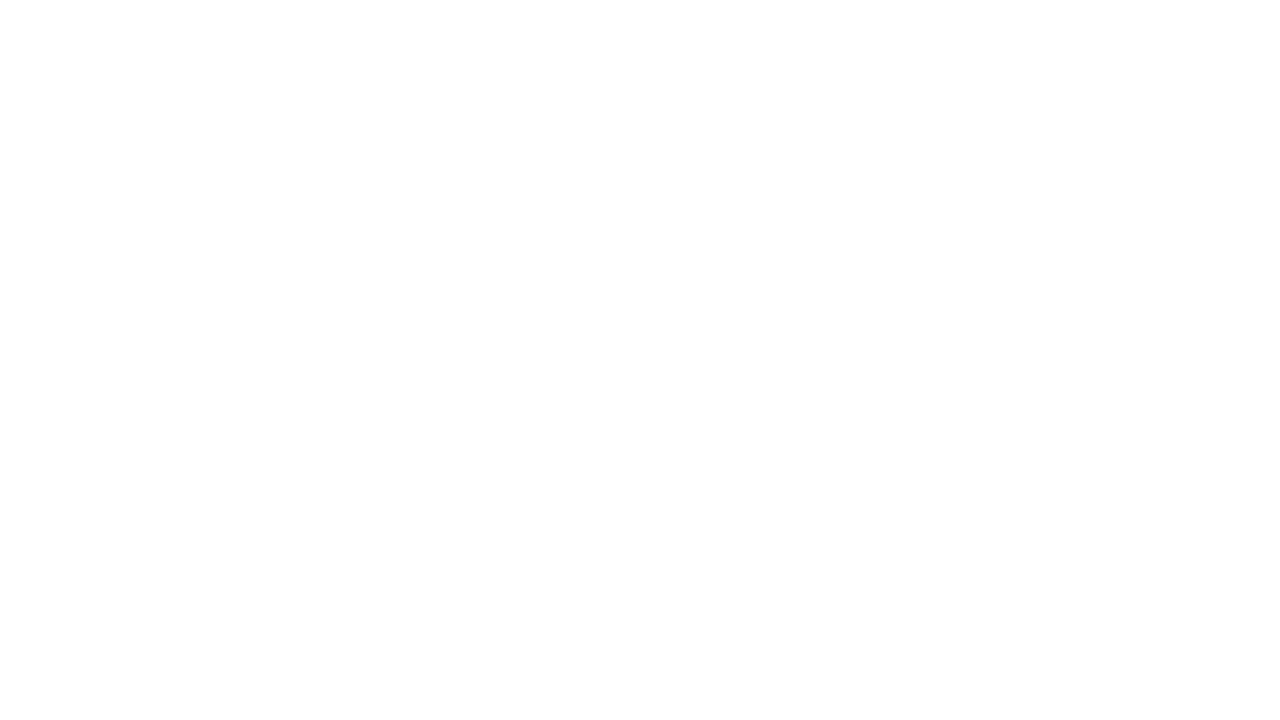

Re-scanned page for links (iteration 38/139)
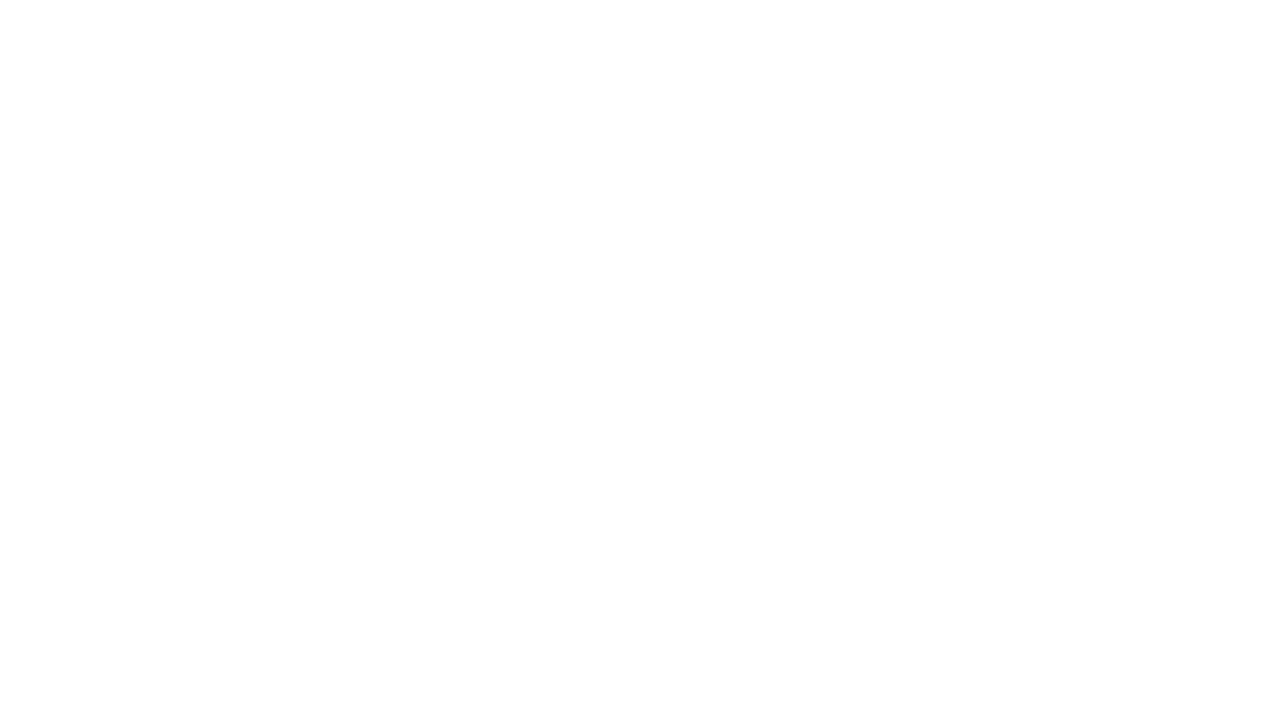

Re-scanned page for links (iteration 39/139)
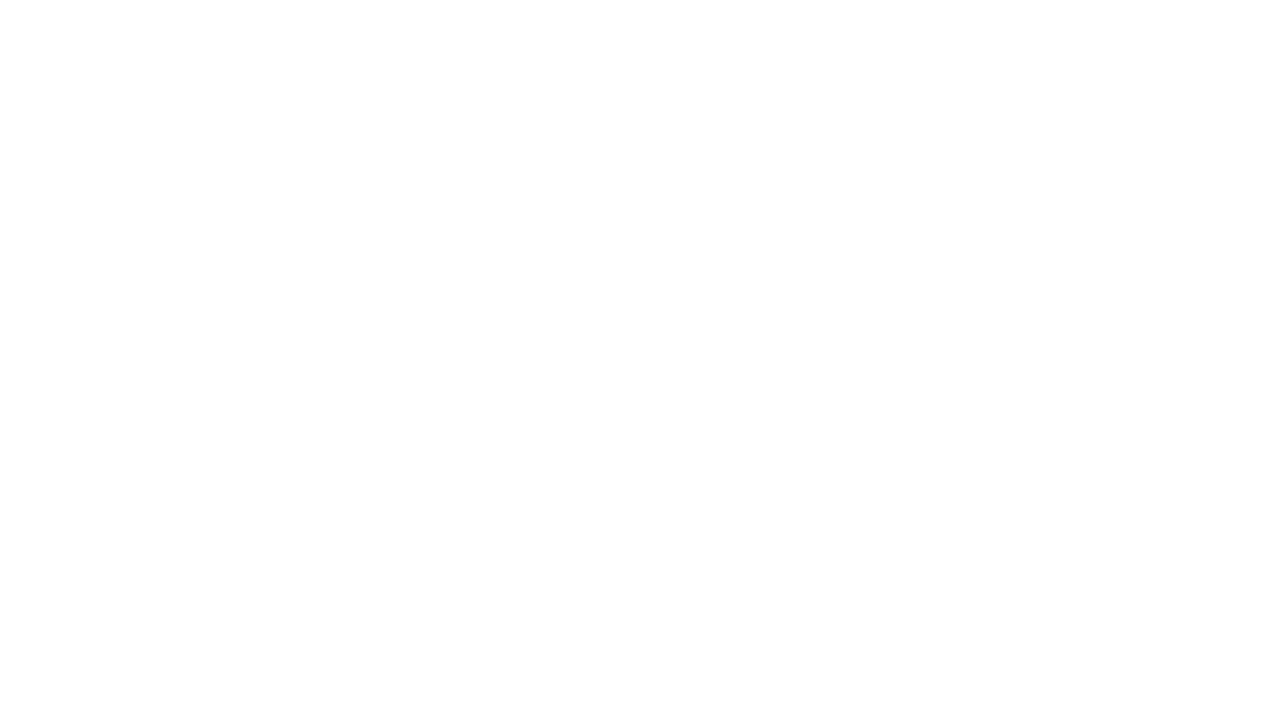

Re-scanned page for links (iteration 40/139)
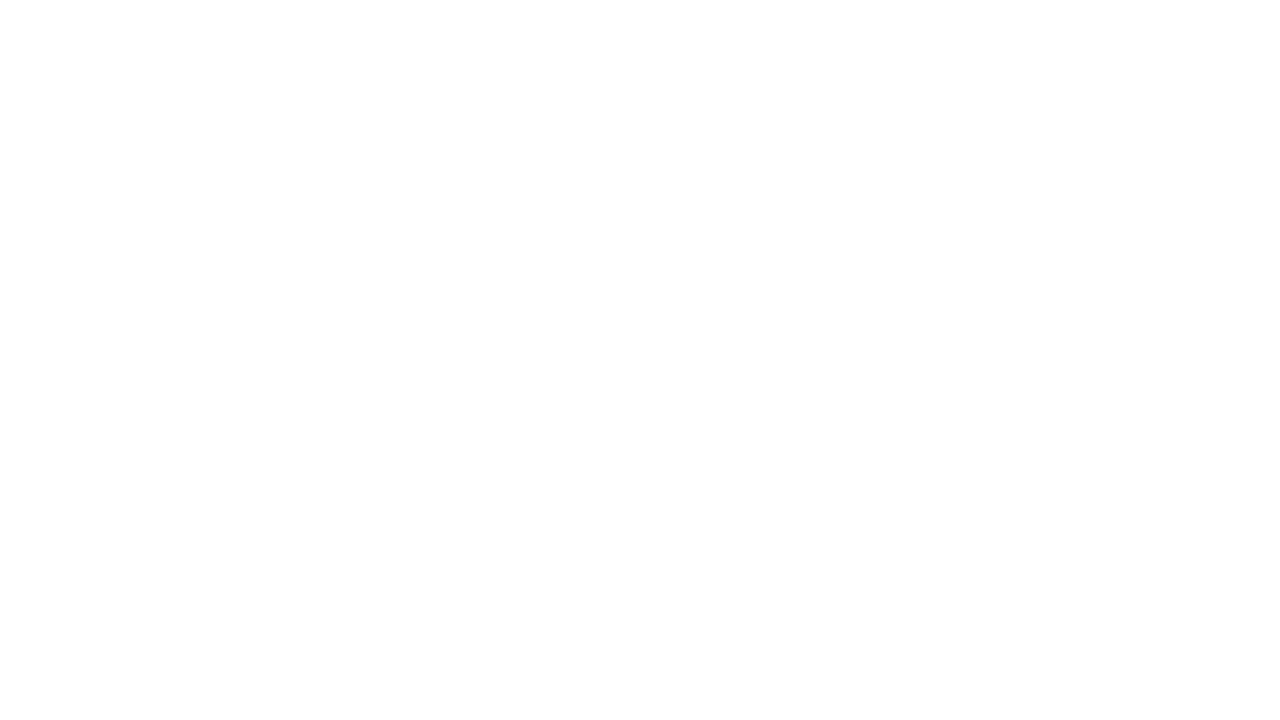

Re-scanned page for links (iteration 41/139)
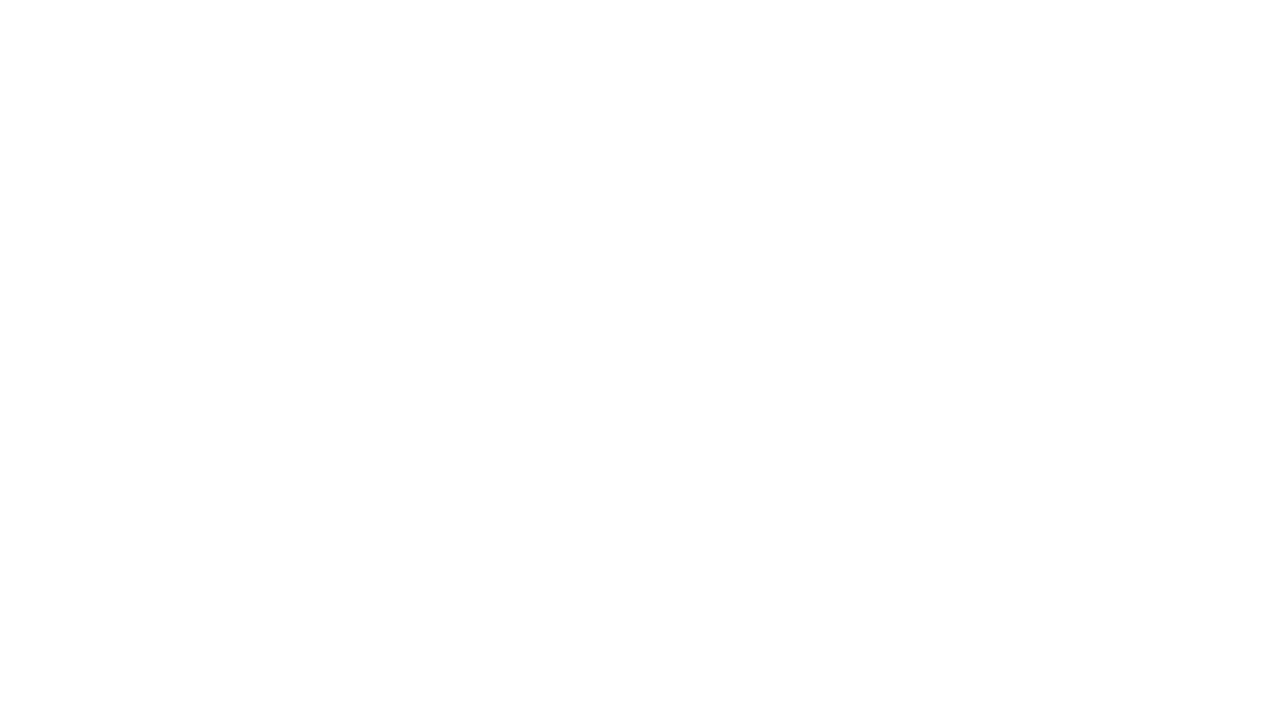

Re-scanned page for links (iteration 42/139)
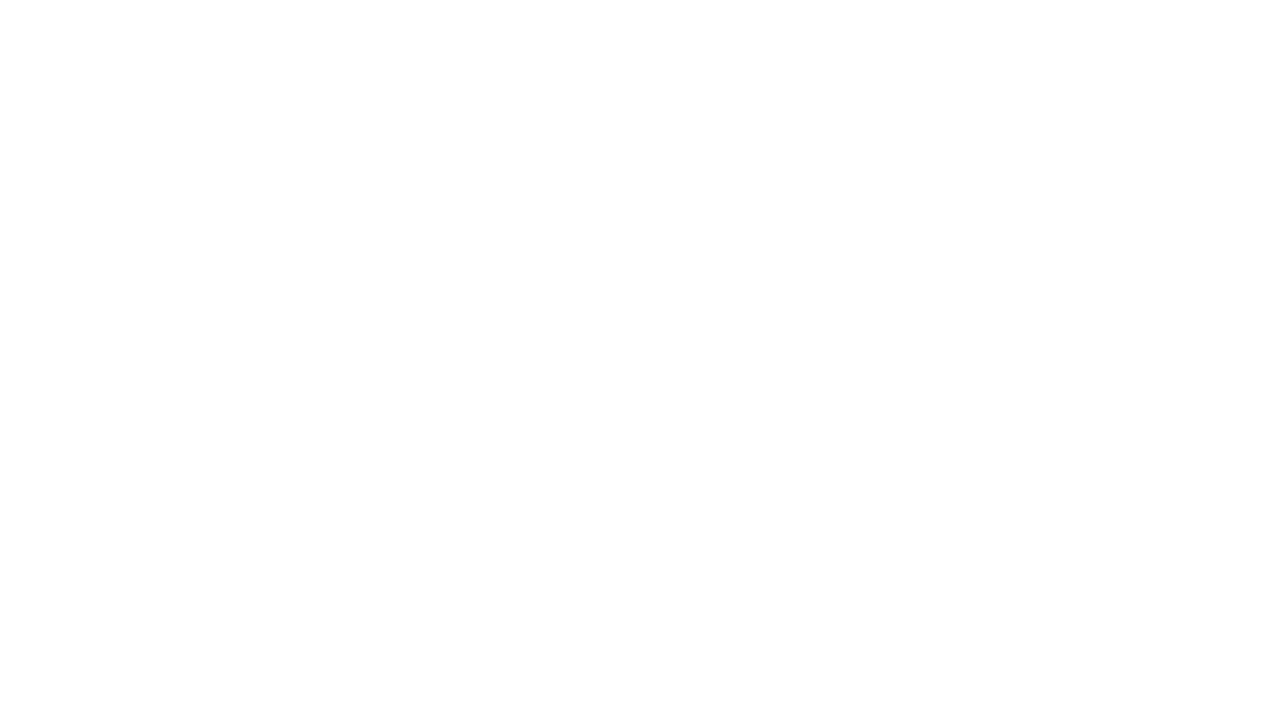

Re-scanned page for links (iteration 43/139)
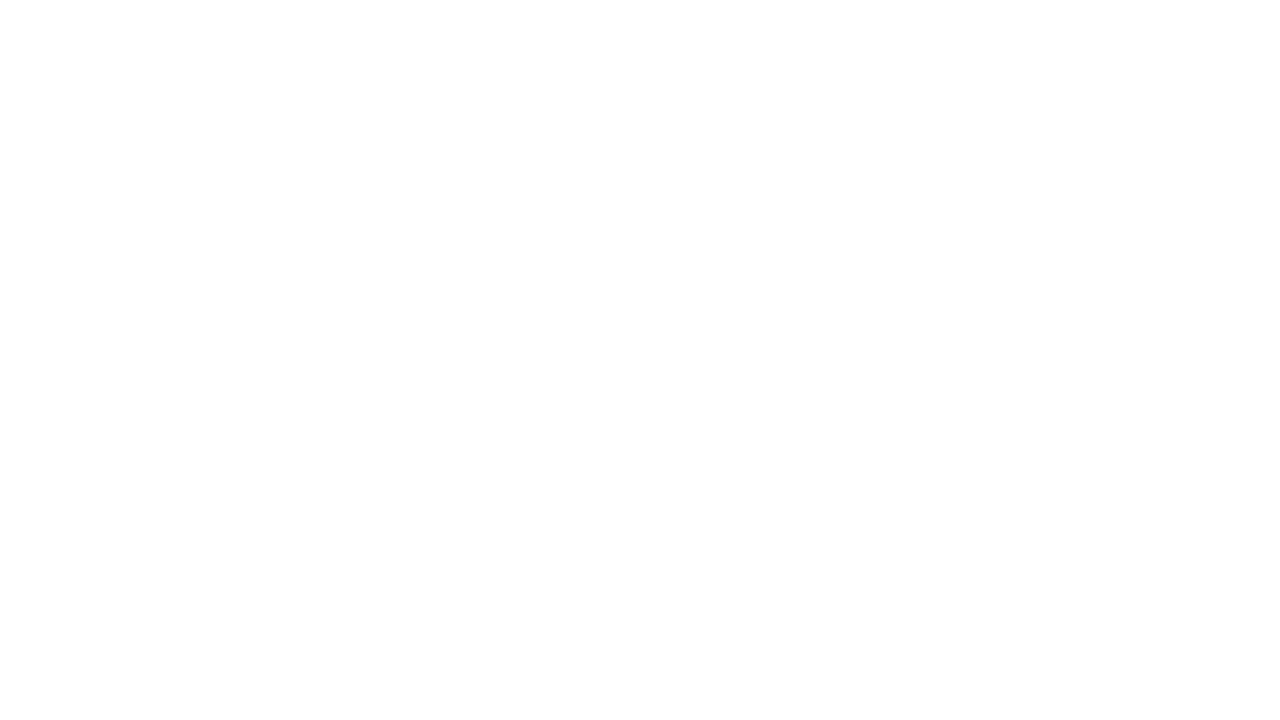

Re-scanned page for links (iteration 44/139)
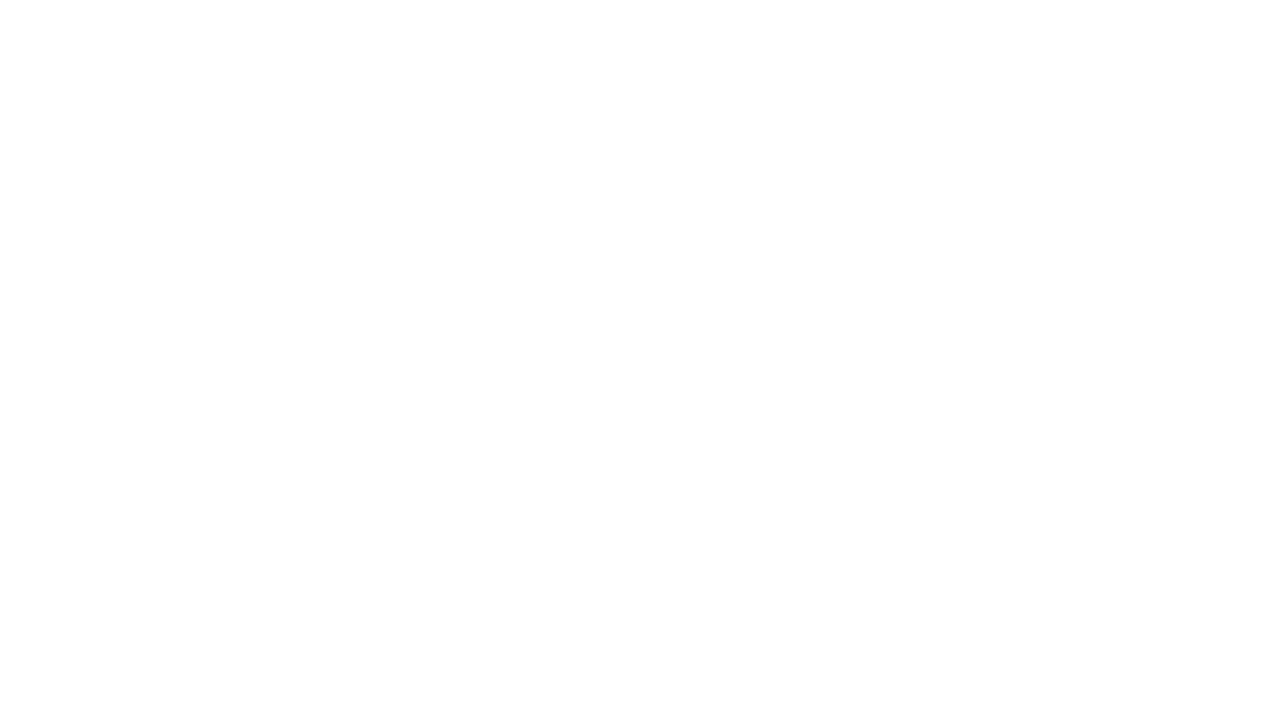

Re-scanned page for links (iteration 45/139)
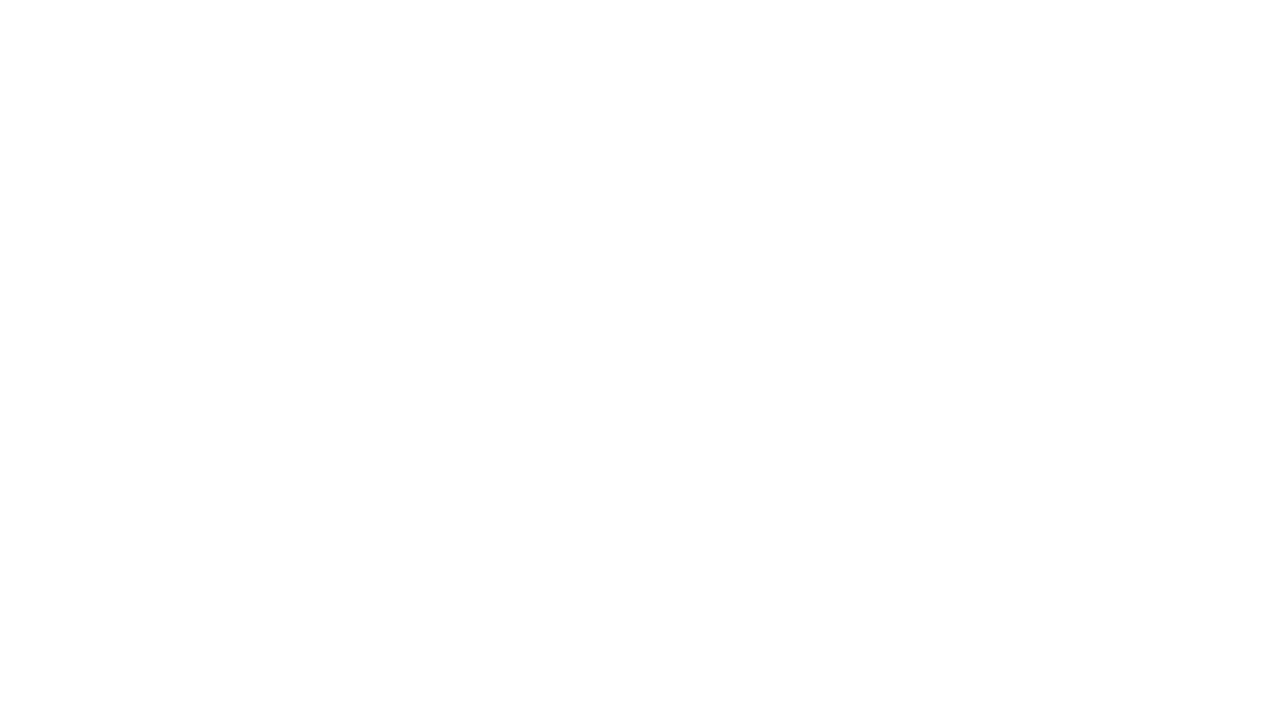

Re-scanned page for links (iteration 46/139)
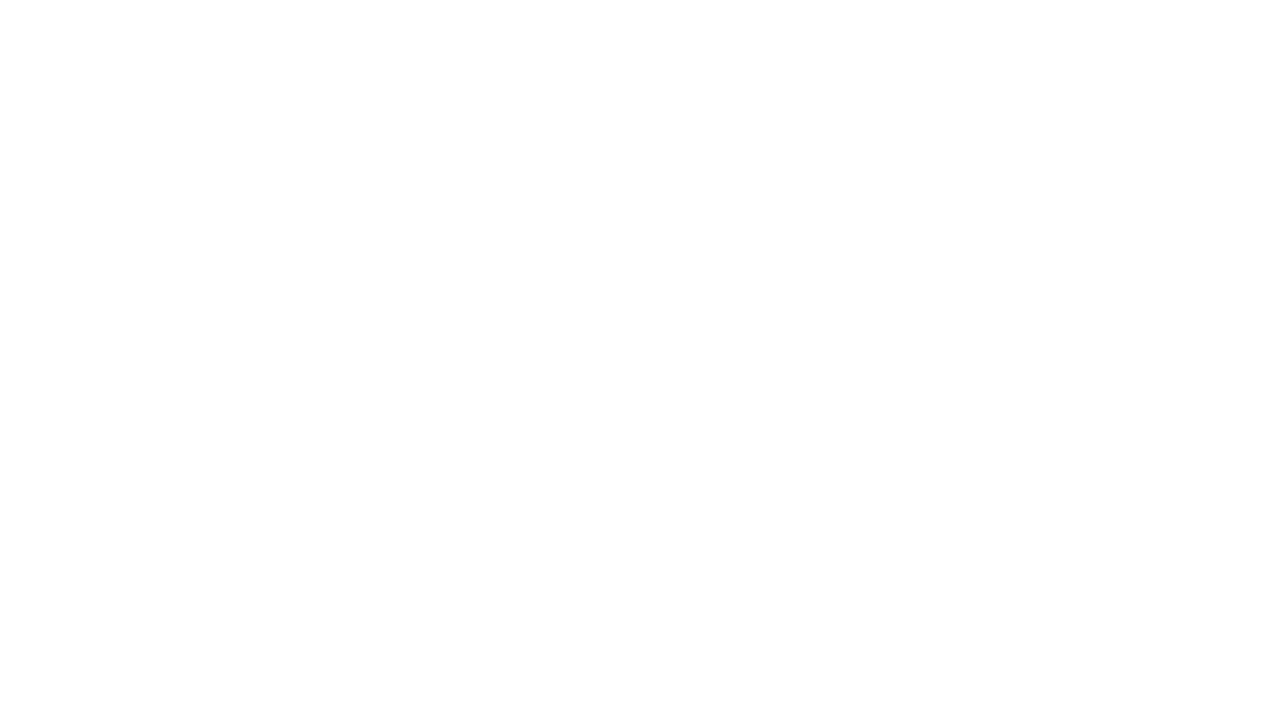

Re-scanned page for links (iteration 47/139)
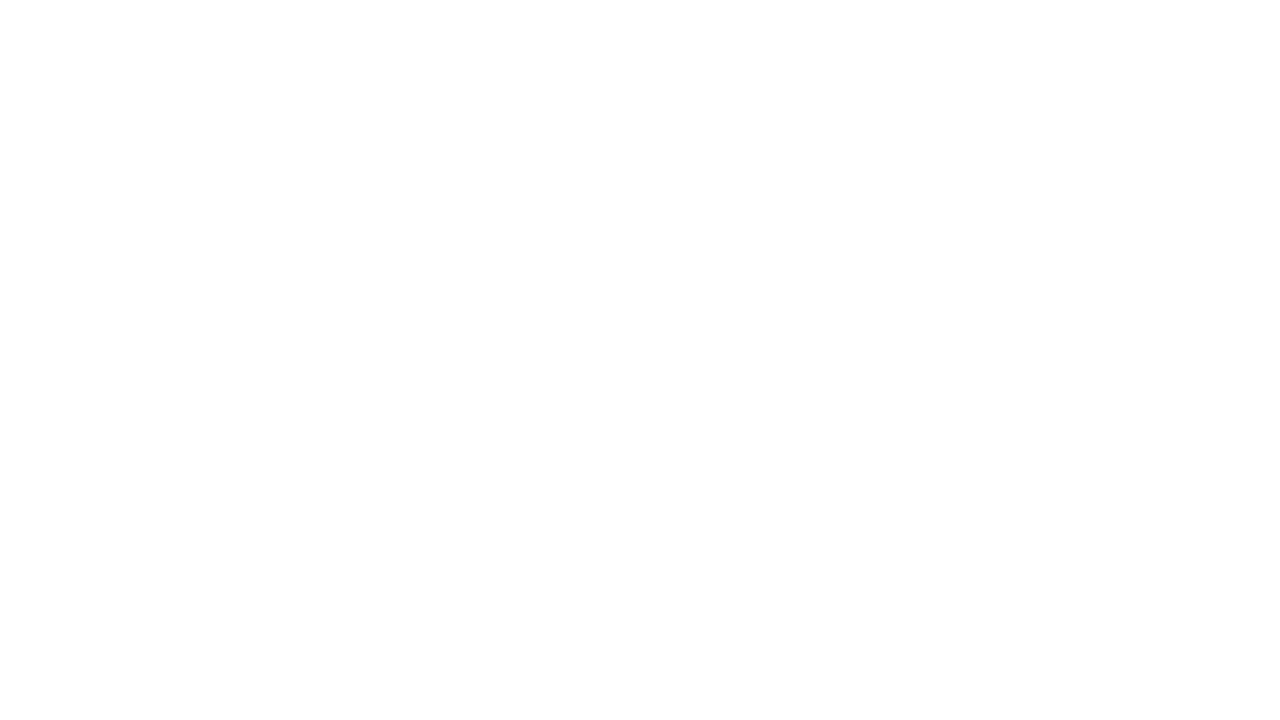

Re-scanned page for links (iteration 48/139)
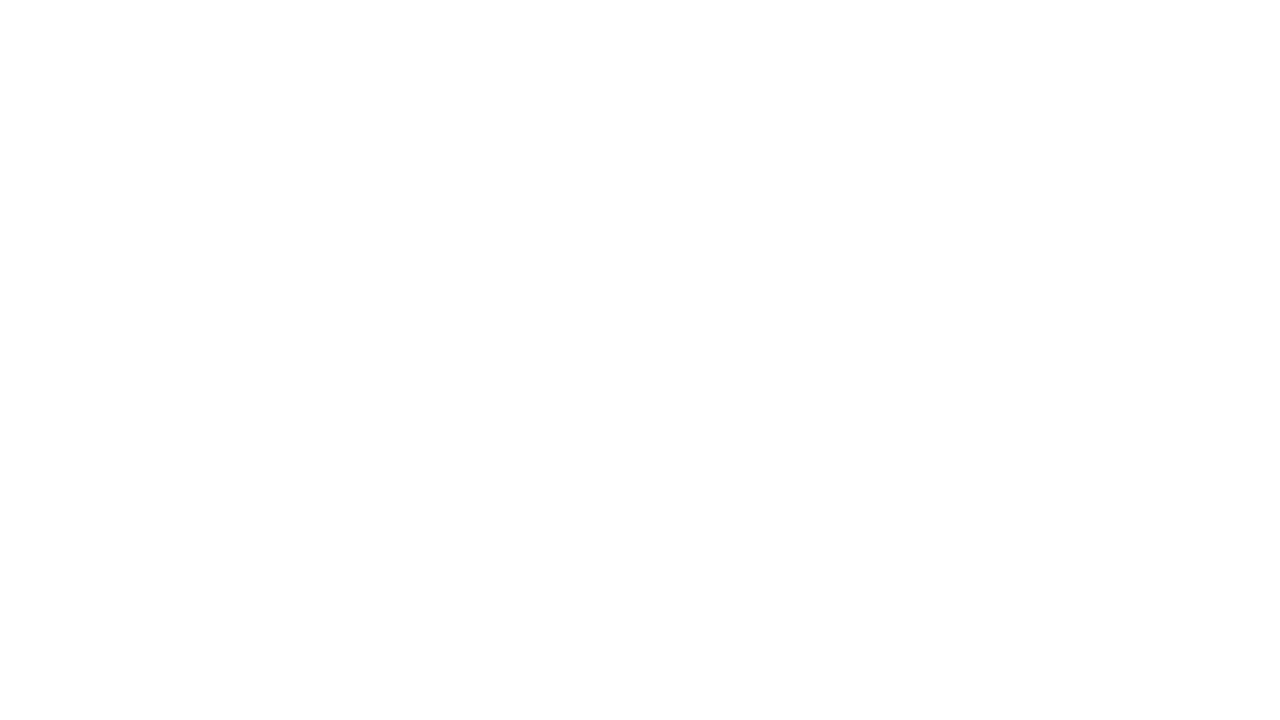

Re-scanned page for links (iteration 49/139)
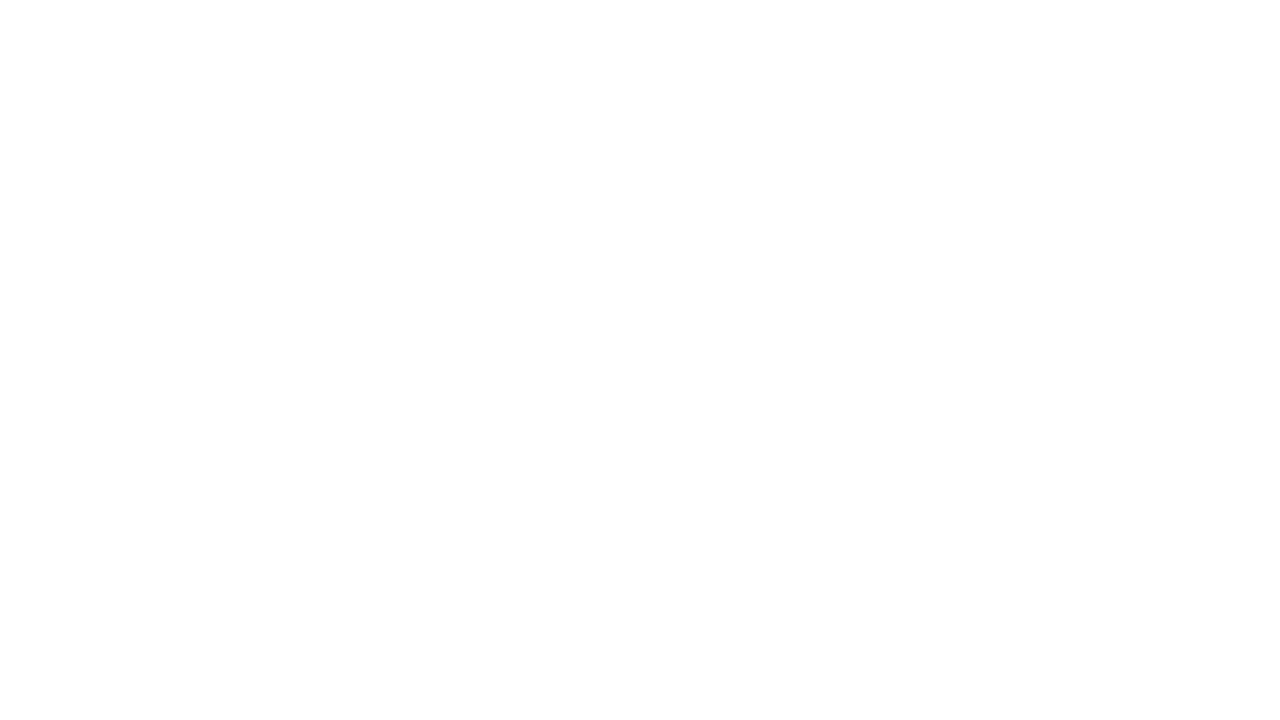

Re-scanned page for links (iteration 50/139)
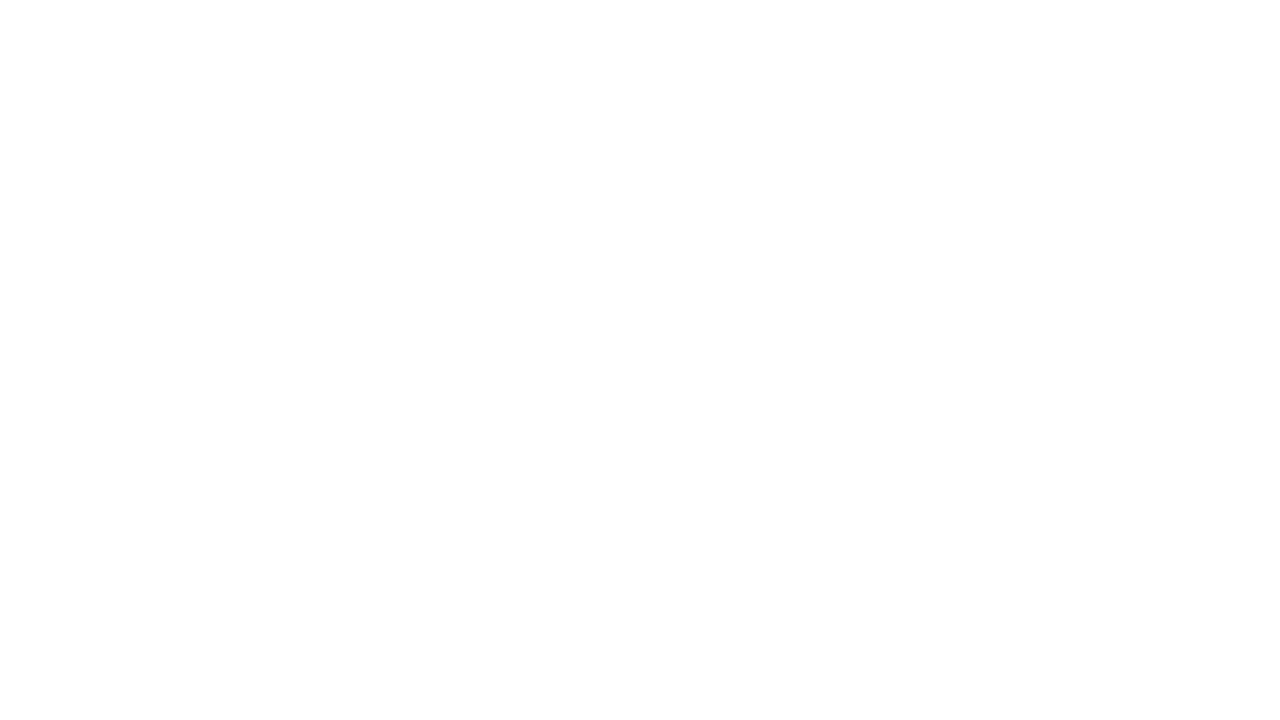

Re-scanned page for links (iteration 51/139)
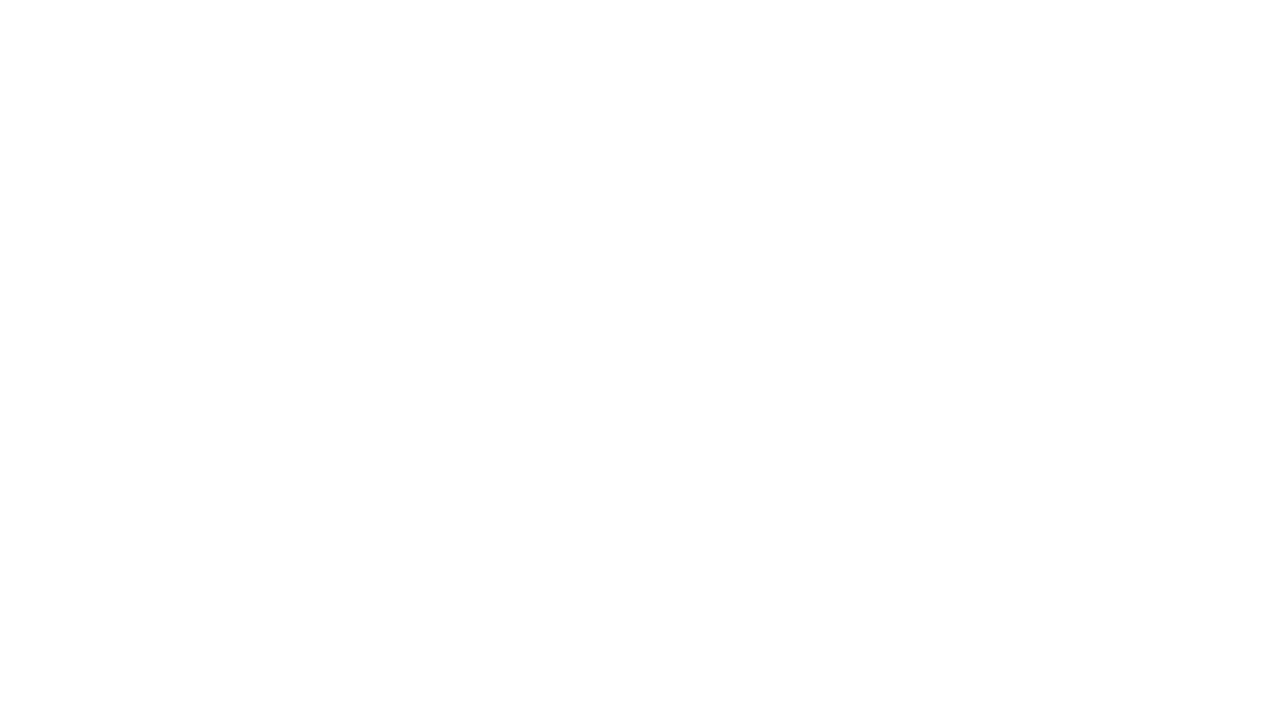

Re-scanned page for links (iteration 52/139)
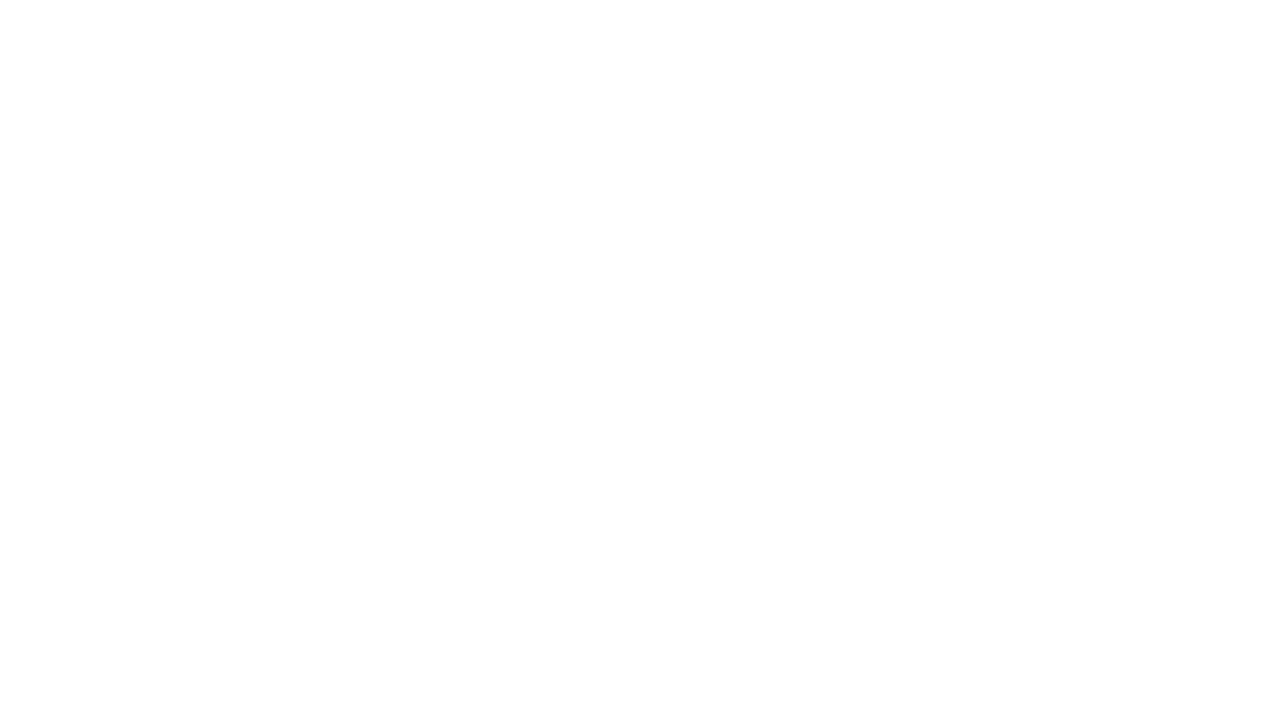

Re-scanned page for links (iteration 53/139)
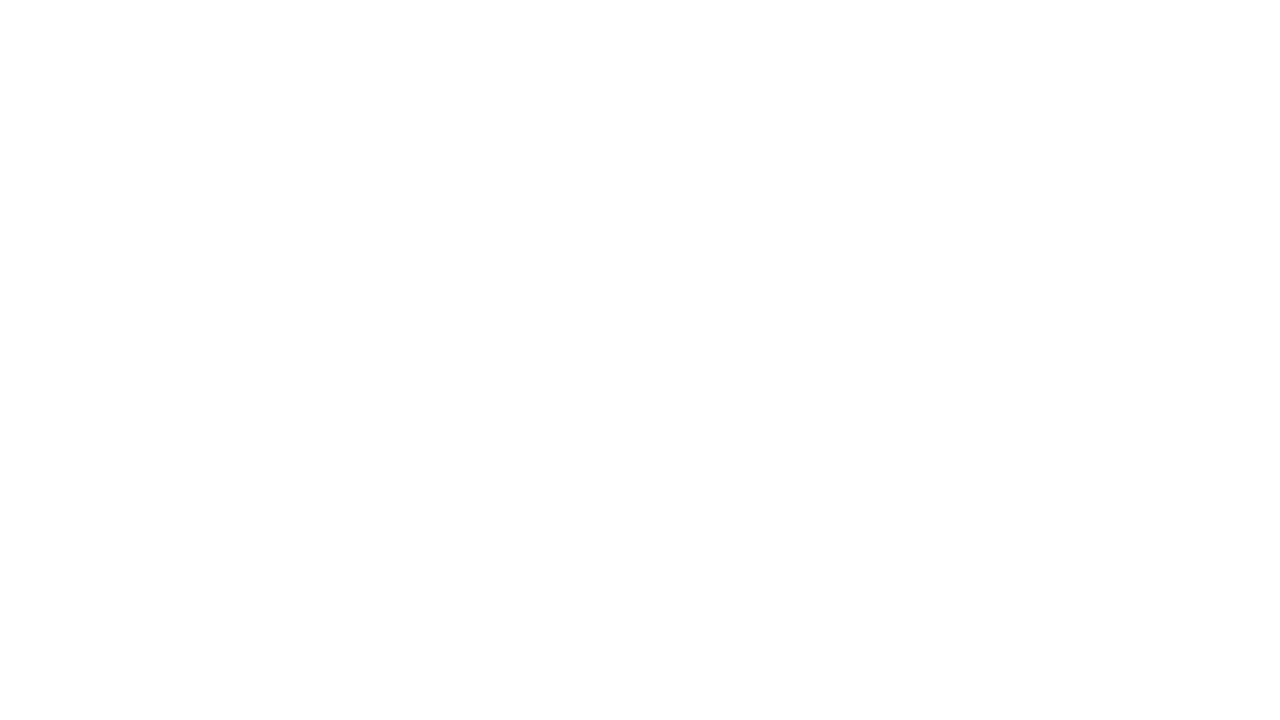

Re-scanned page for links (iteration 54/139)
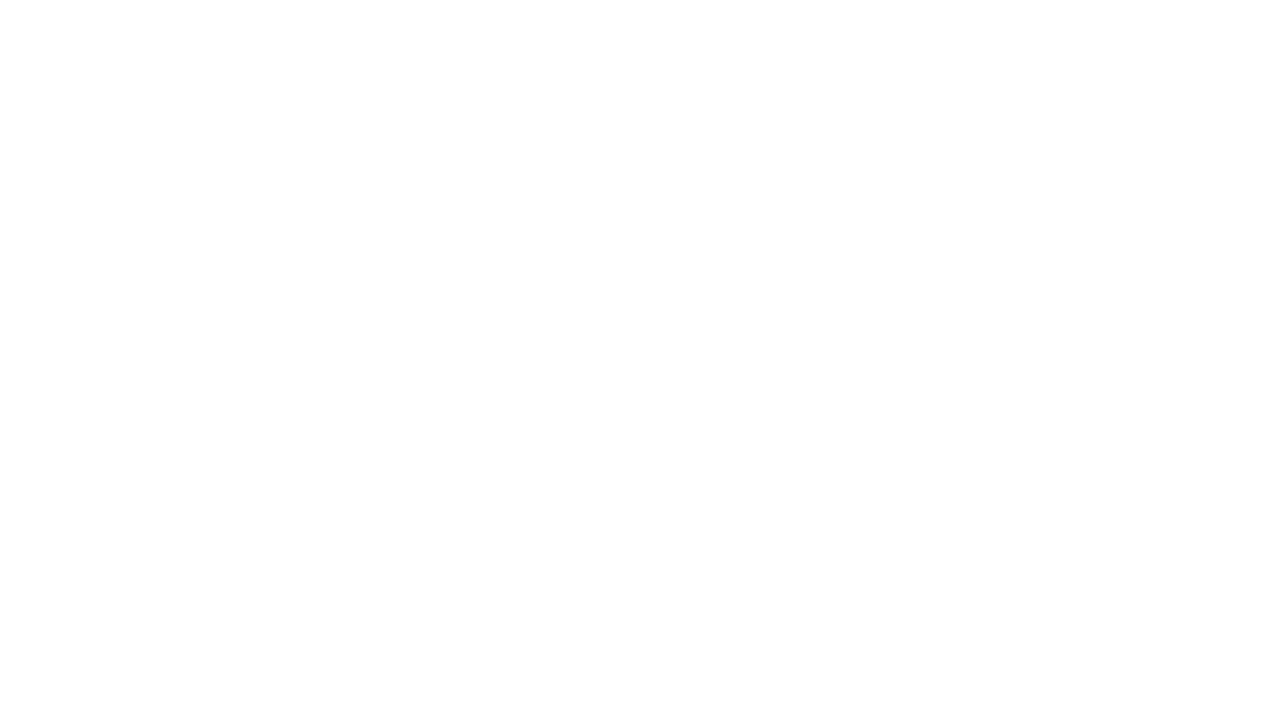

Re-scanned page for links (iteration 55/139)
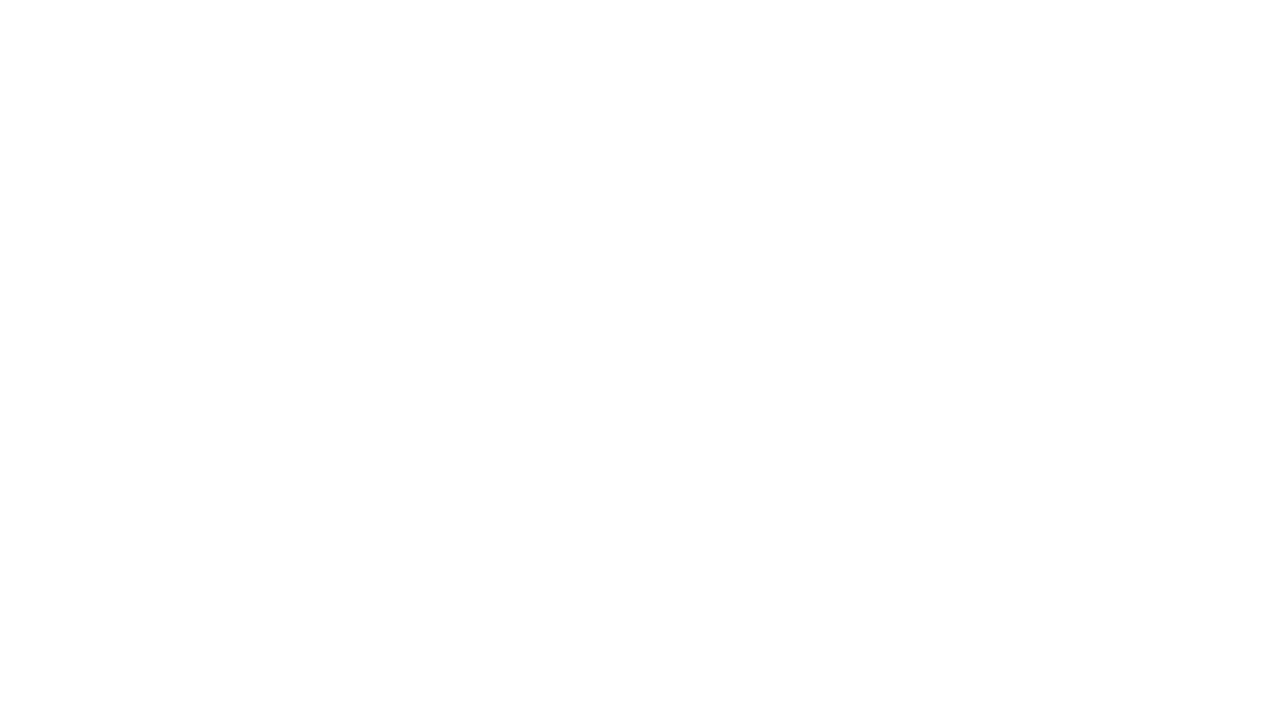

Re-scanned page for links (iteration 56/139)
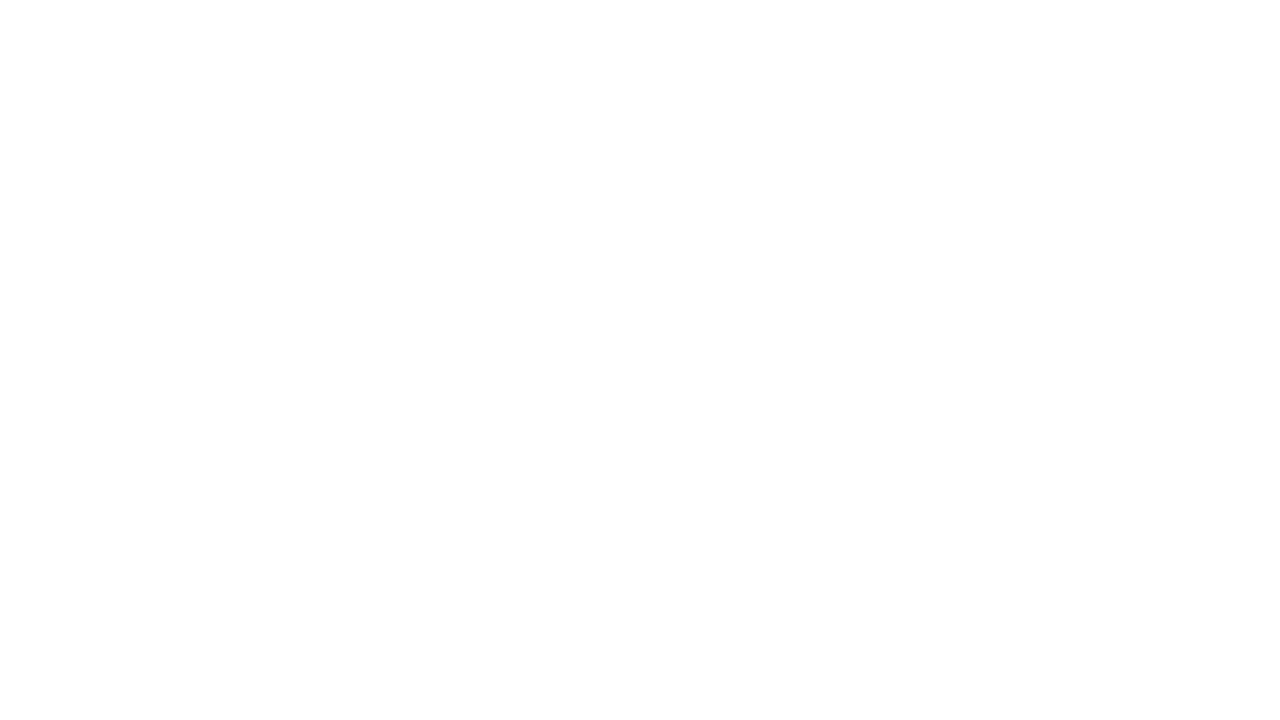

Re-scanned page for links (iteration 57/139)
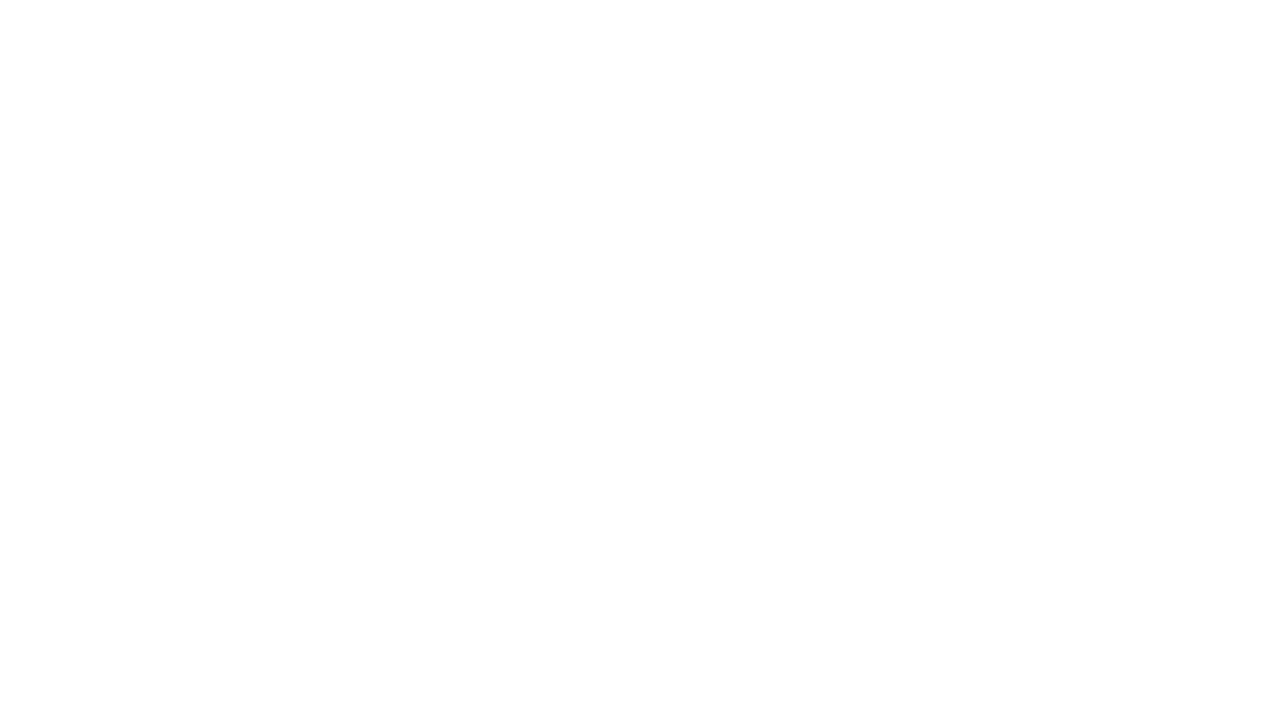

Re-scanned page for links (iteration 58/139)
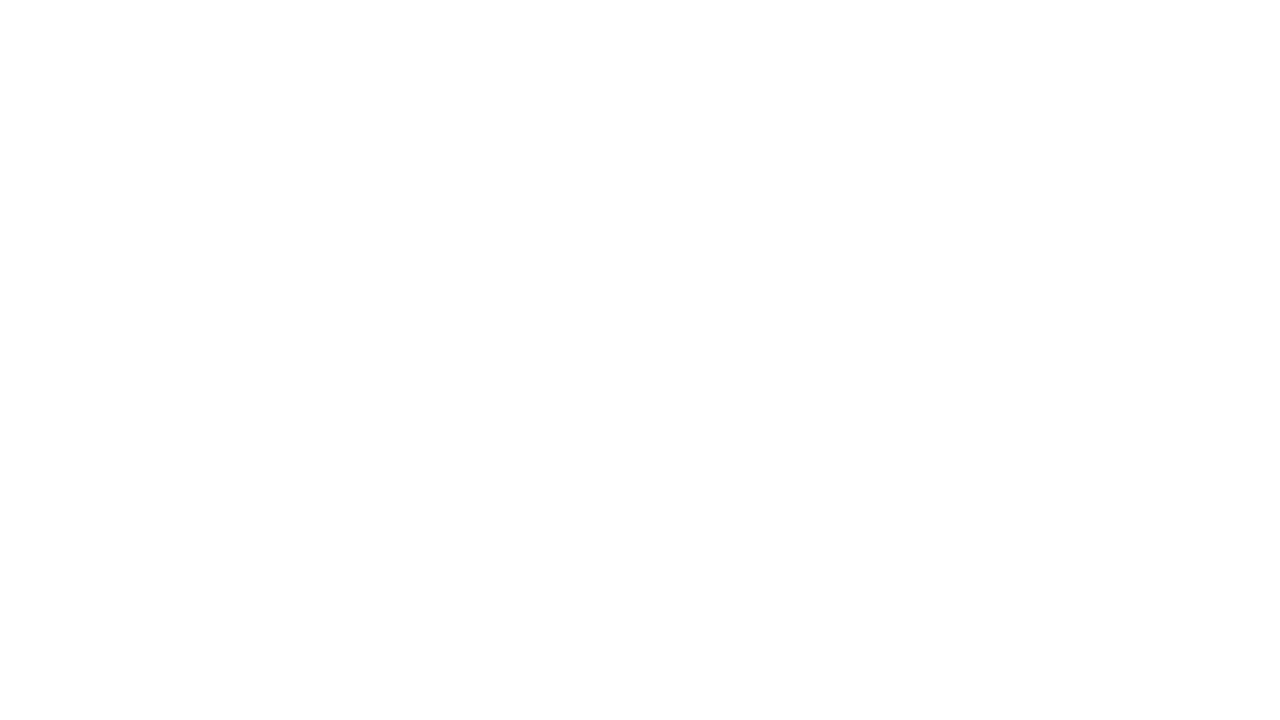

Re-scanned page for links (iteration 59/139)
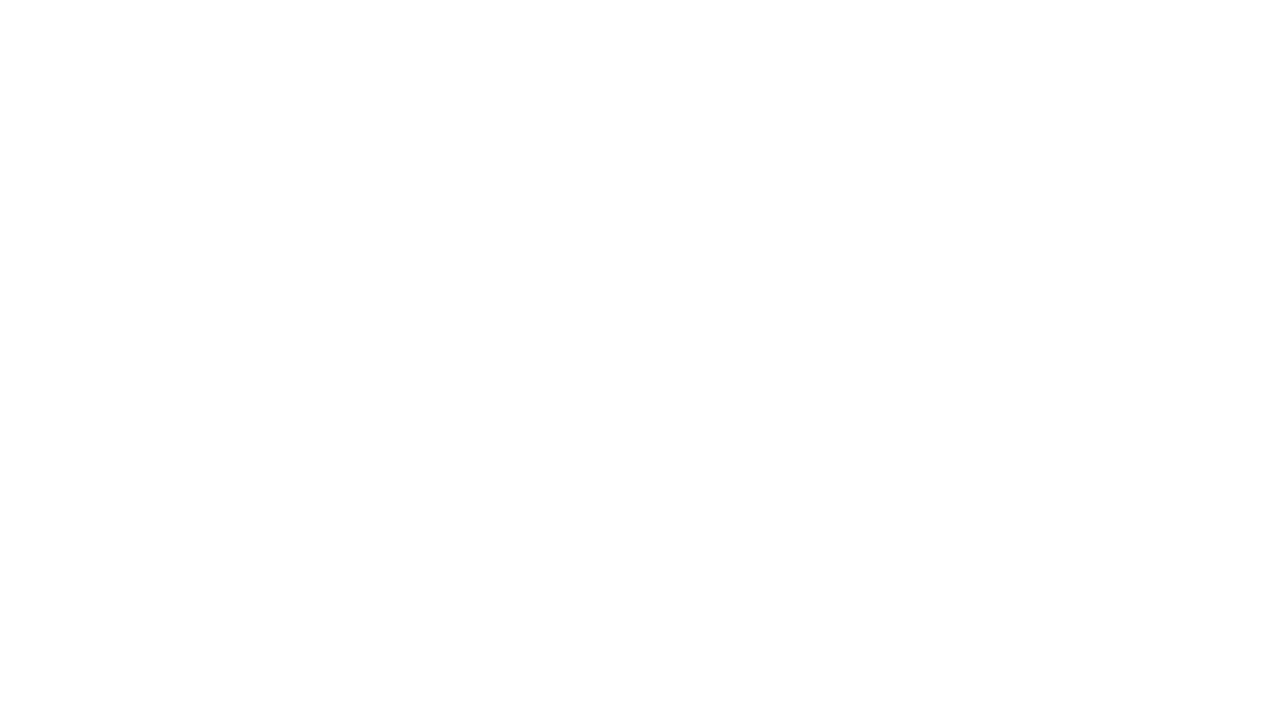

Re-scanned page for links (iteration 60/139)
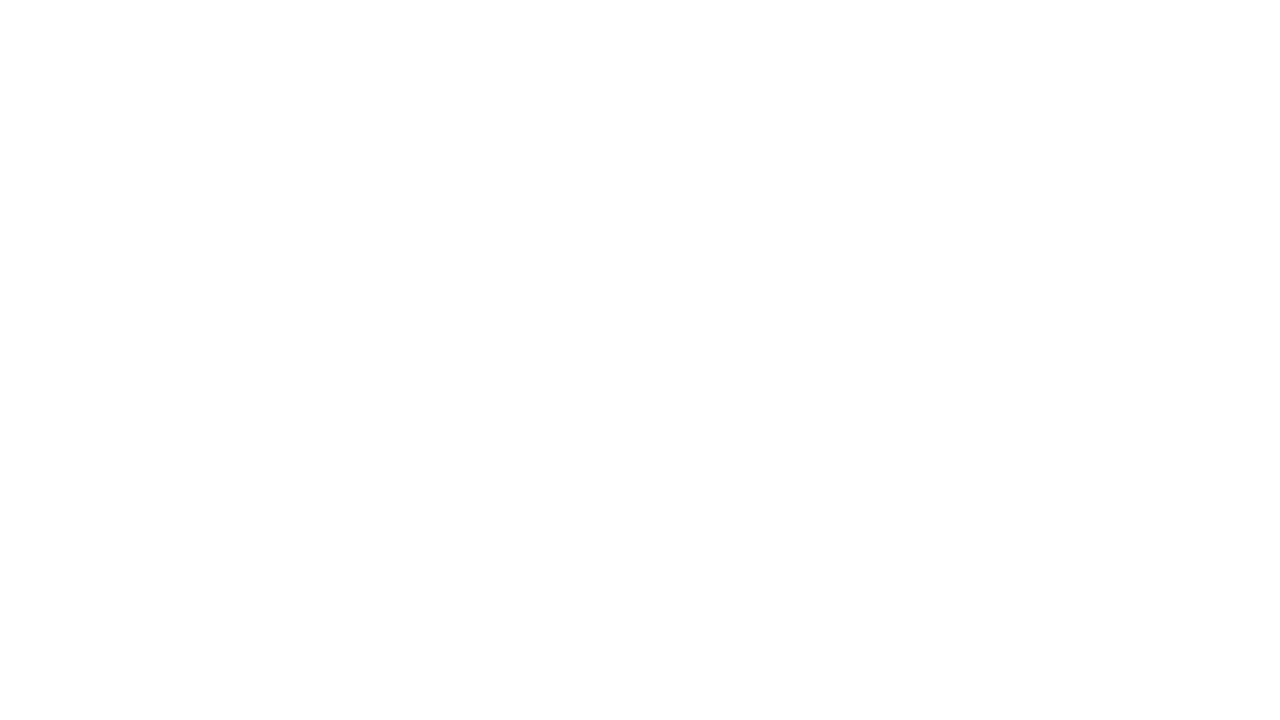

Re-scanned page for links (iteration 61/139)
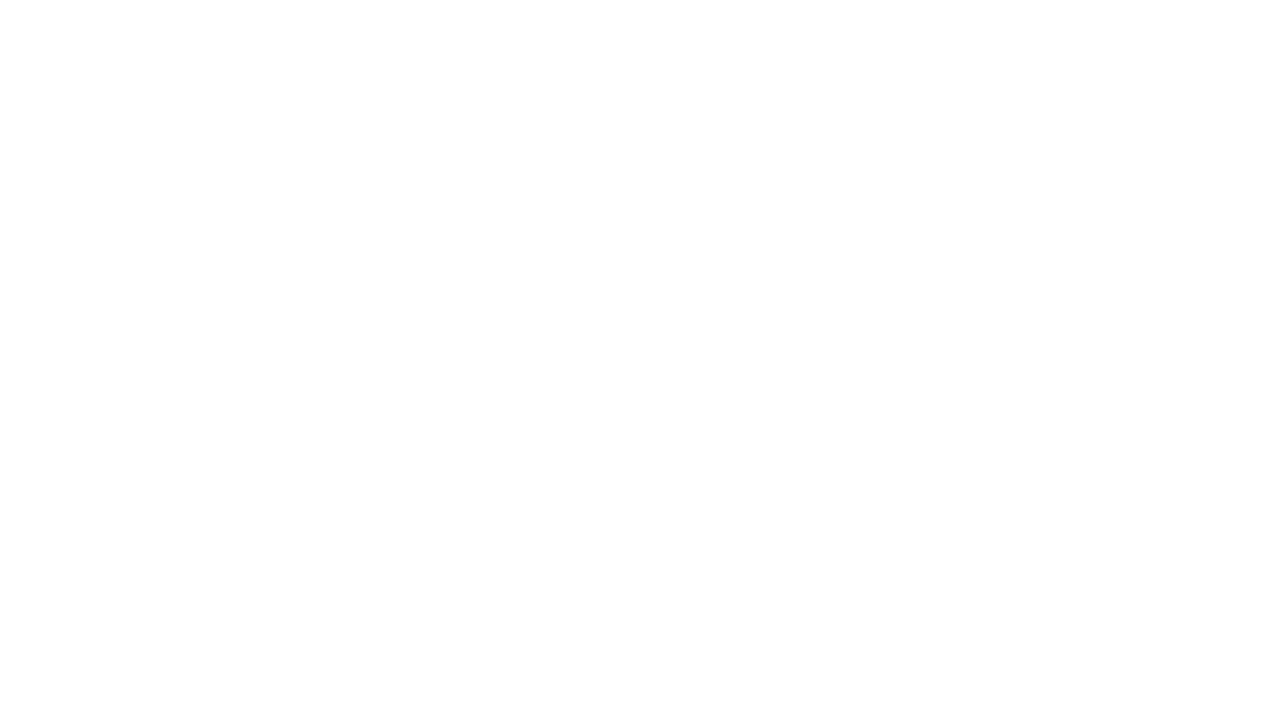

Re-scanned page for links (iteration 62/139)
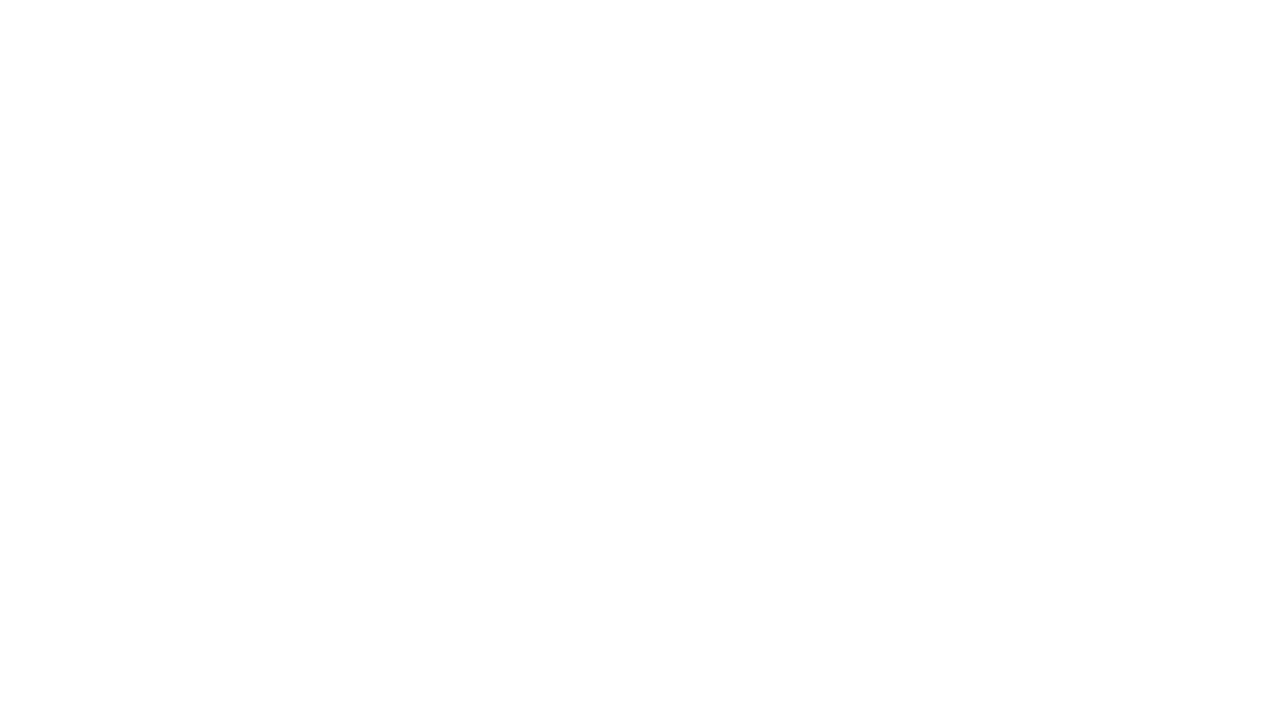

Re-scanned page for links (iteration 63/139)
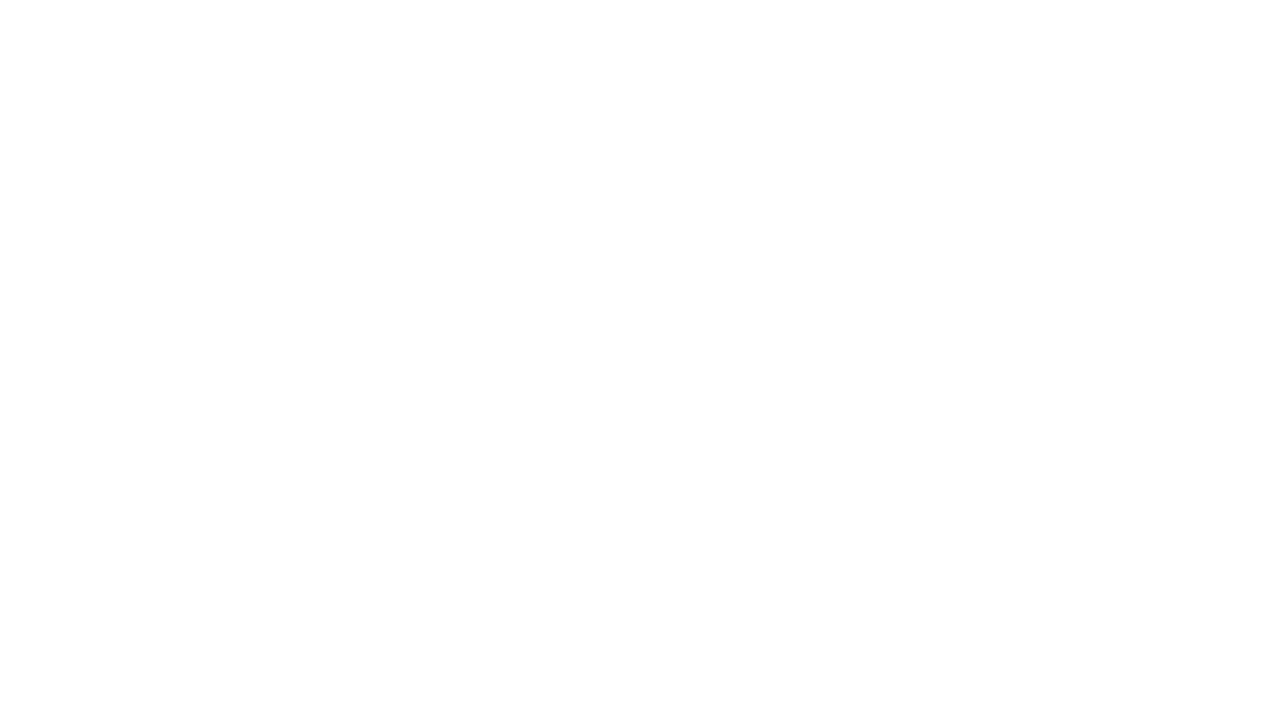

Re-scanned page for links (iteration 64/139)
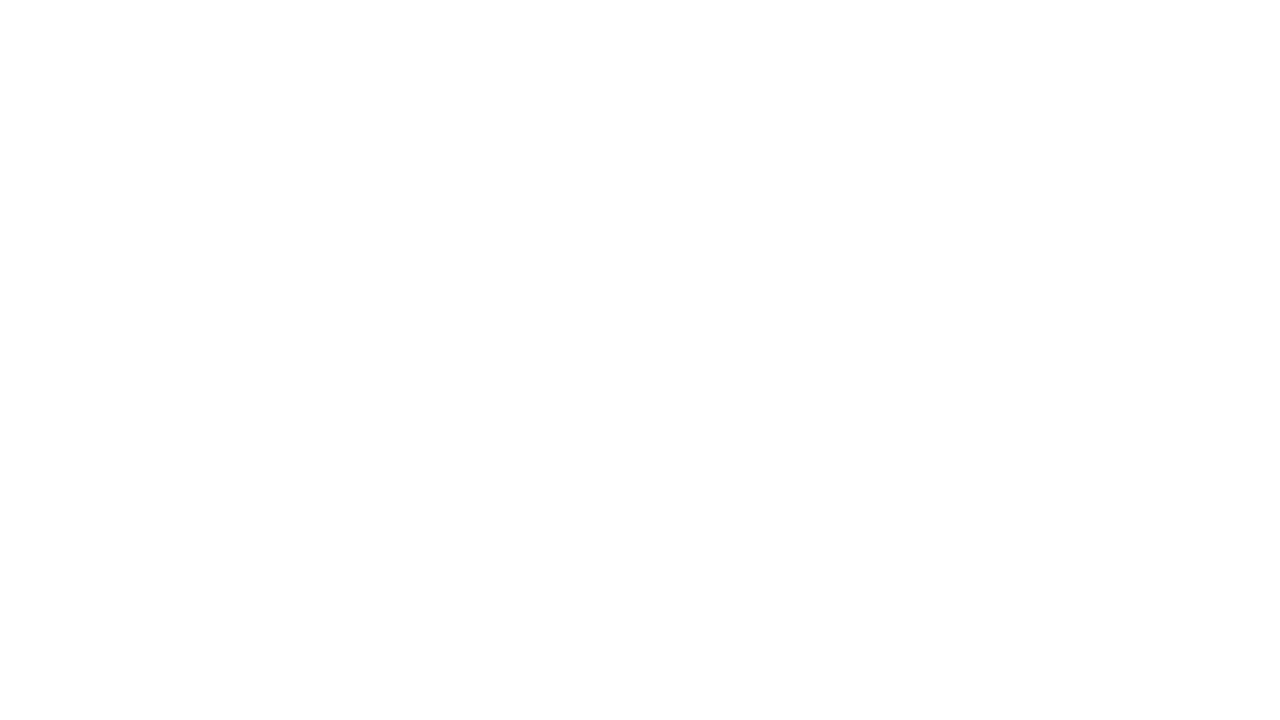

Re-scanned page for links (iteration 65/139)
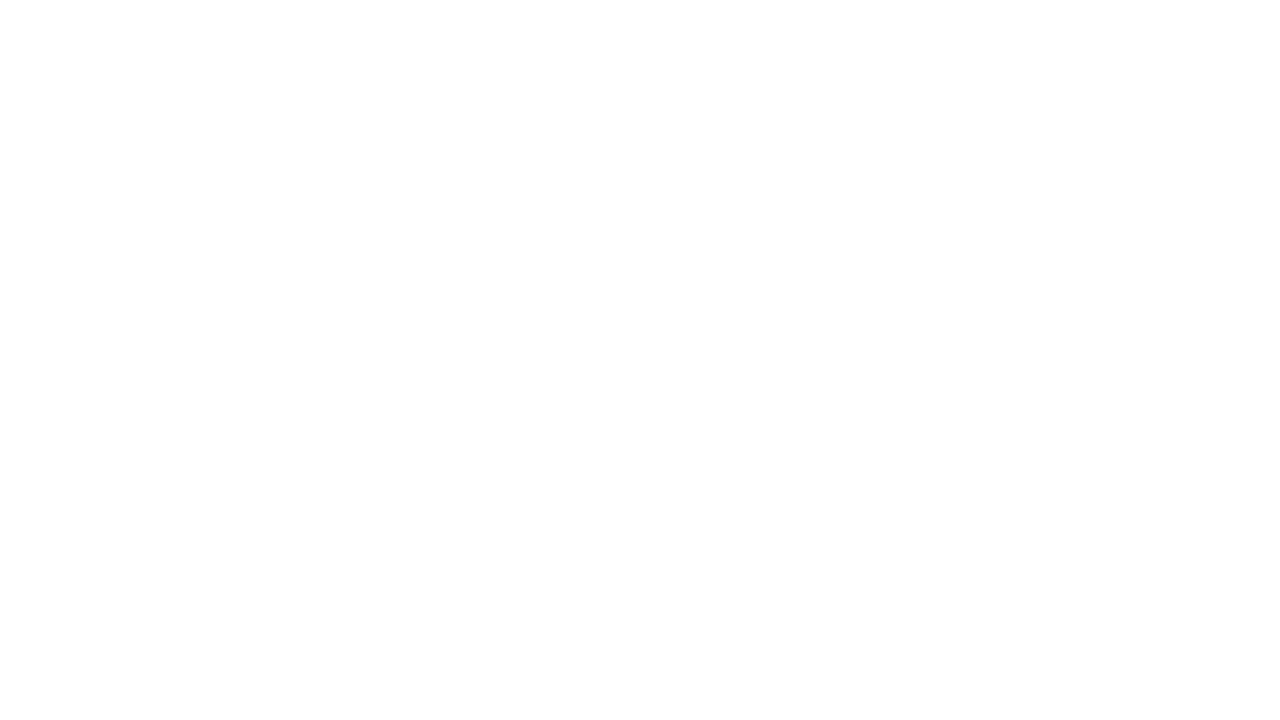

Re-scanned page for links (iteration 66/139)
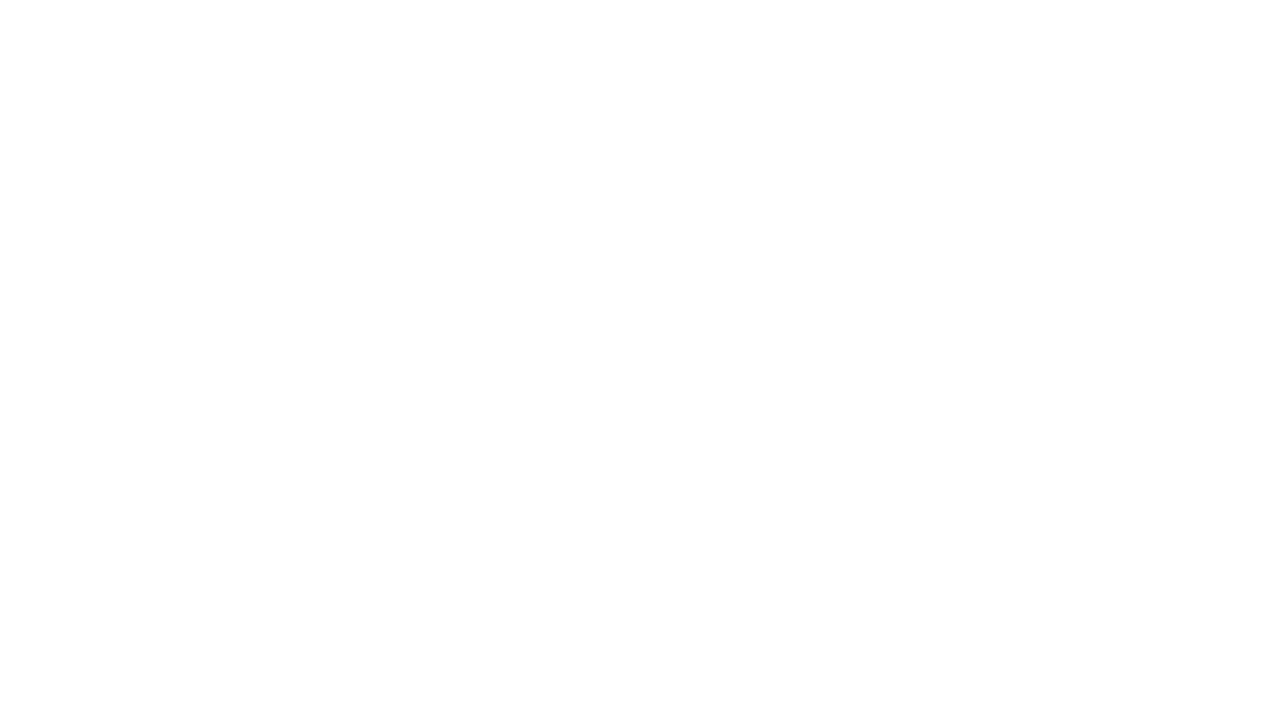

Re-scanned page for links (iteration 67/139)
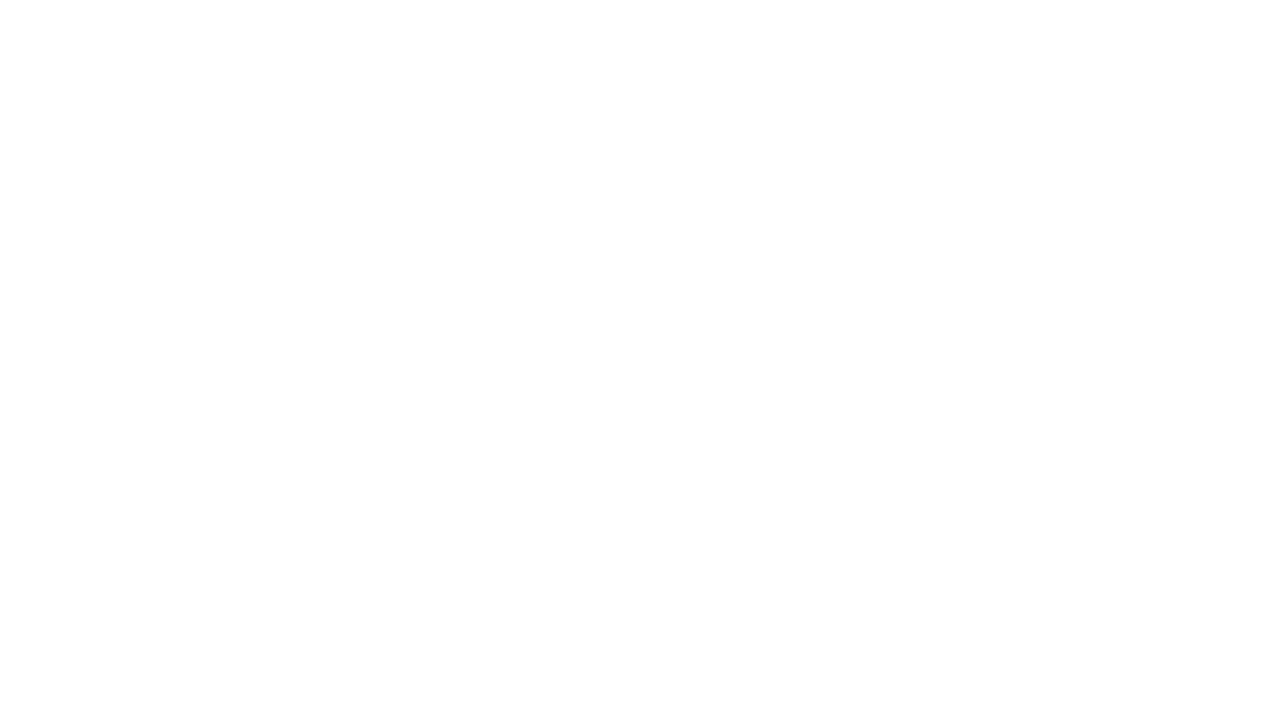

Re-scanned page for links (iteration 68/139)
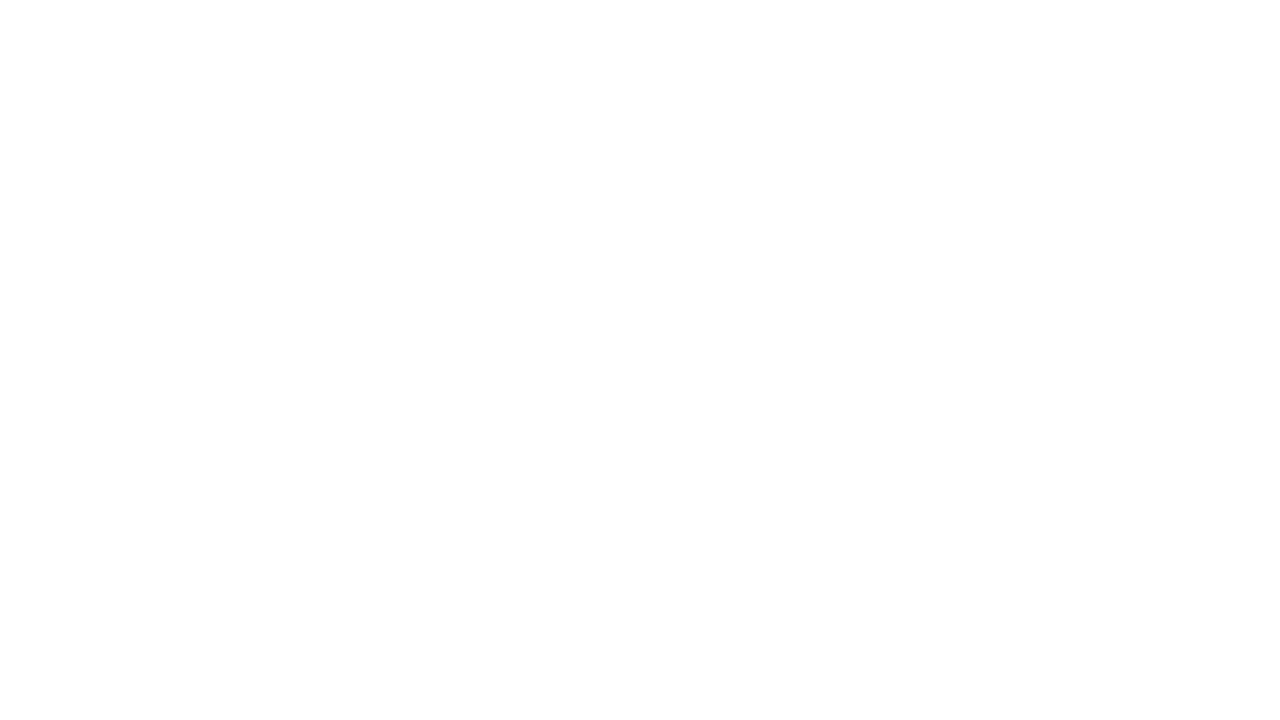

Re-scanned page for links (iteration 69/139)
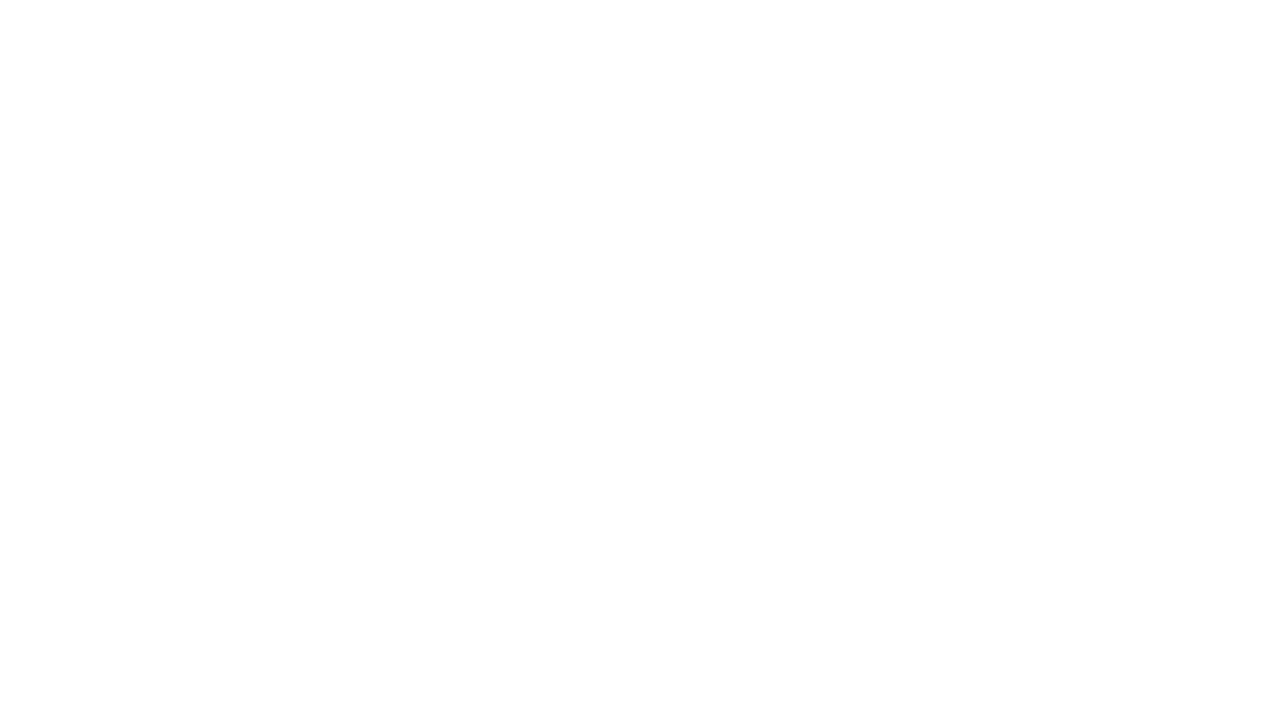

Re-scanned page for links (iteration 70/139)
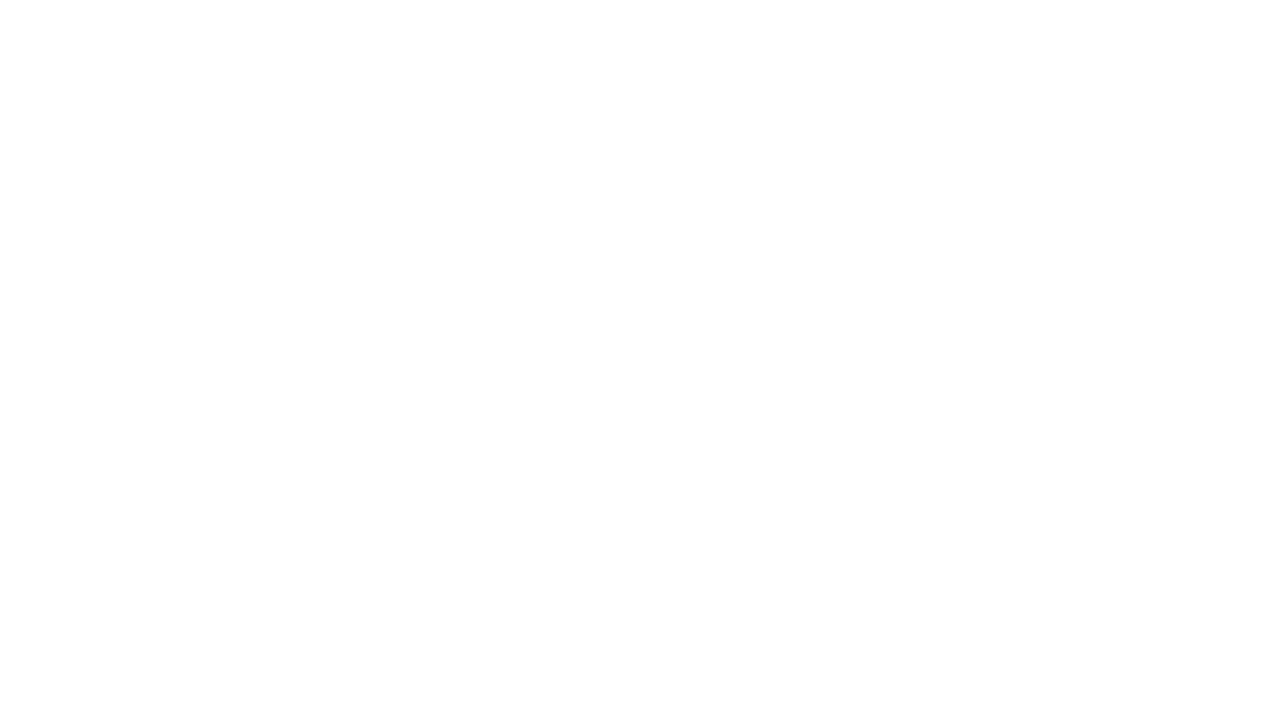

Re-scanned page for links (iteration 71/139)
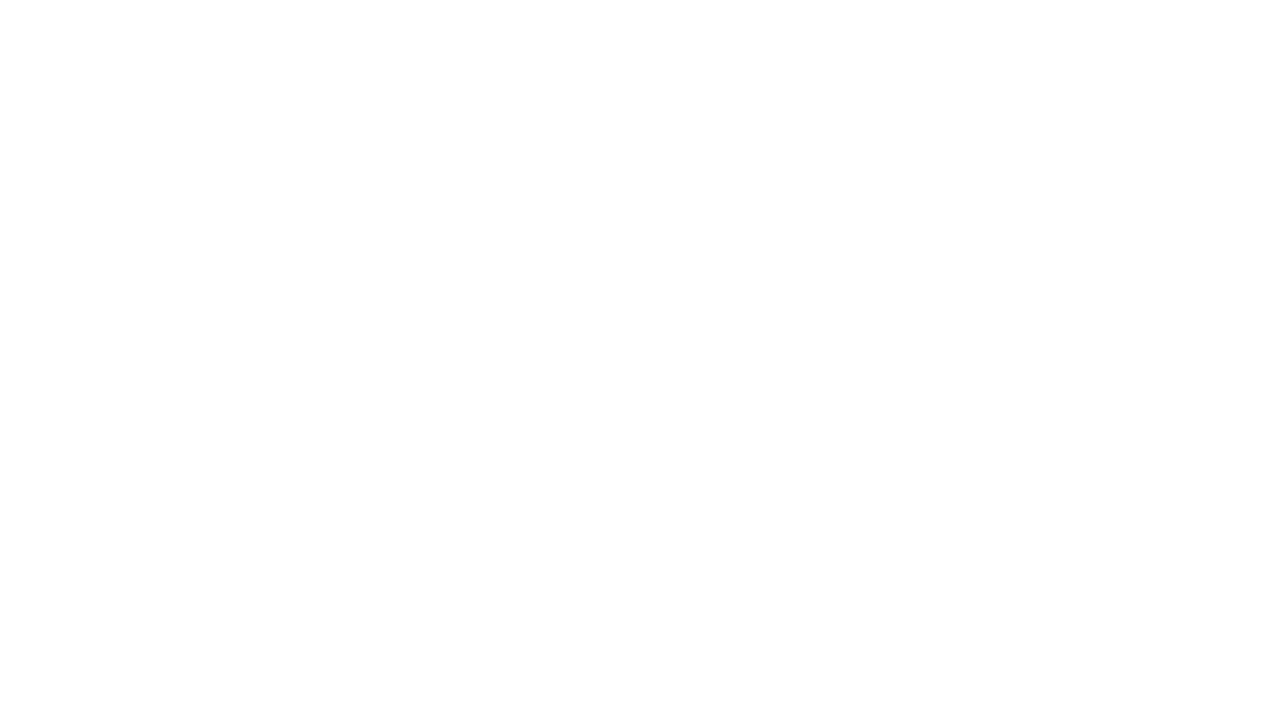

Re-scanned page for links (iteration 72/139)
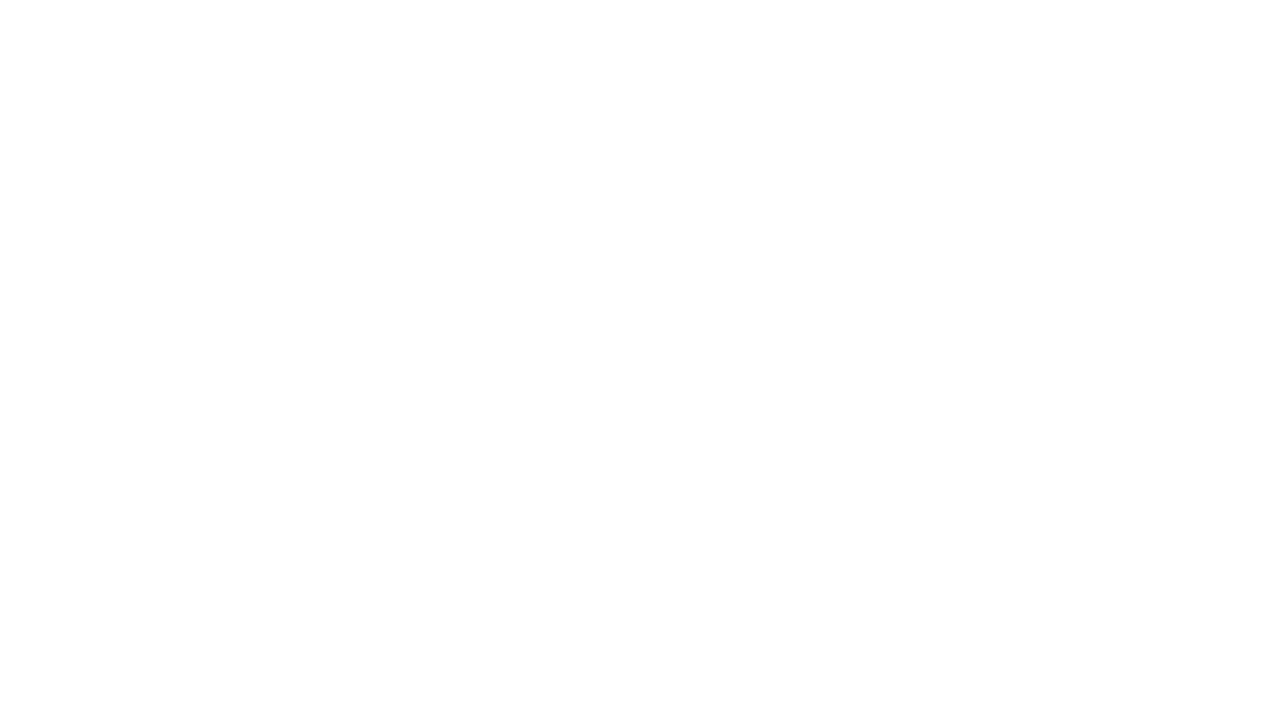

Re-scanned page for links (iteration 73/139)
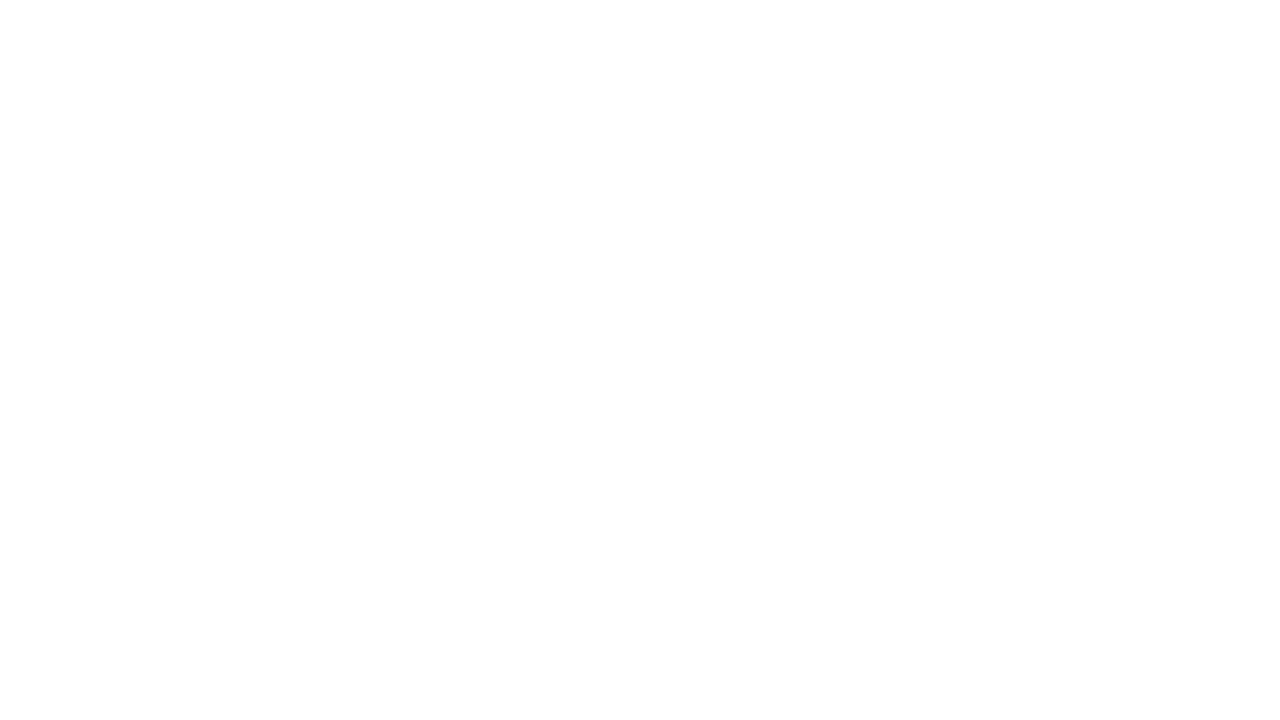

Re-scanned page for links (iteration 74/139)
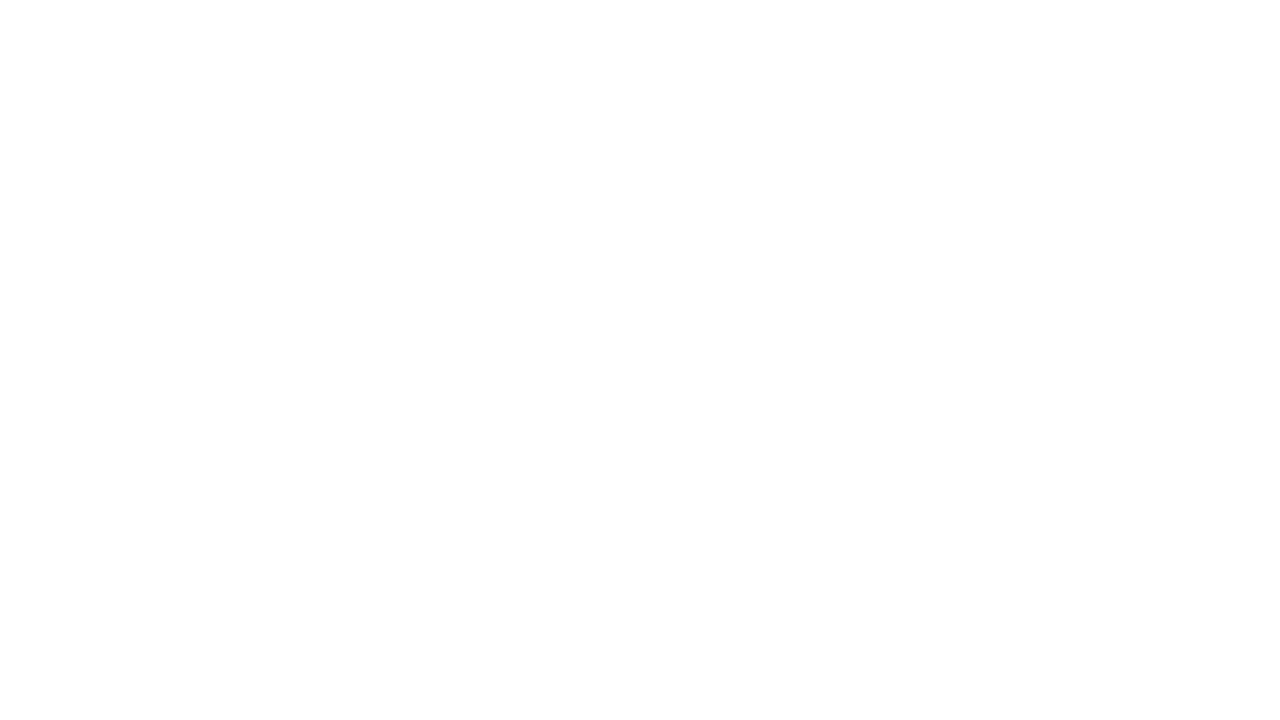

Re-scanned page for links (iteration 75/139)
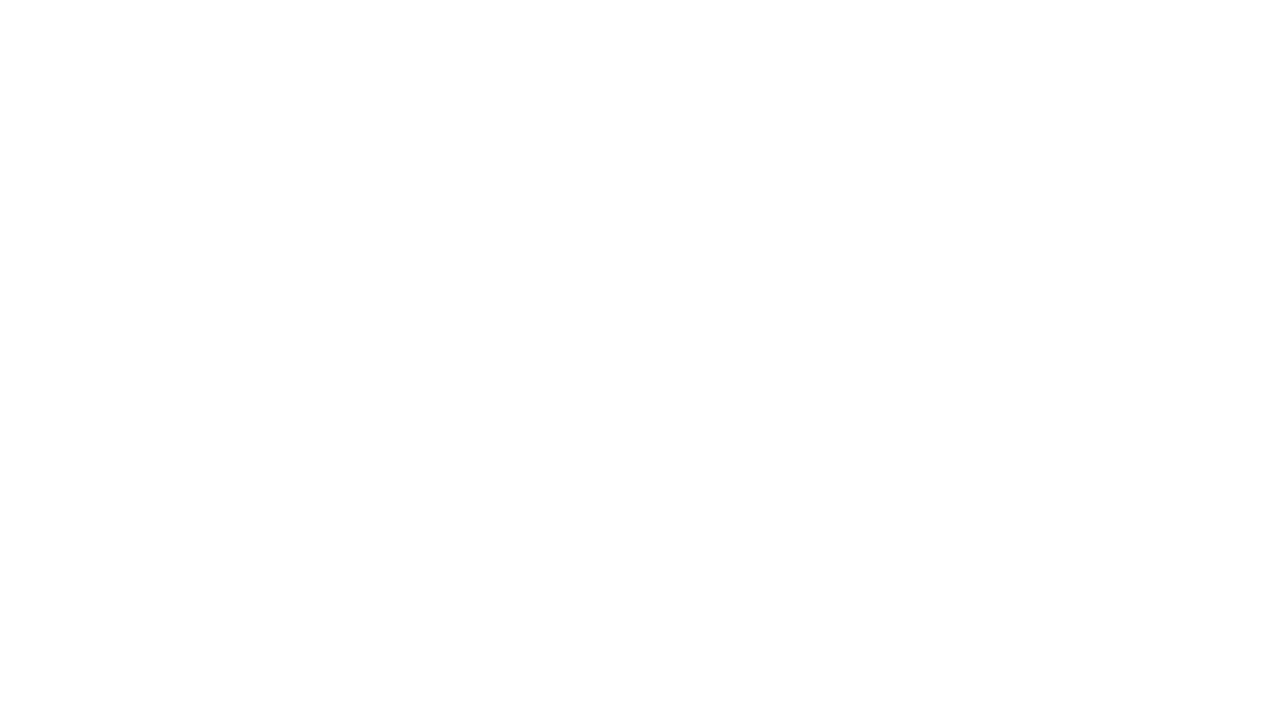

Re-scanned page for links (iteration 76/139)
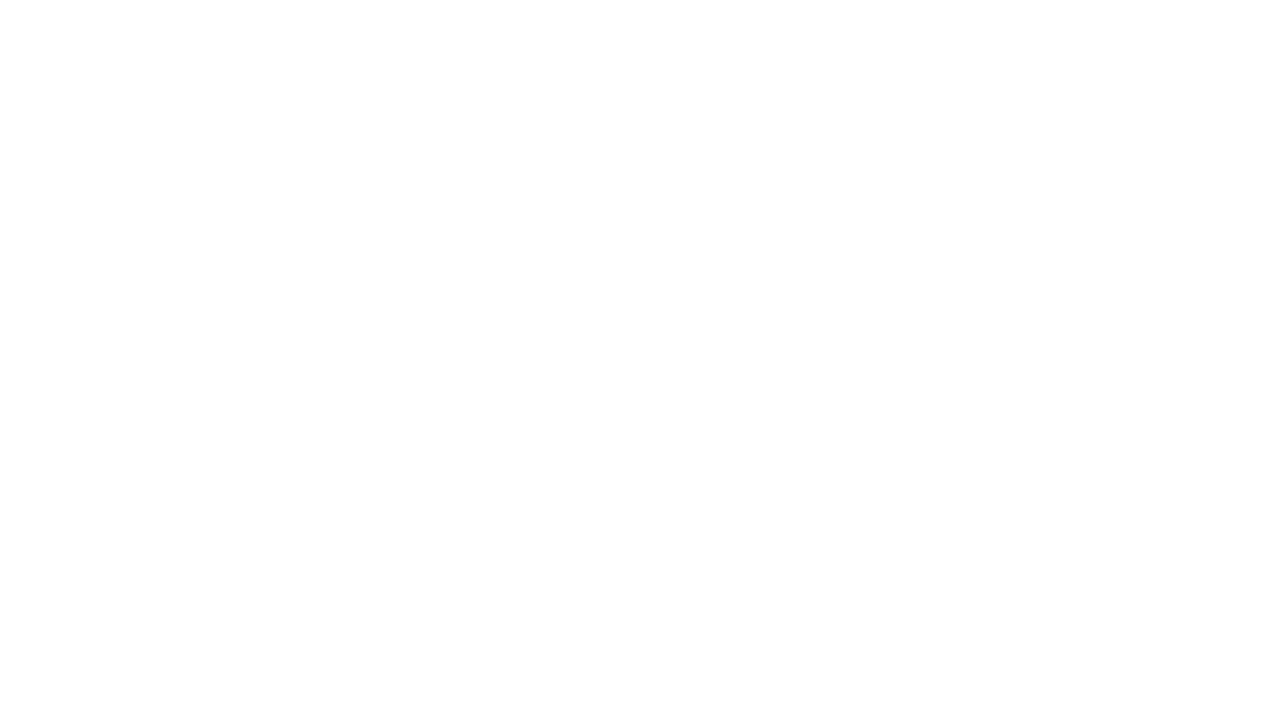

Re-scanned page for links (iteration 77/139)
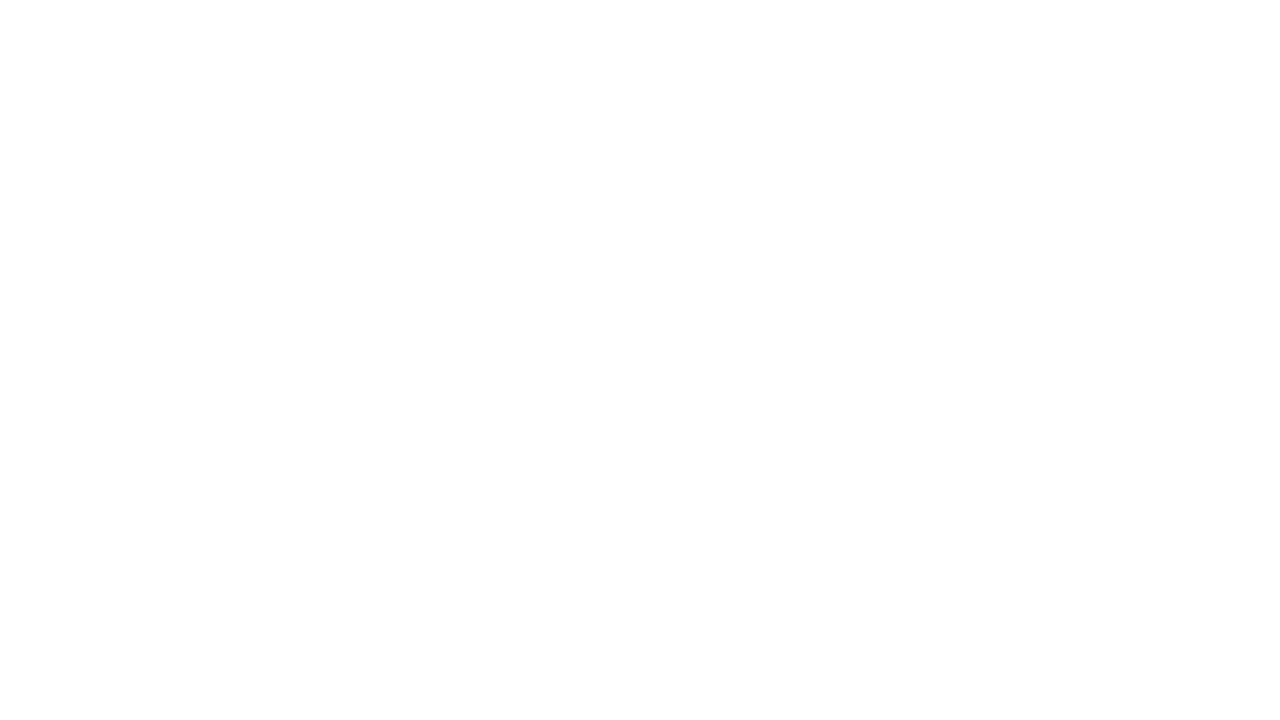

Re-scanned page for links (iteration 78/139)
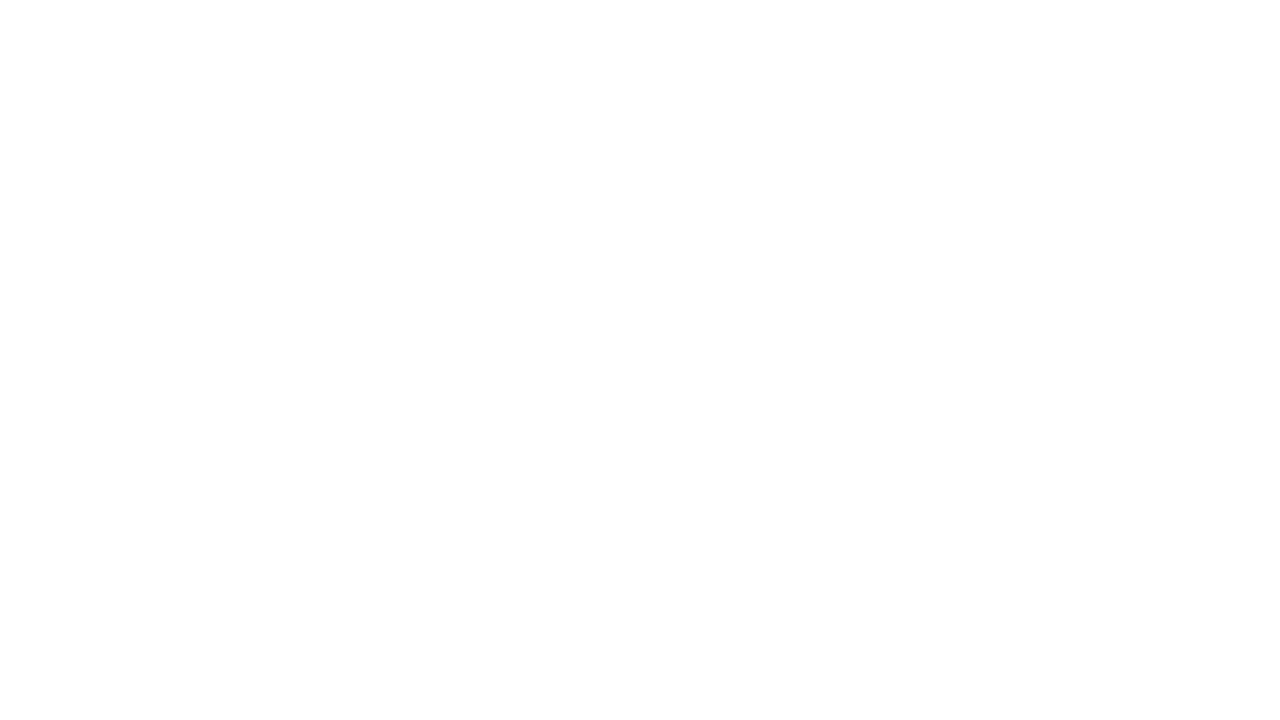

Re-scanned page for links (iteration 79/139)
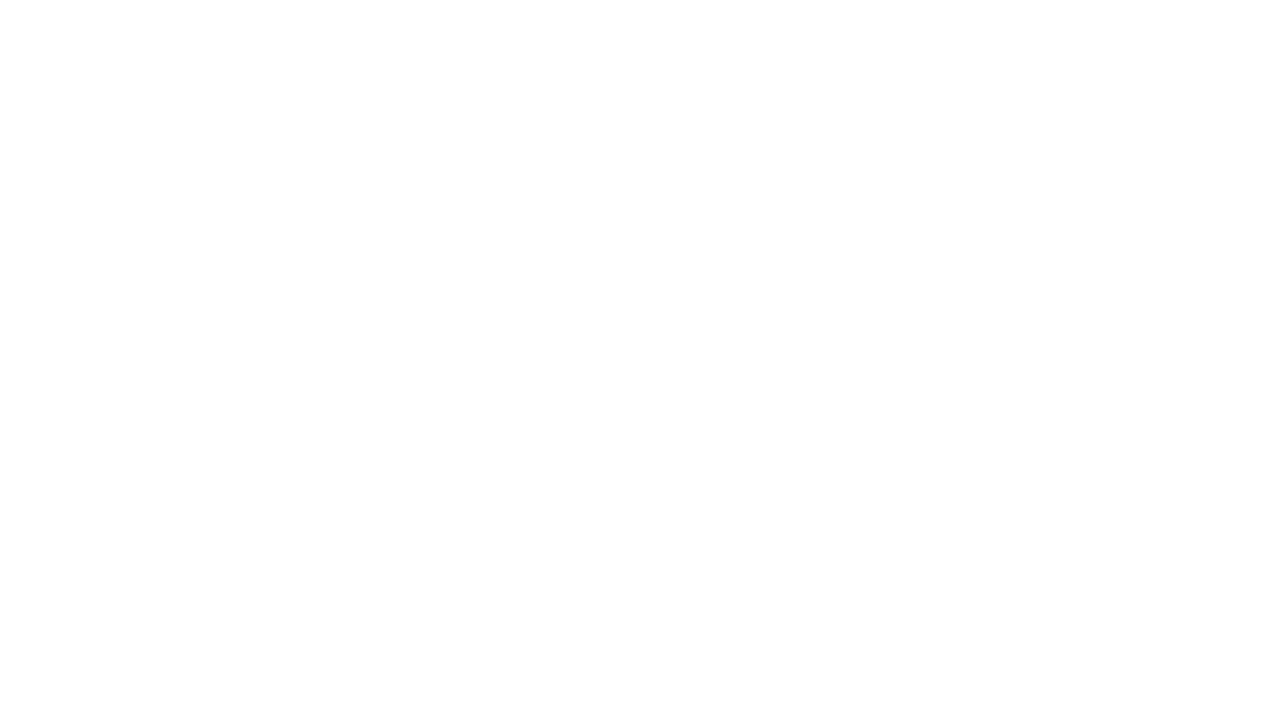

Re-scanned page for links (iteration 80/139)
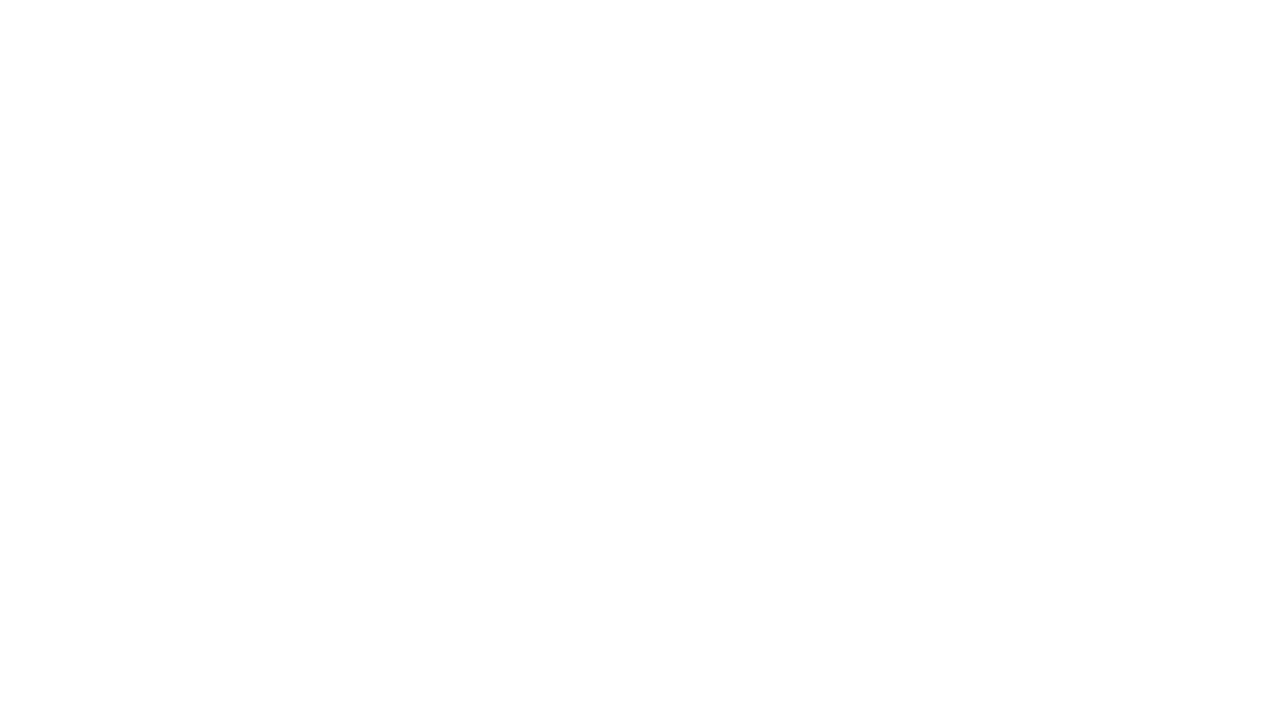

Re-scanned page for links (iteration 81/139)
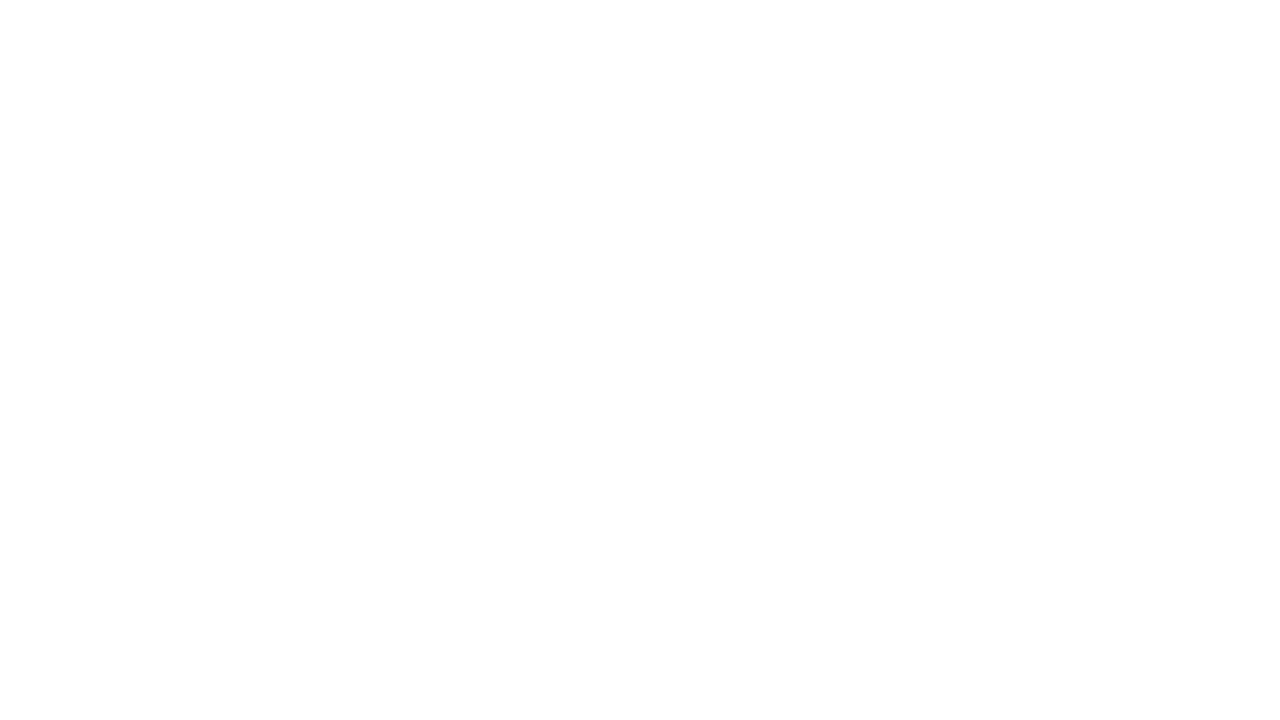

Re-scanned page for links (iteration 82/139)
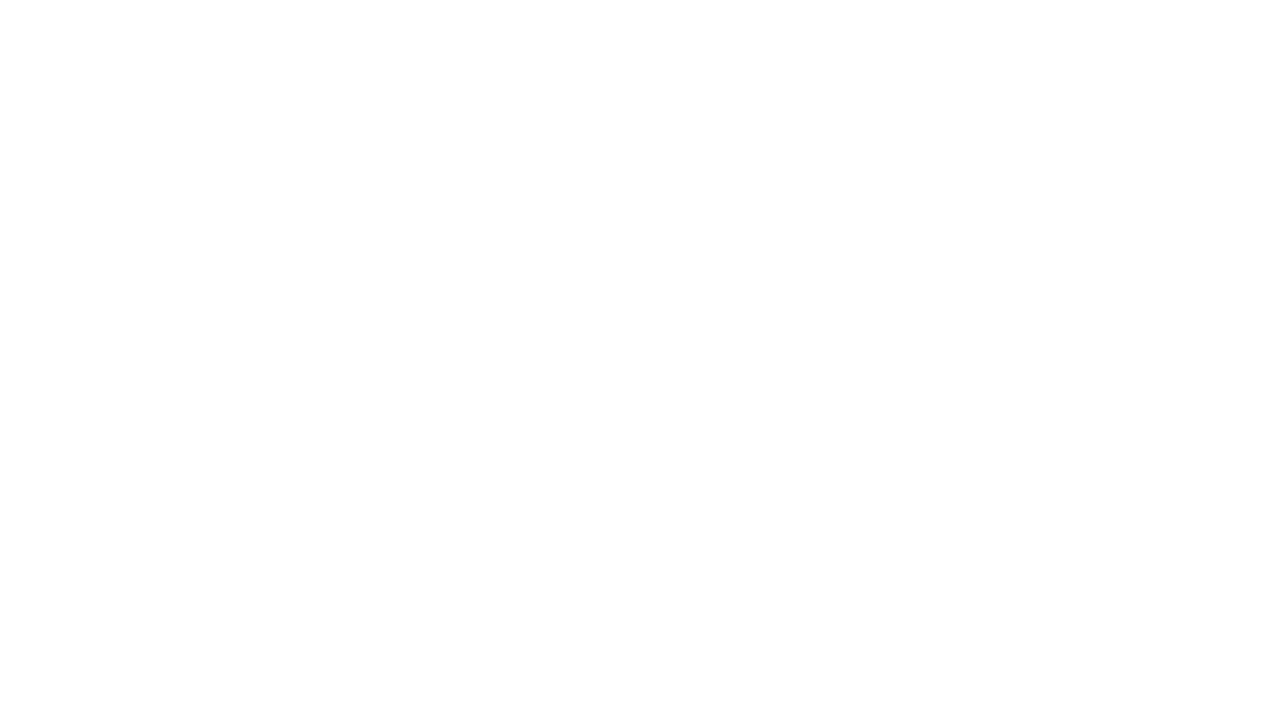

Re-scanned page for links (iteration 83/139)
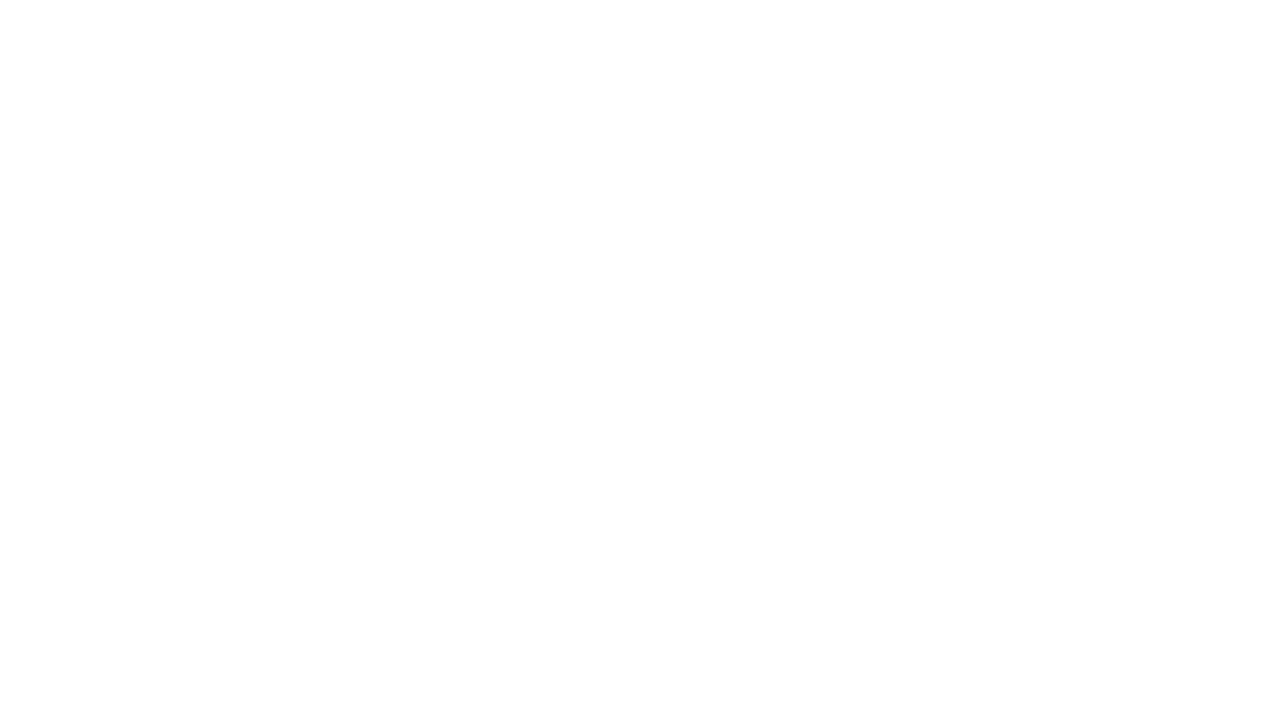

Re-scanned page for links (iteration 84/139)
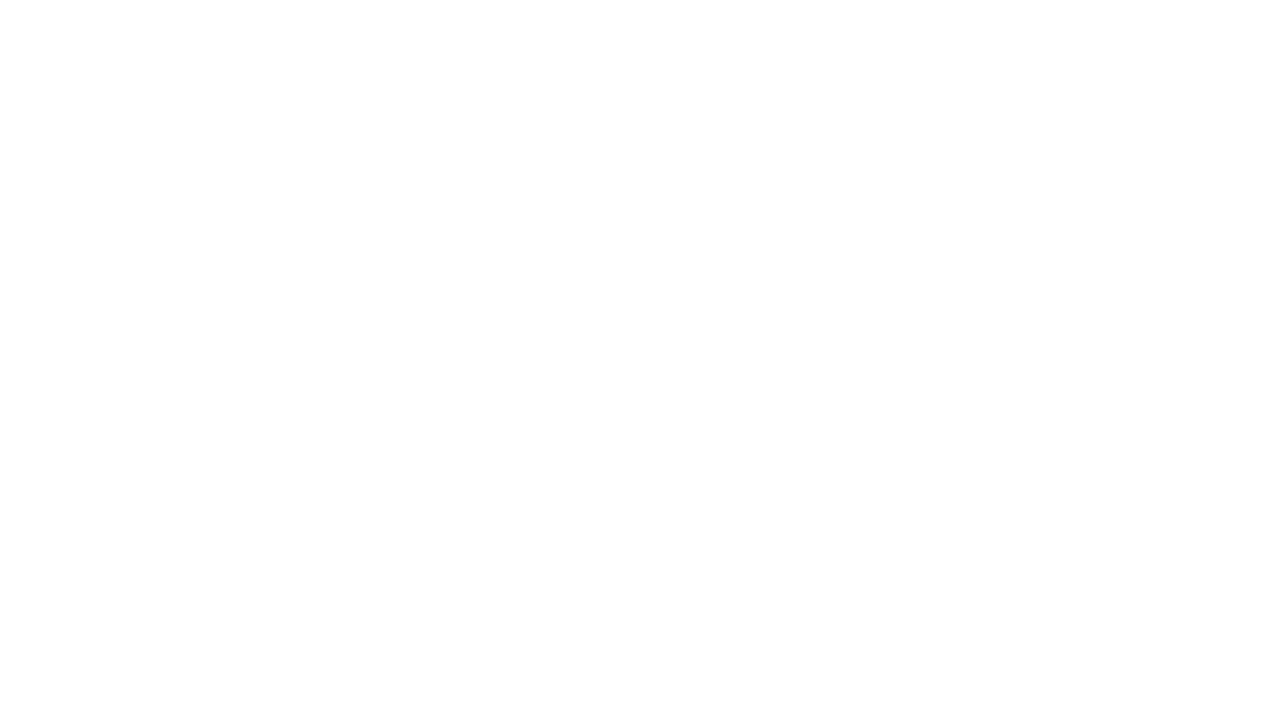

Re-scanned page for links (iteration 85/139)
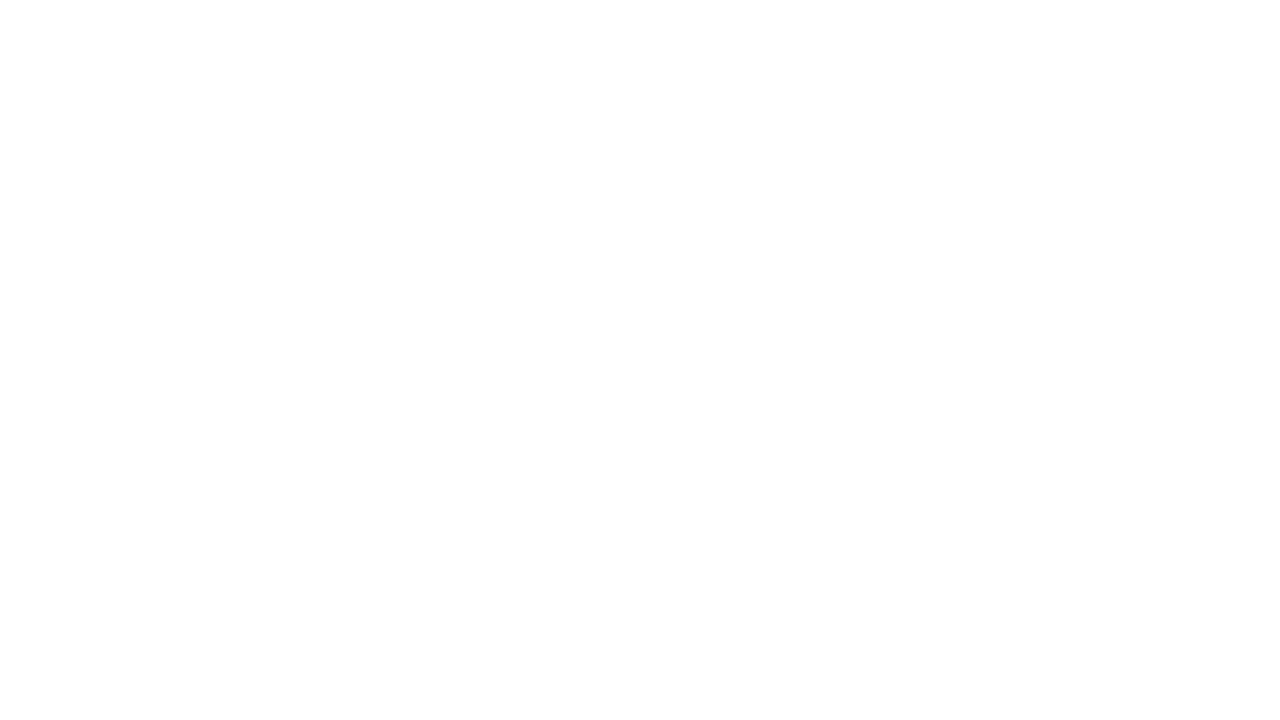

Re-scanned page for links (iteration 86/139)
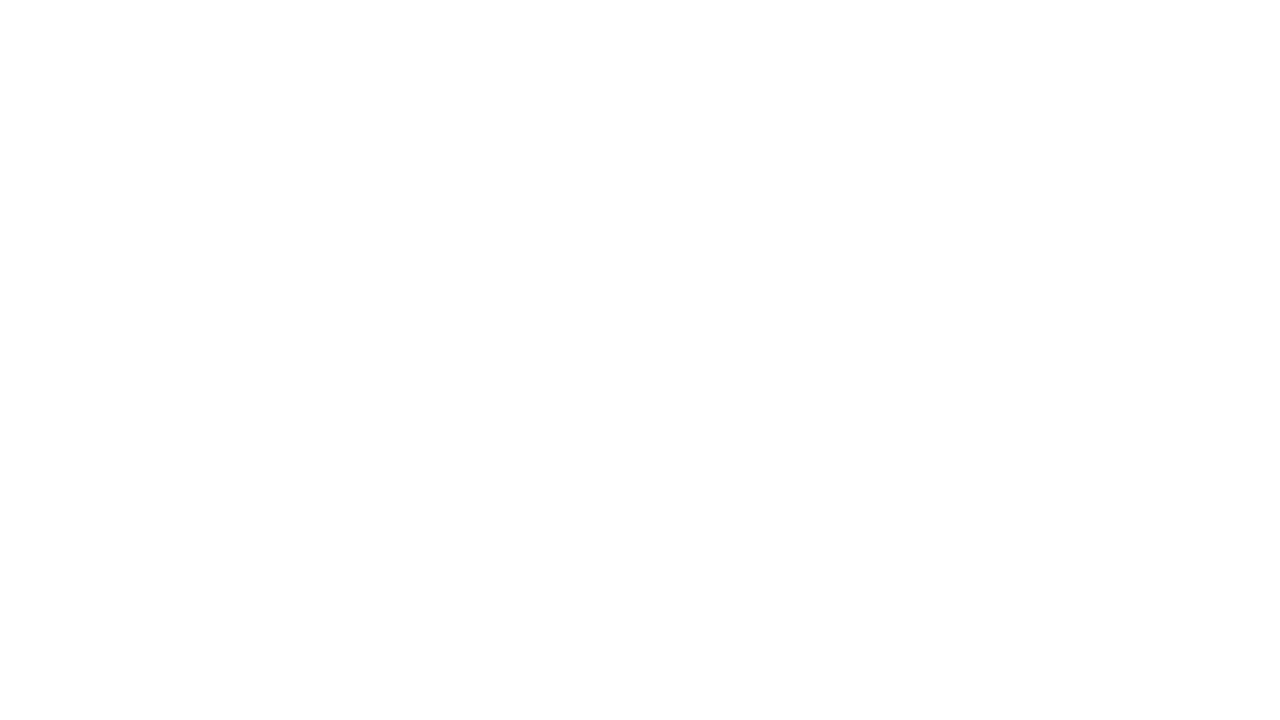

Re-scanned page for links (iteration 87/139)
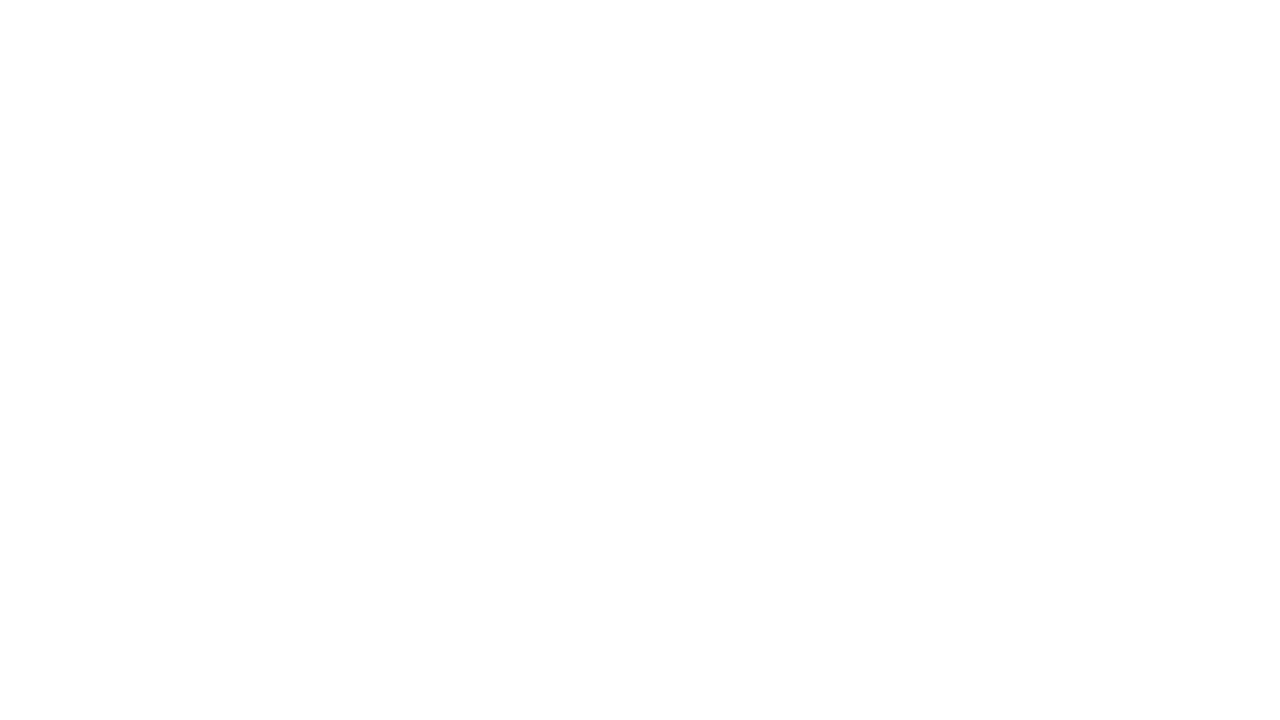

Re-scanned page for links (iteration 88/139)
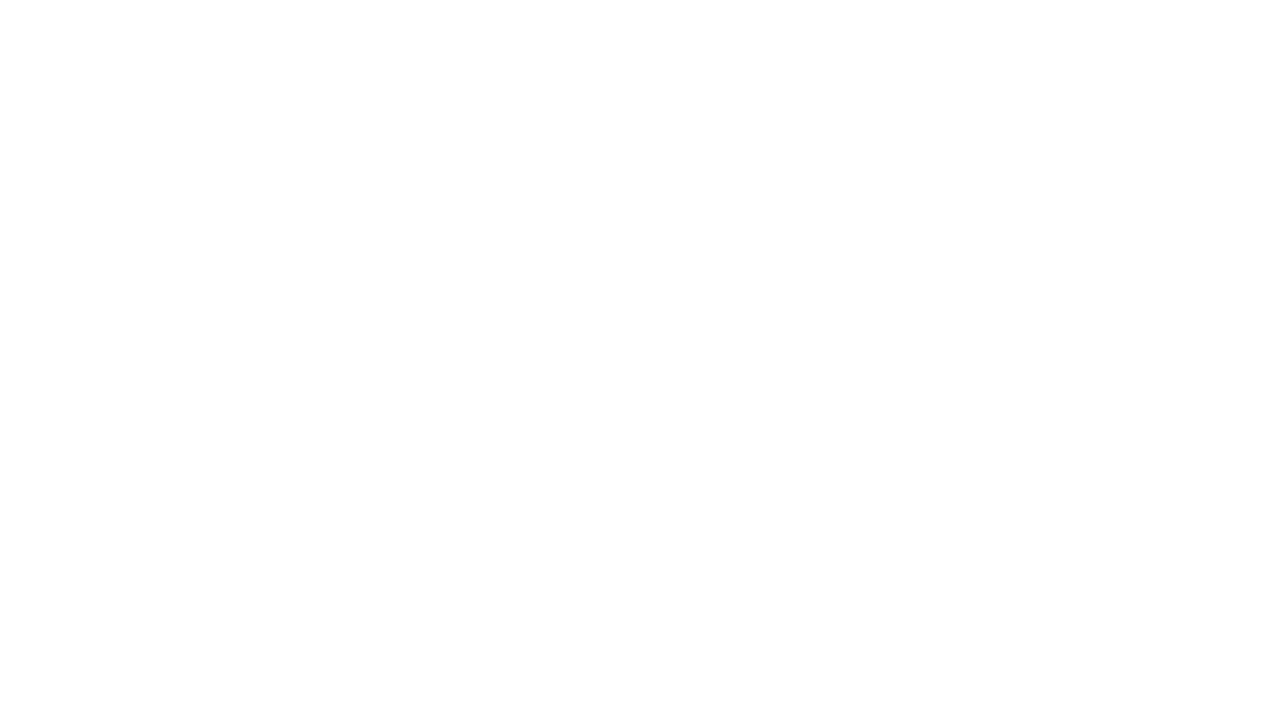

Re-scanned page for links (iteration 89/139)
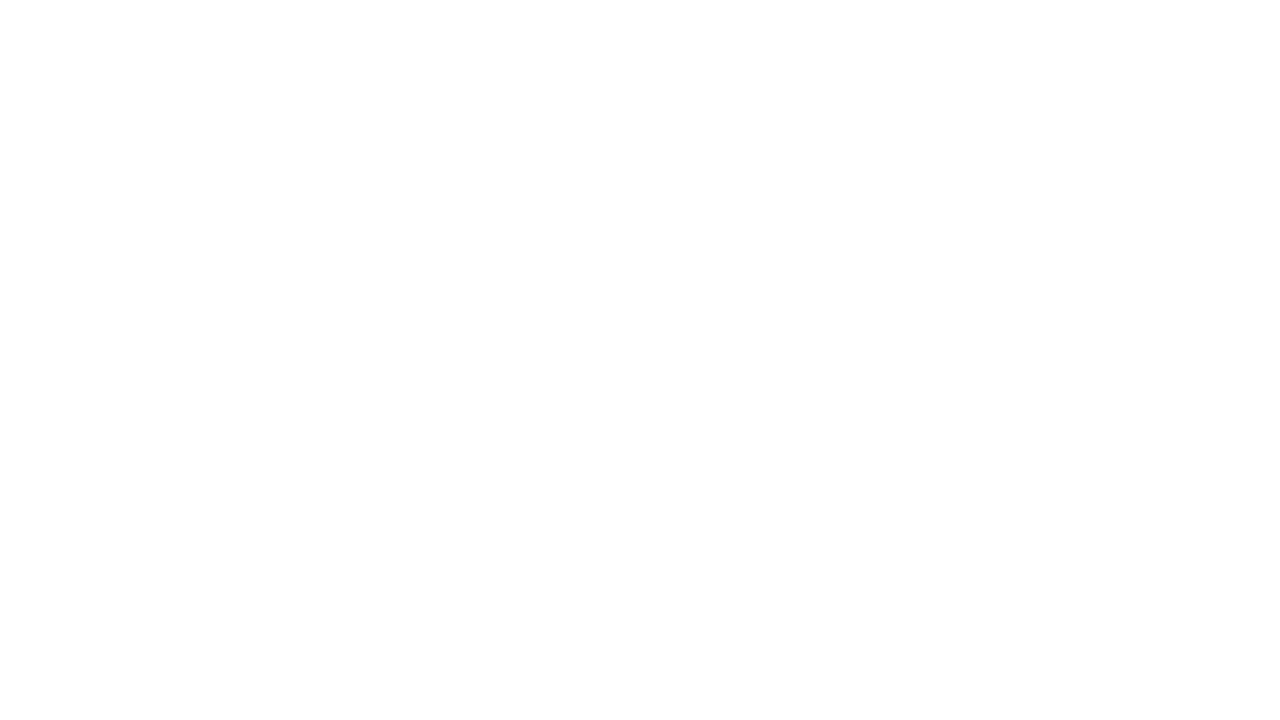

Re-scanned page for links (iteration 90/139)
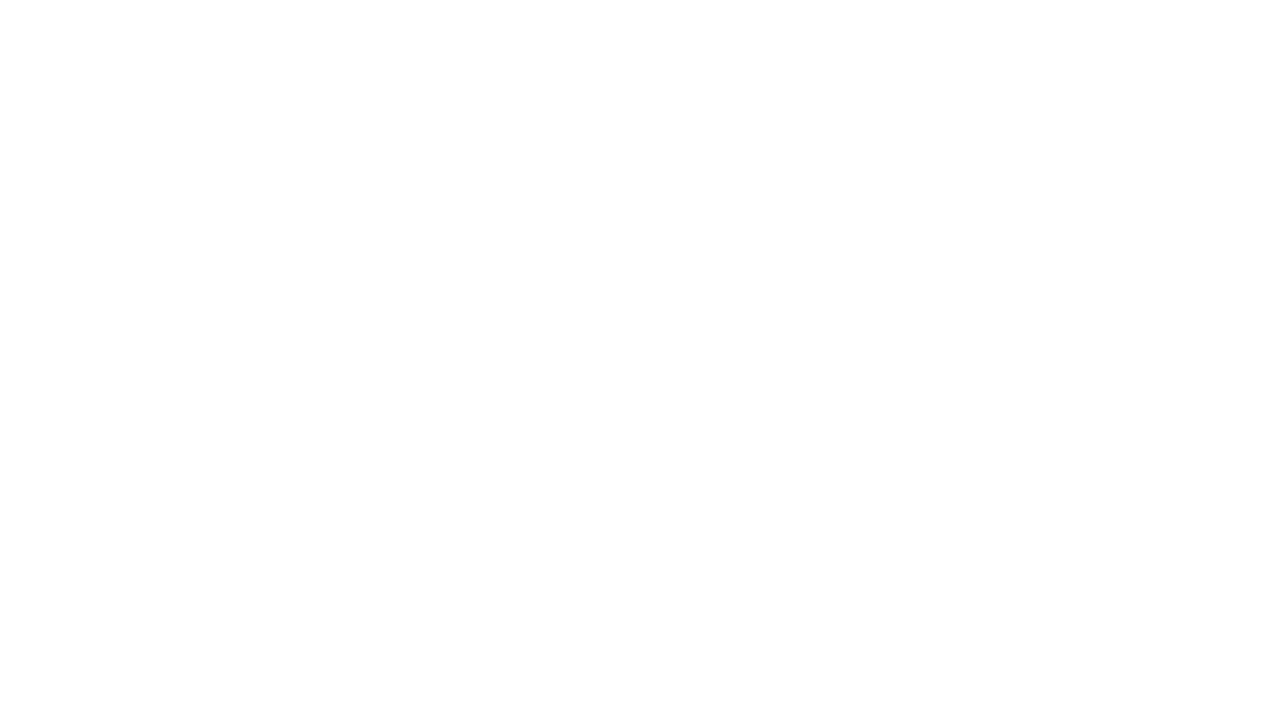

Re-scanned page for links (iteration 91/139)
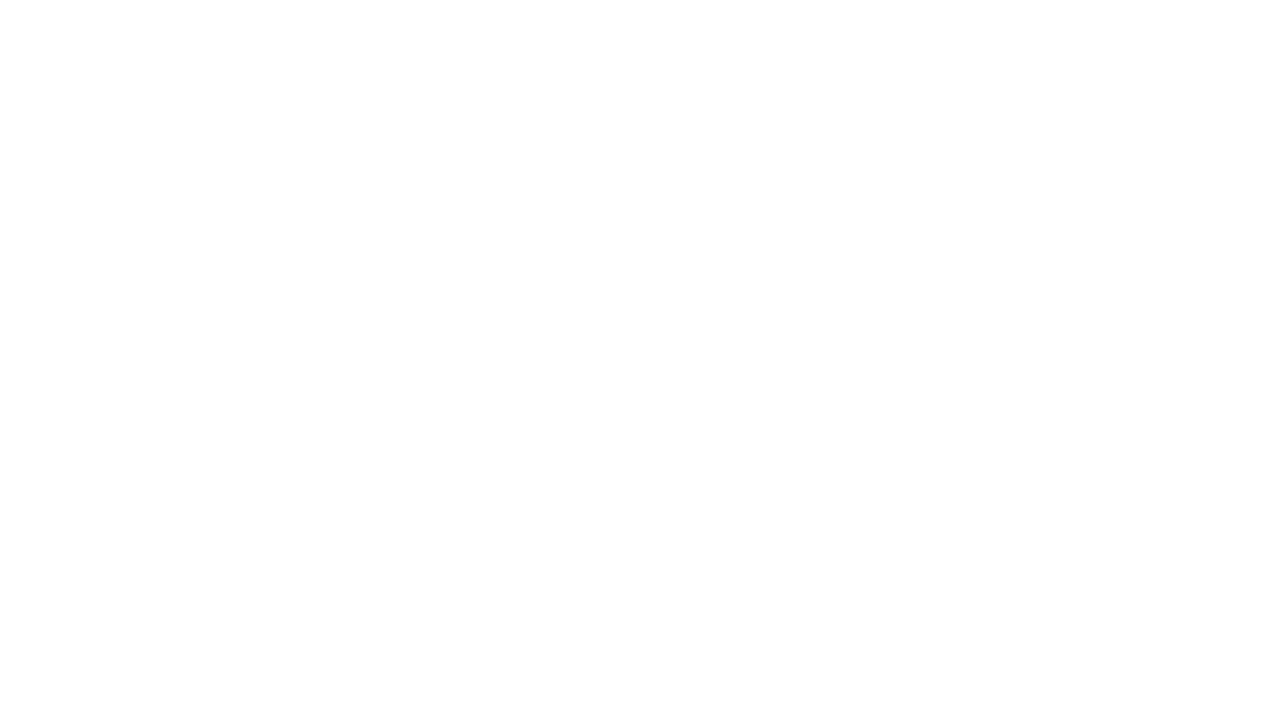

Re-scanned page for links (iteration 92/139)
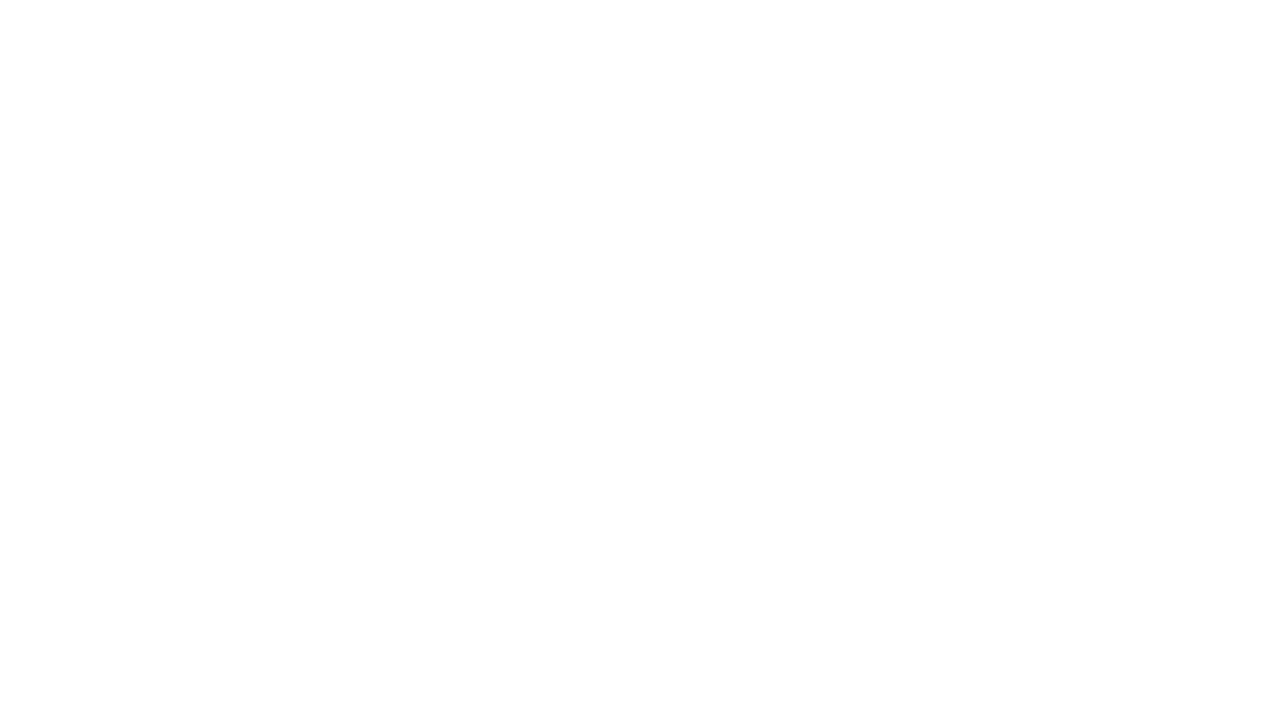

Re-scanned page for links (iteration 93/139)
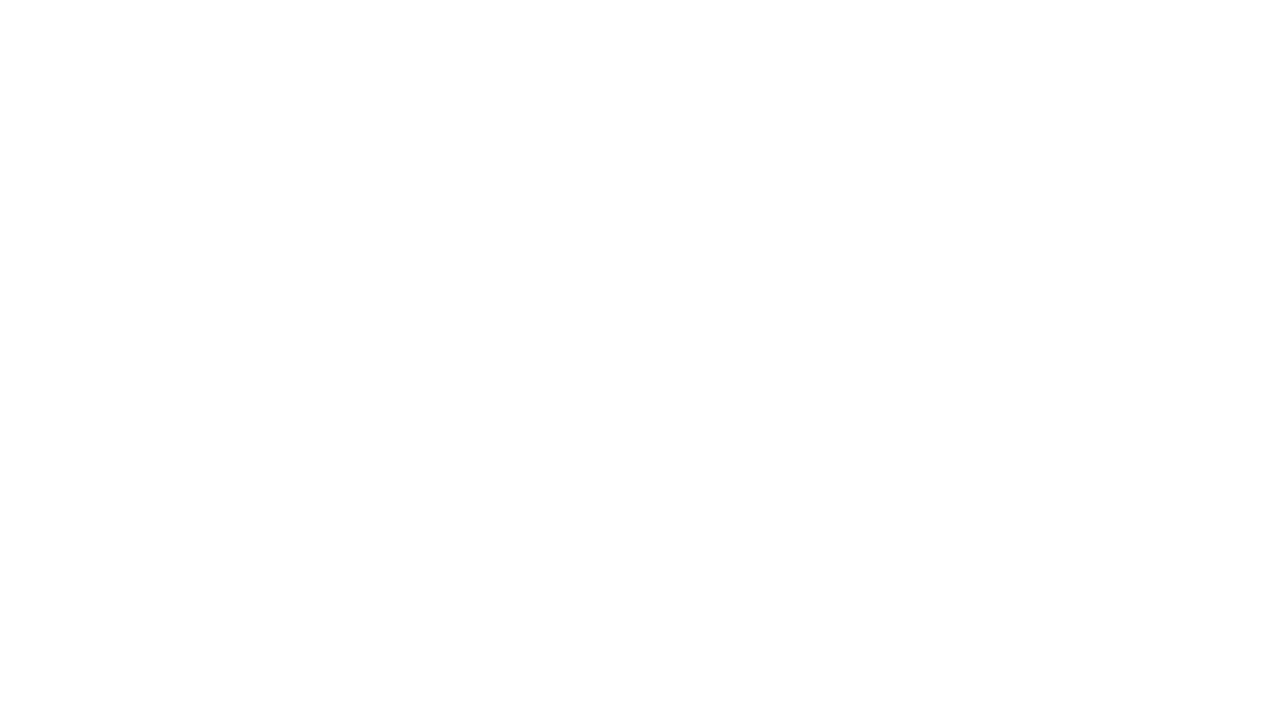

Re-scanned page for links (iteration 94/139)
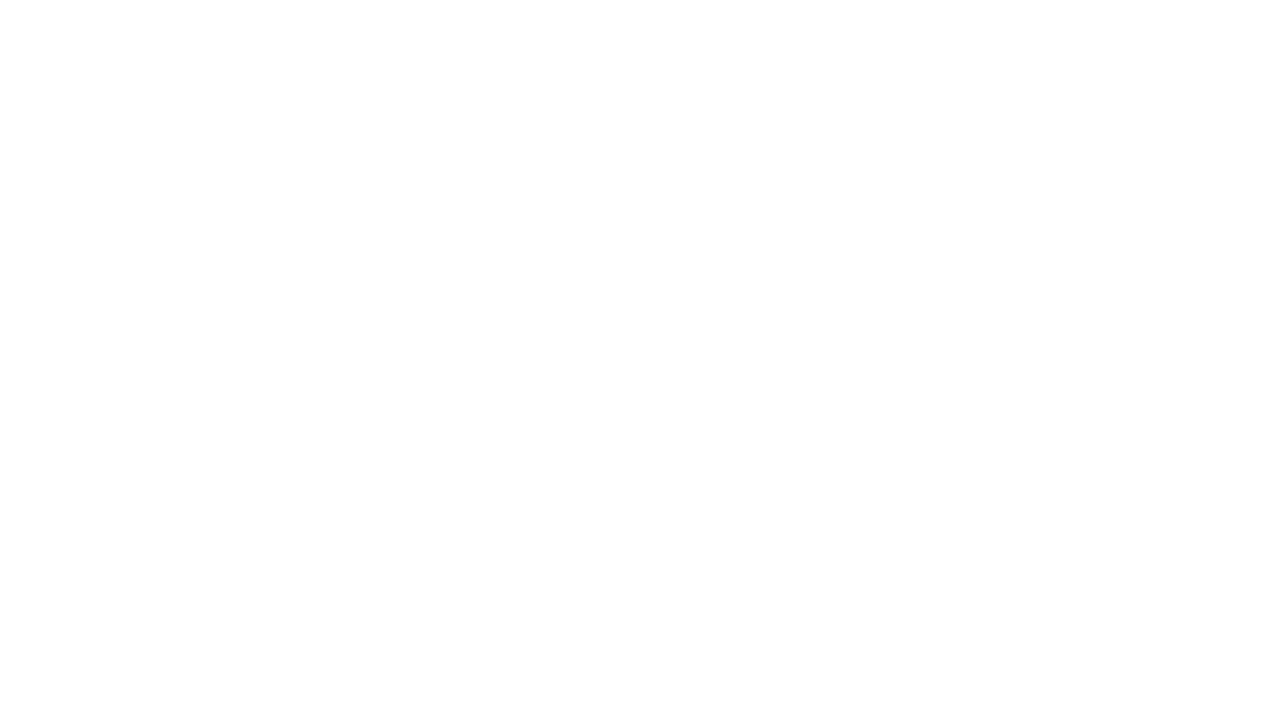

Re-scanned page for links (iteration 95/139)
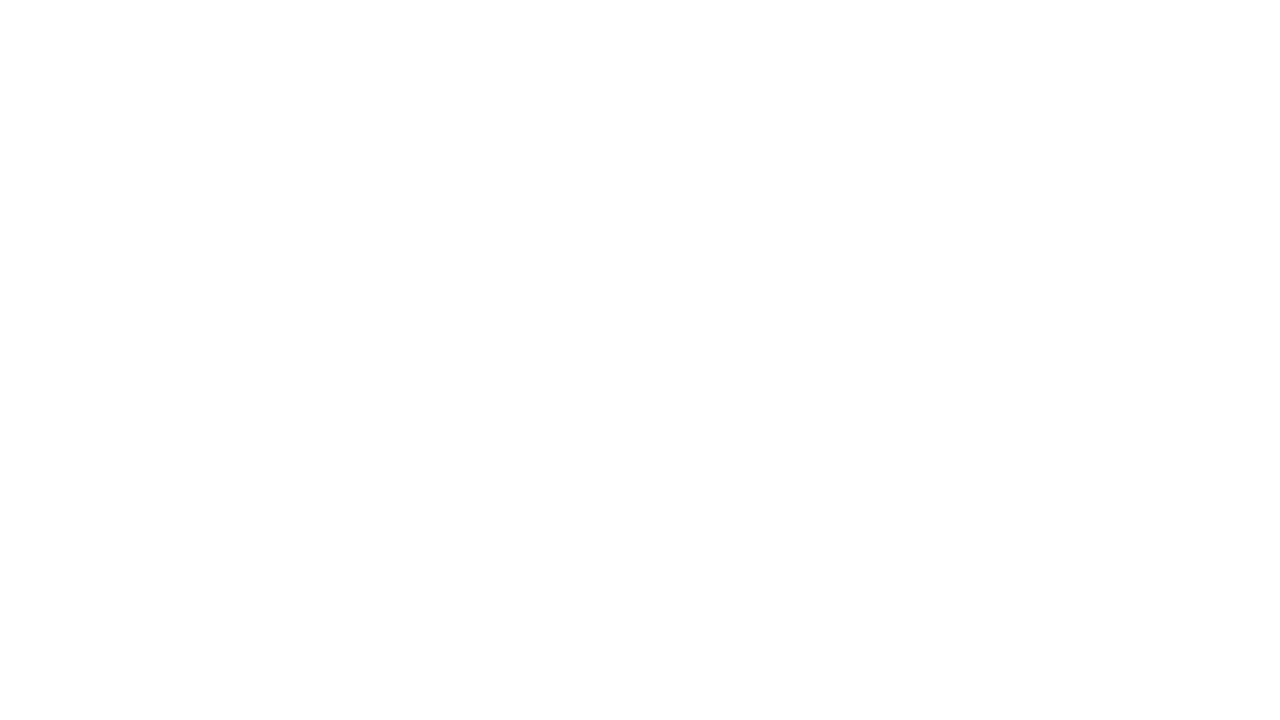

Re-scanned page for links (iteration 96/139)
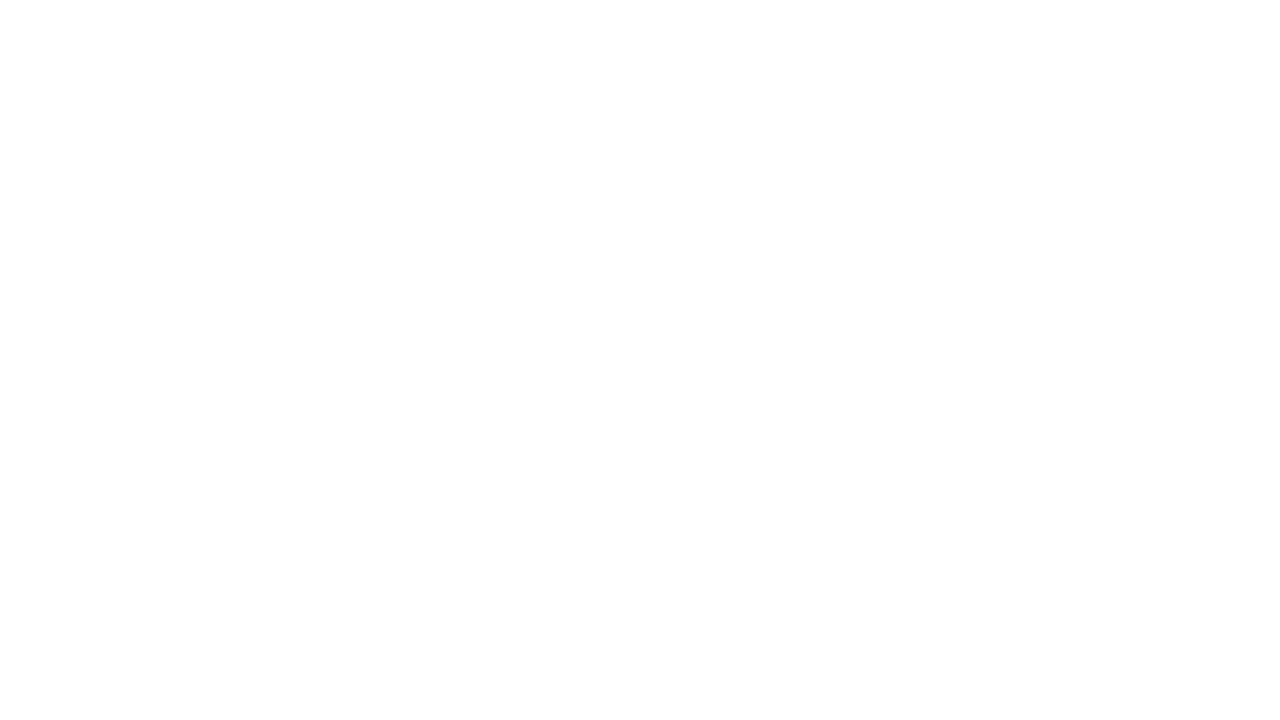

Re-scanned page for links (iteration 97/139)
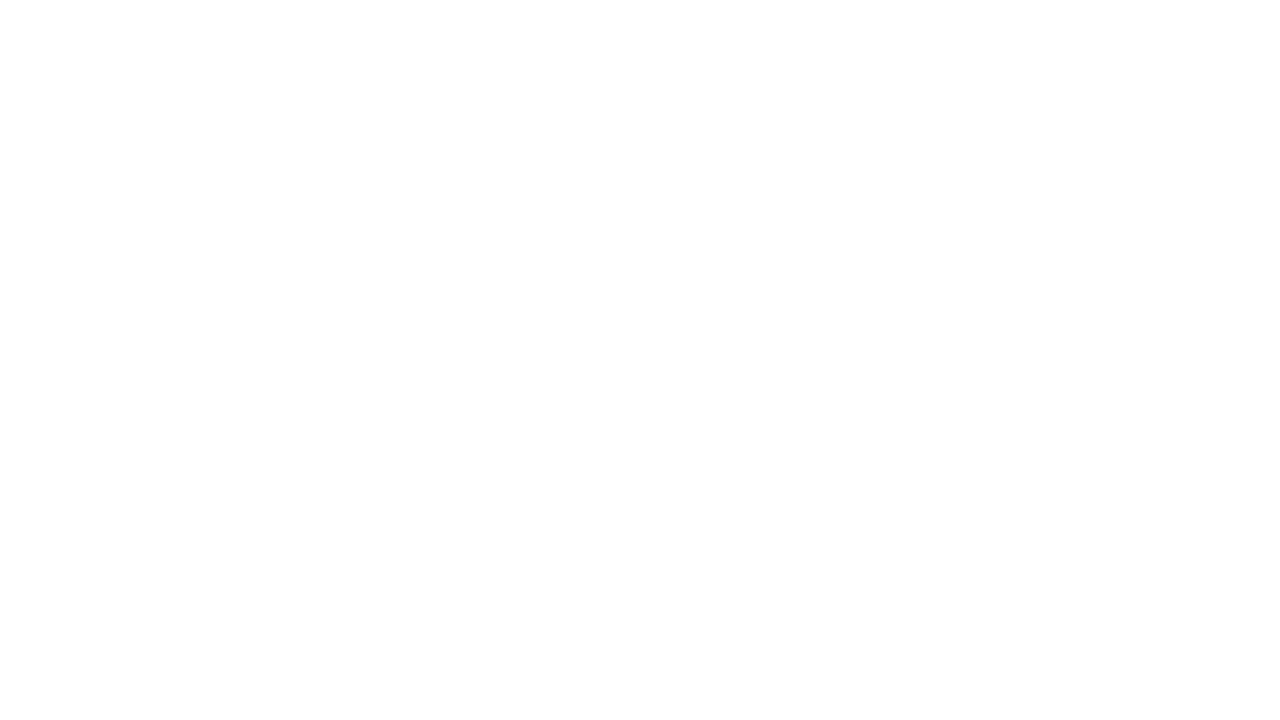

Re-scanned page for links (iteration 98/139)
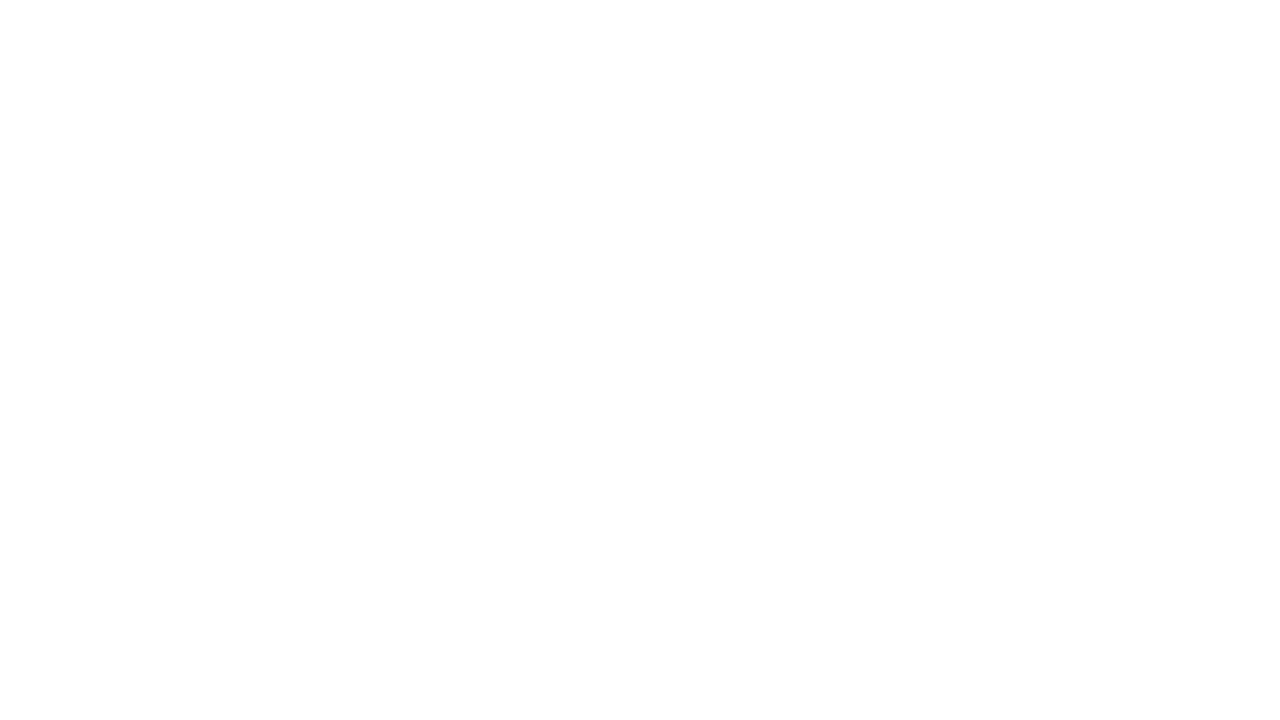

Re-scanned page for links (iteration 99/139)
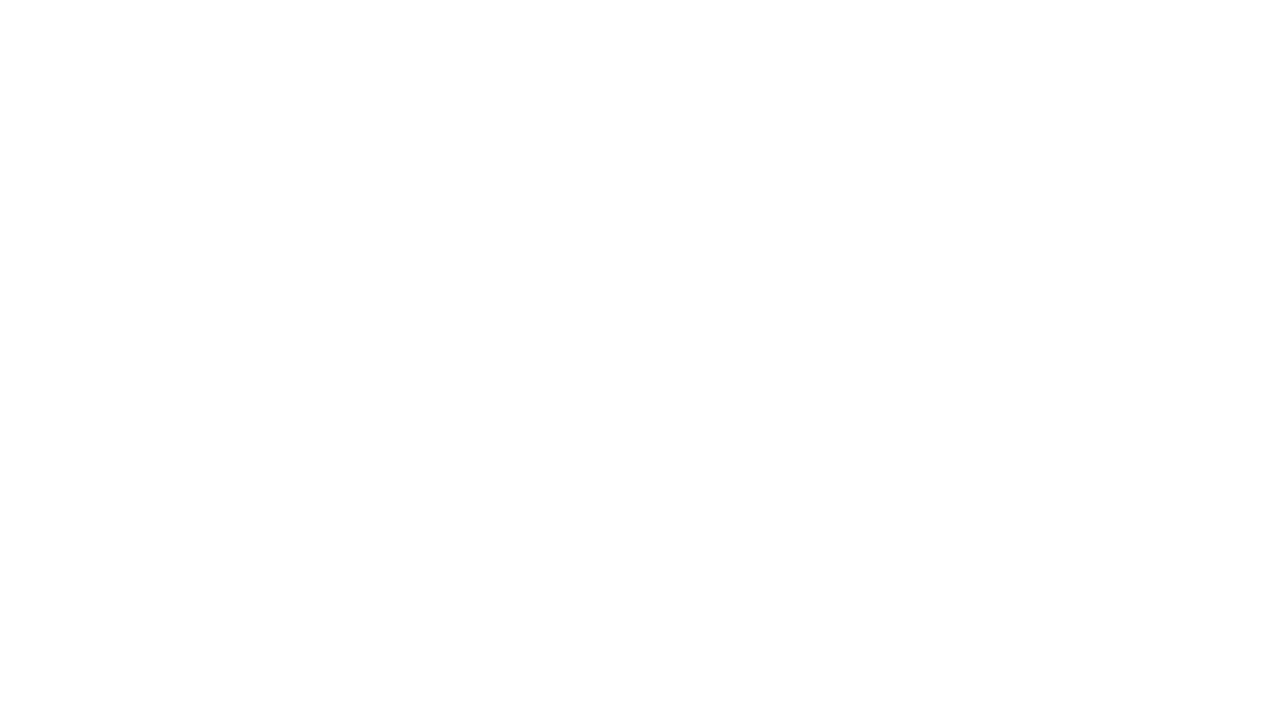

Re-scanned page for links (iteration 100/139)
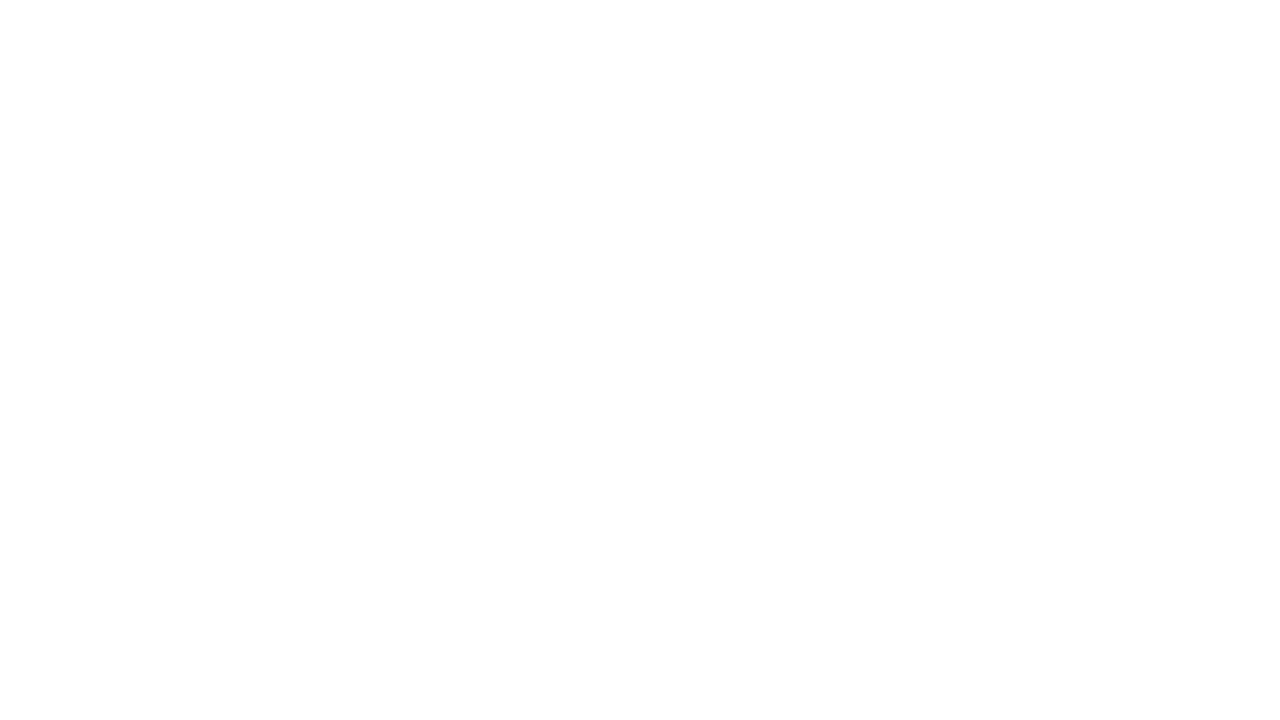

Re-scanned page for links (iteration 101/139)
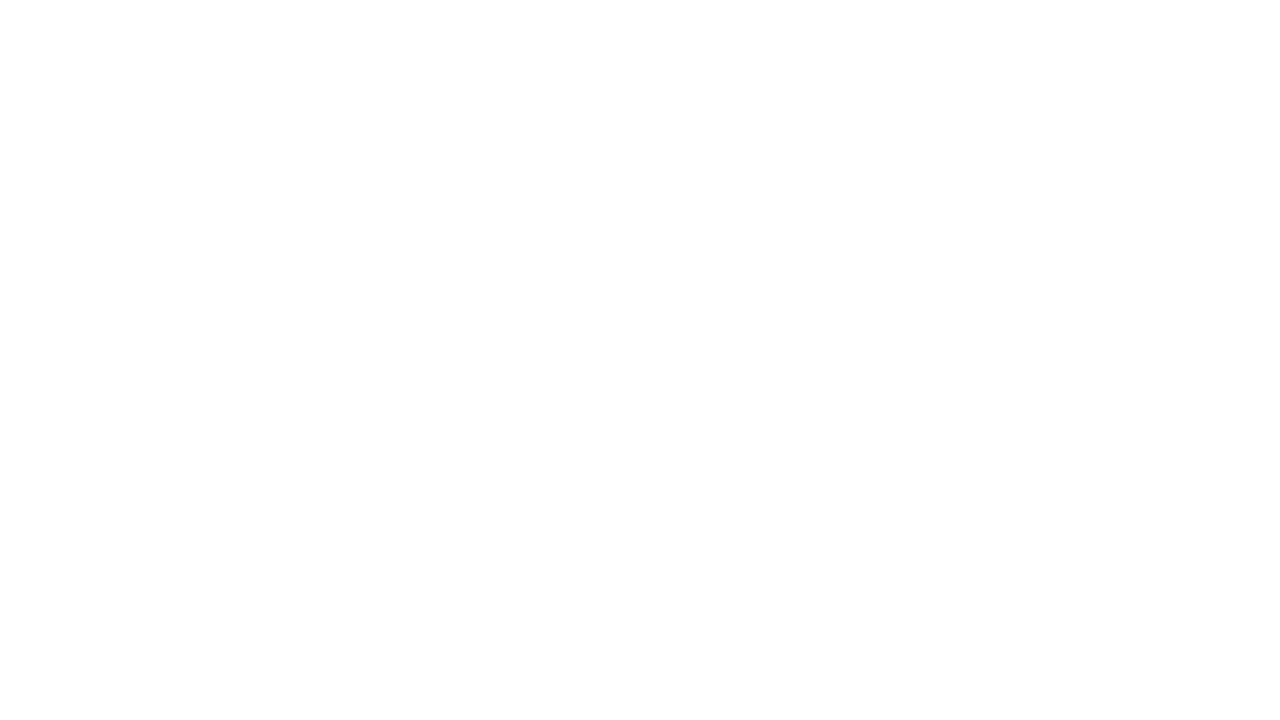

Re-scanned page for links (iteration 102/139)
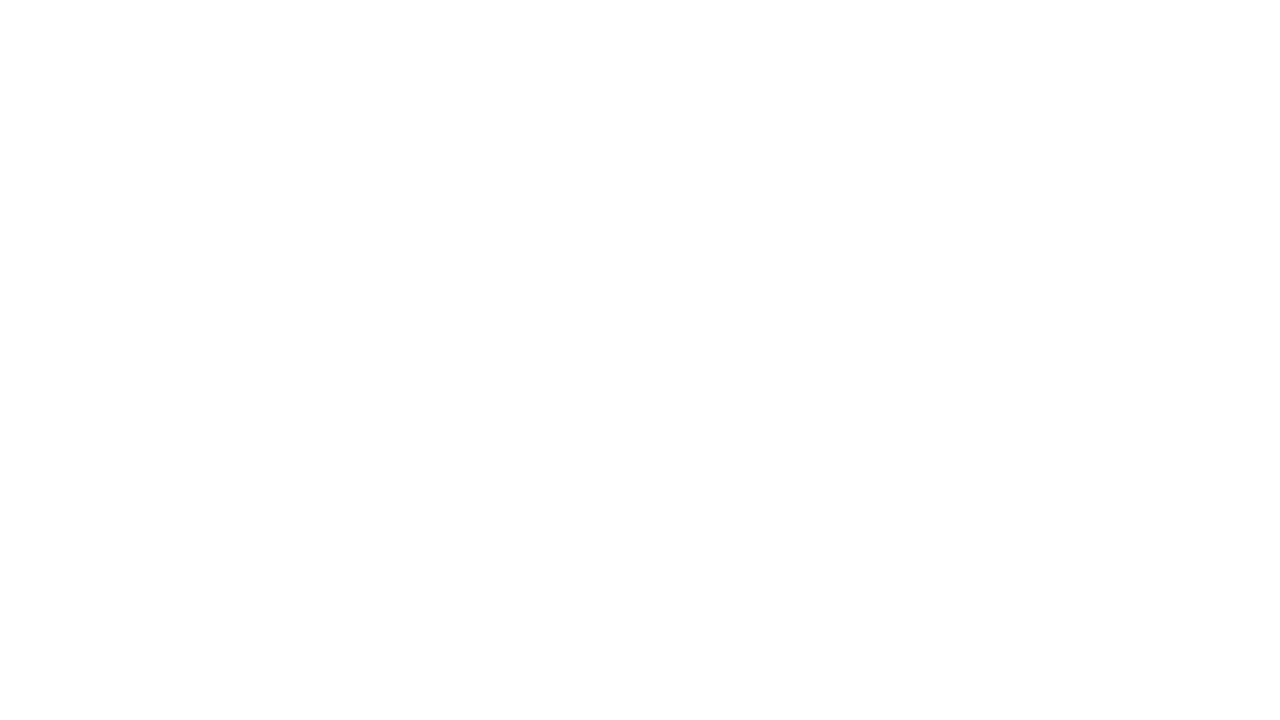

Re-scanned page for links (iteration 103/139)
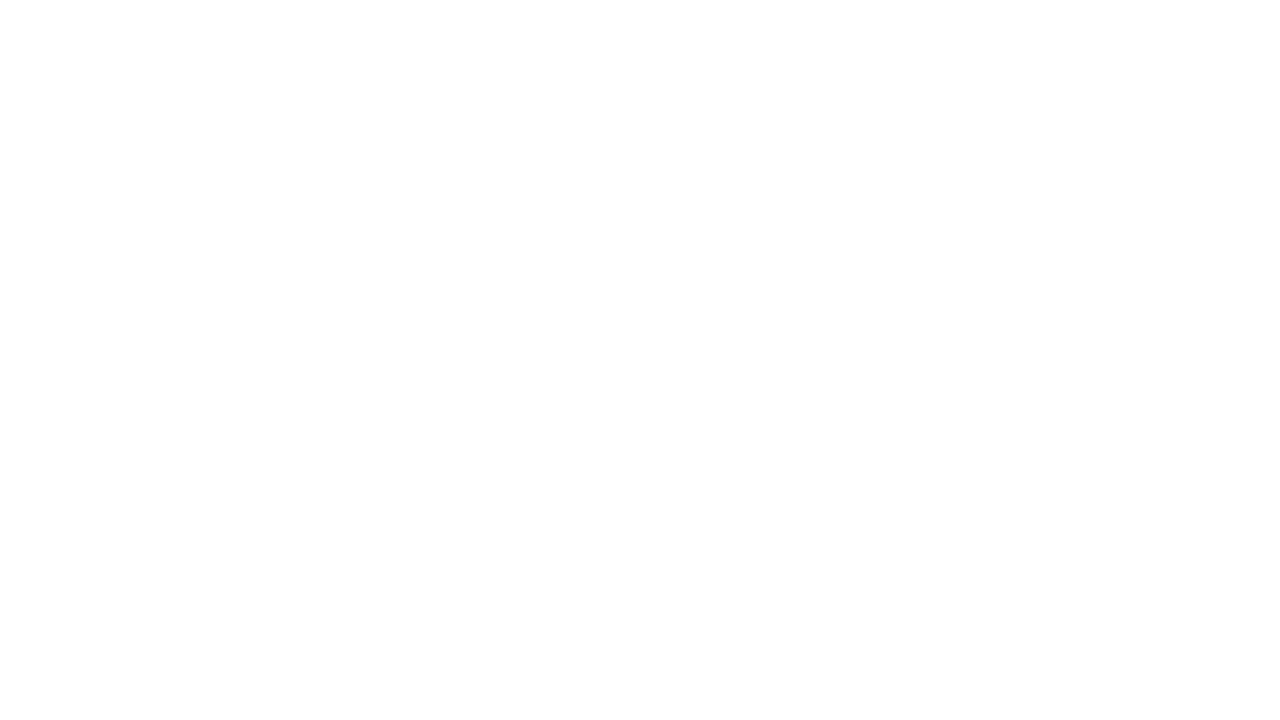

Re-scanned page for links (iteration 104/139)
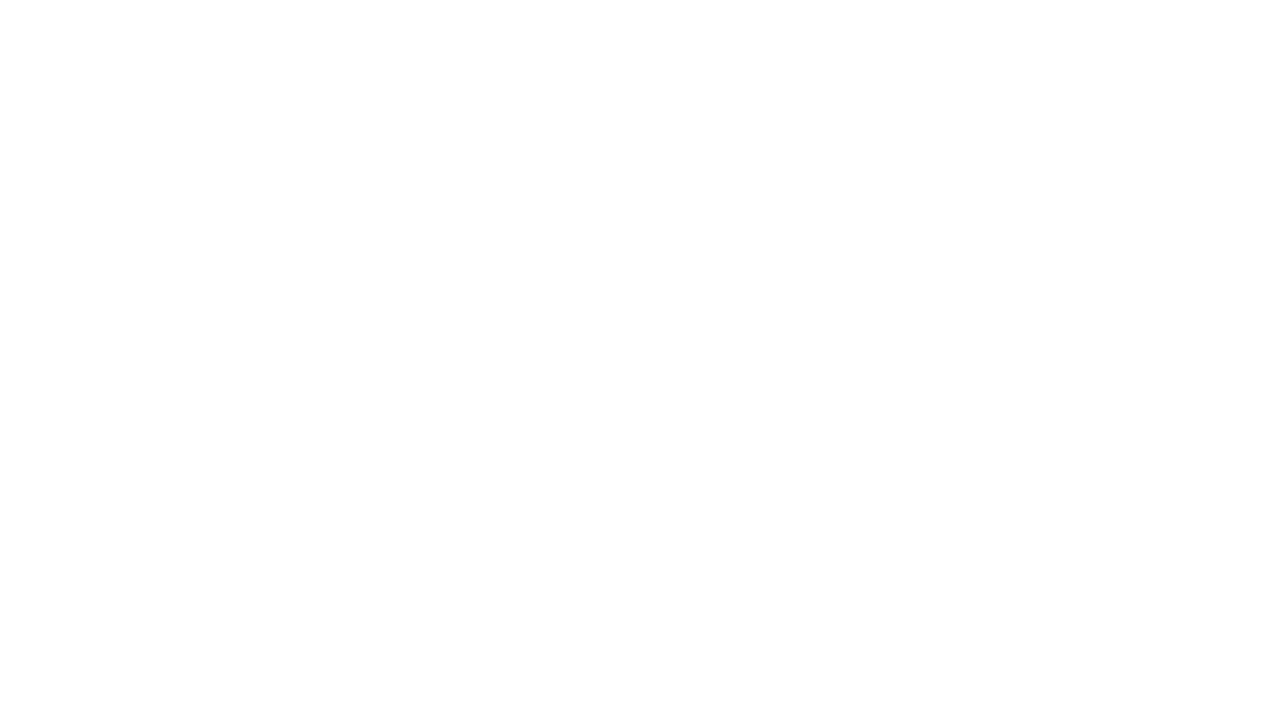

Re-scanned page for links (iteration 105/139)
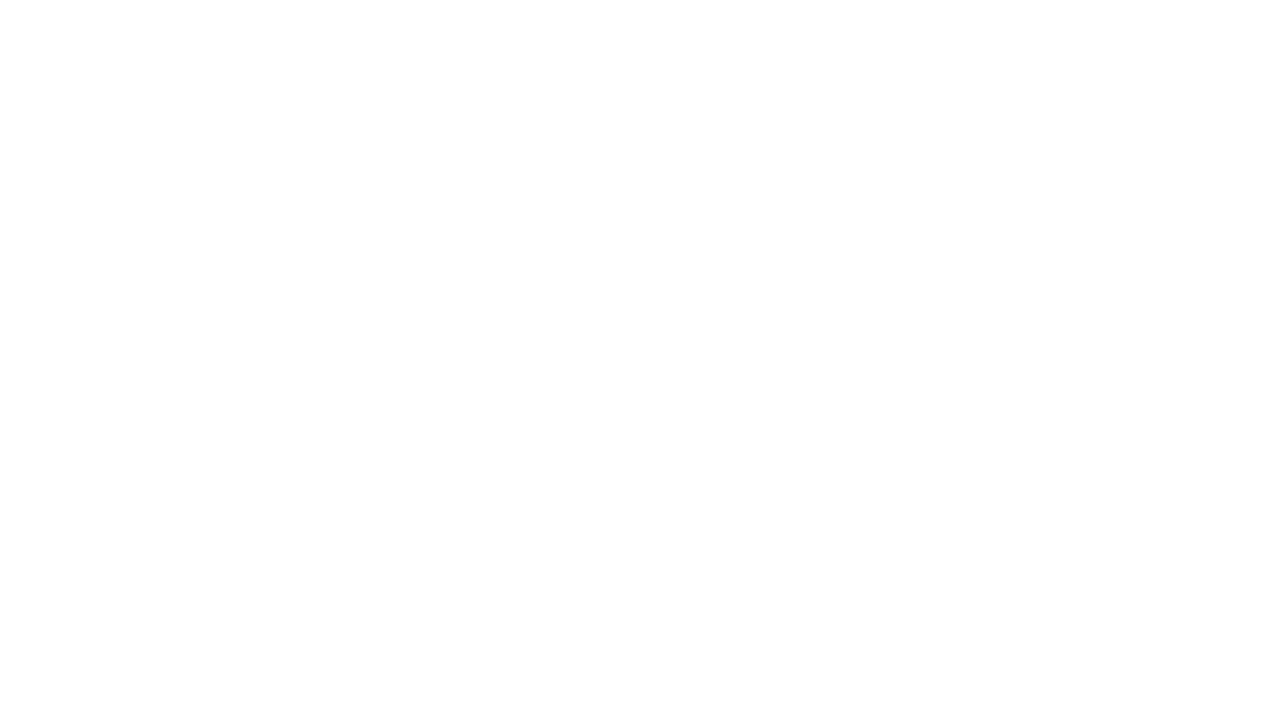

Re-scanned page for links (iteration 106/139)
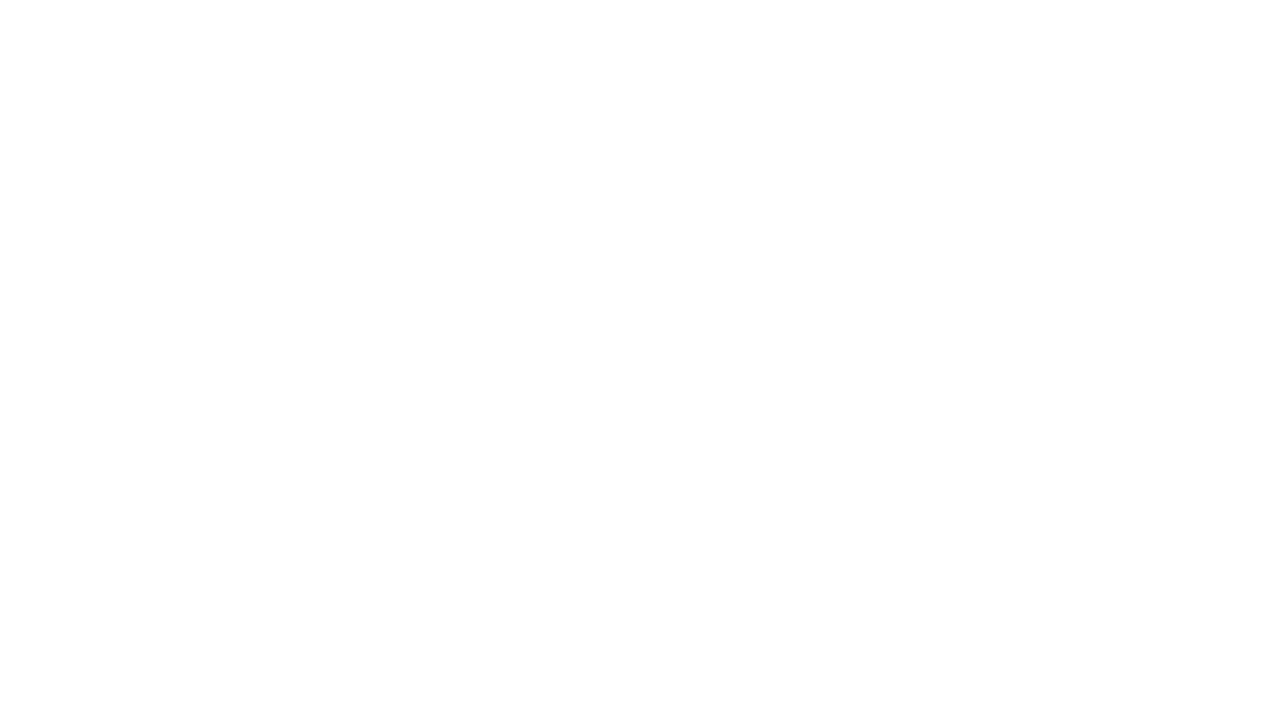

Re-scanned page for links (iteration 107/139)
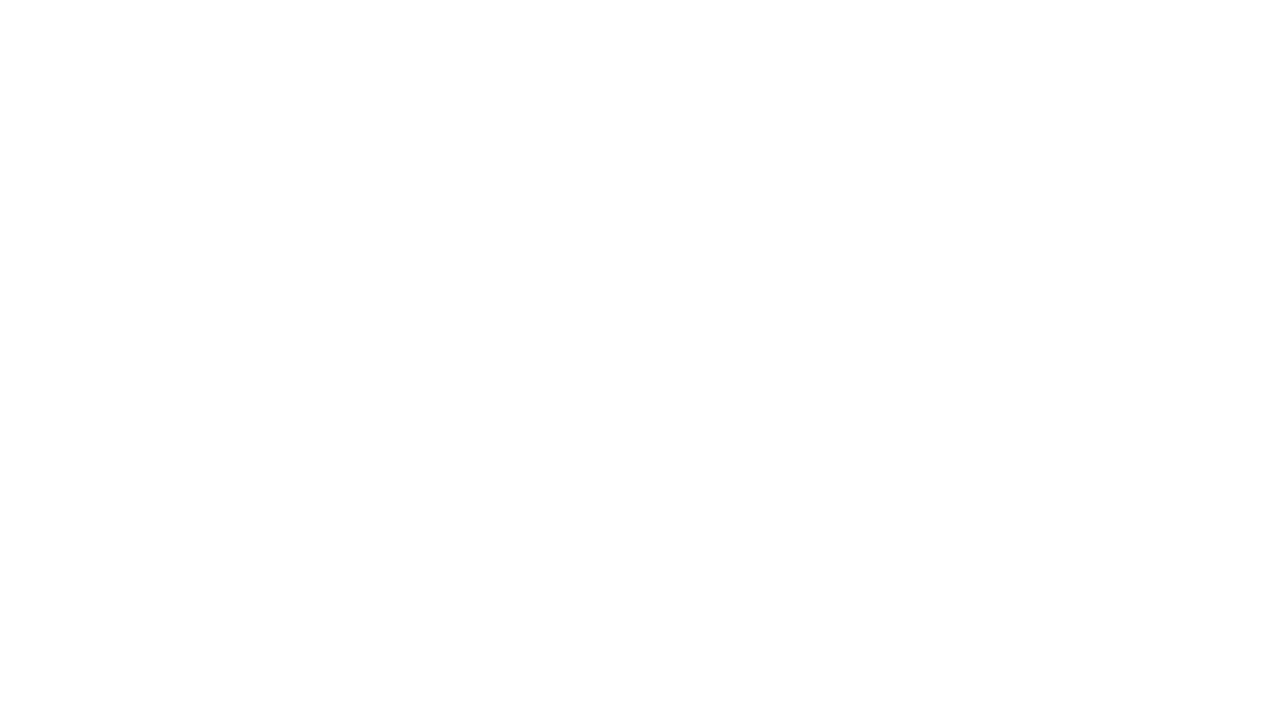

Re-scanned page for links (iteration 108/139)
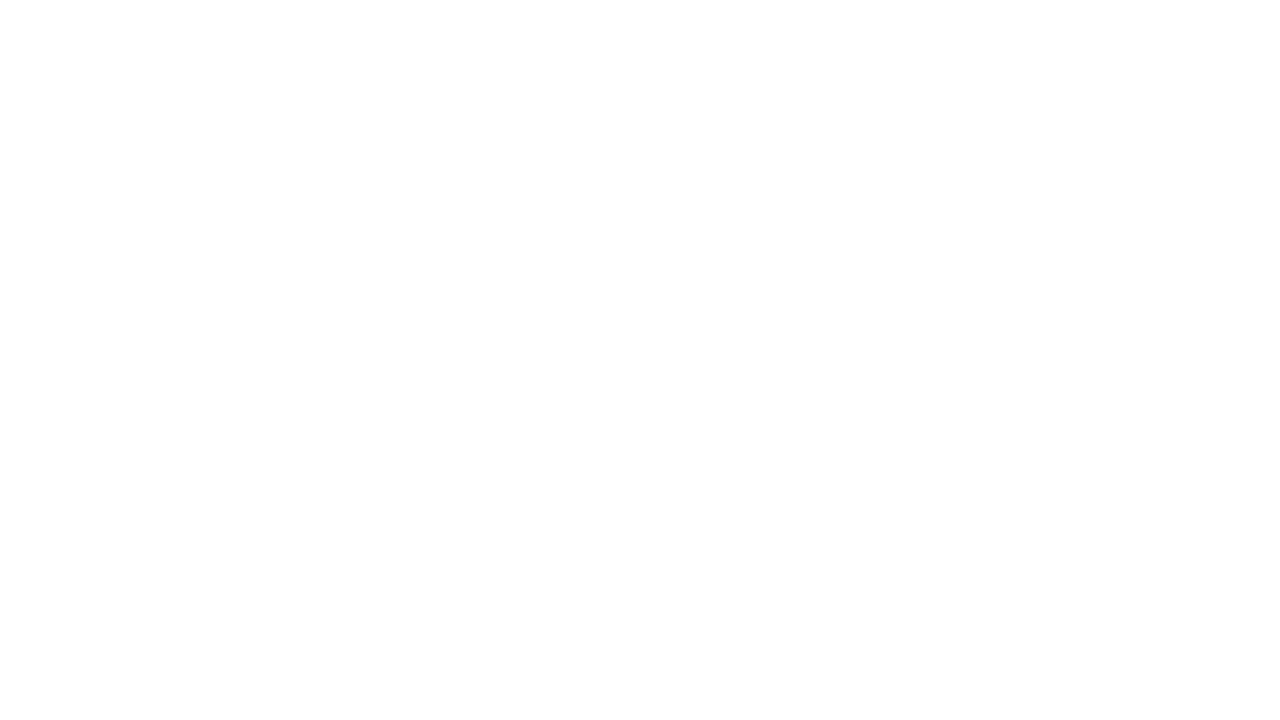

Re-scanned page for links (iteration 109/139)
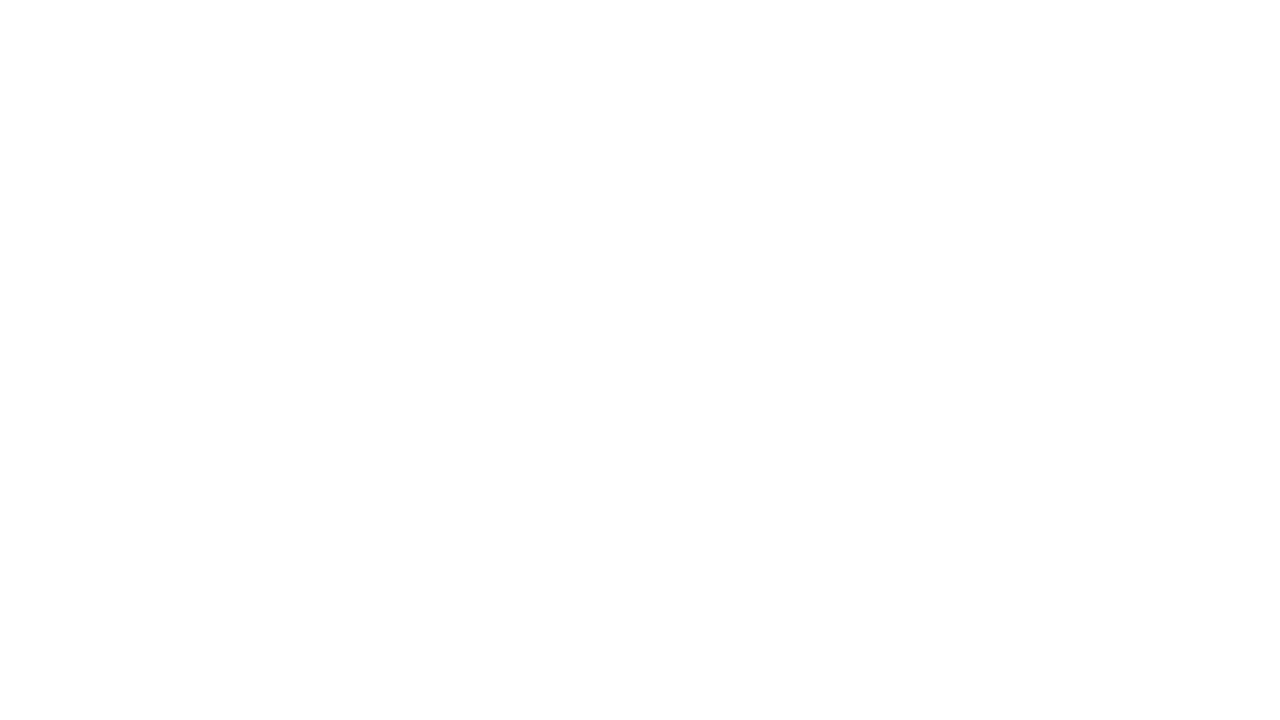

Re-scanned page for links (iteration 110/139)
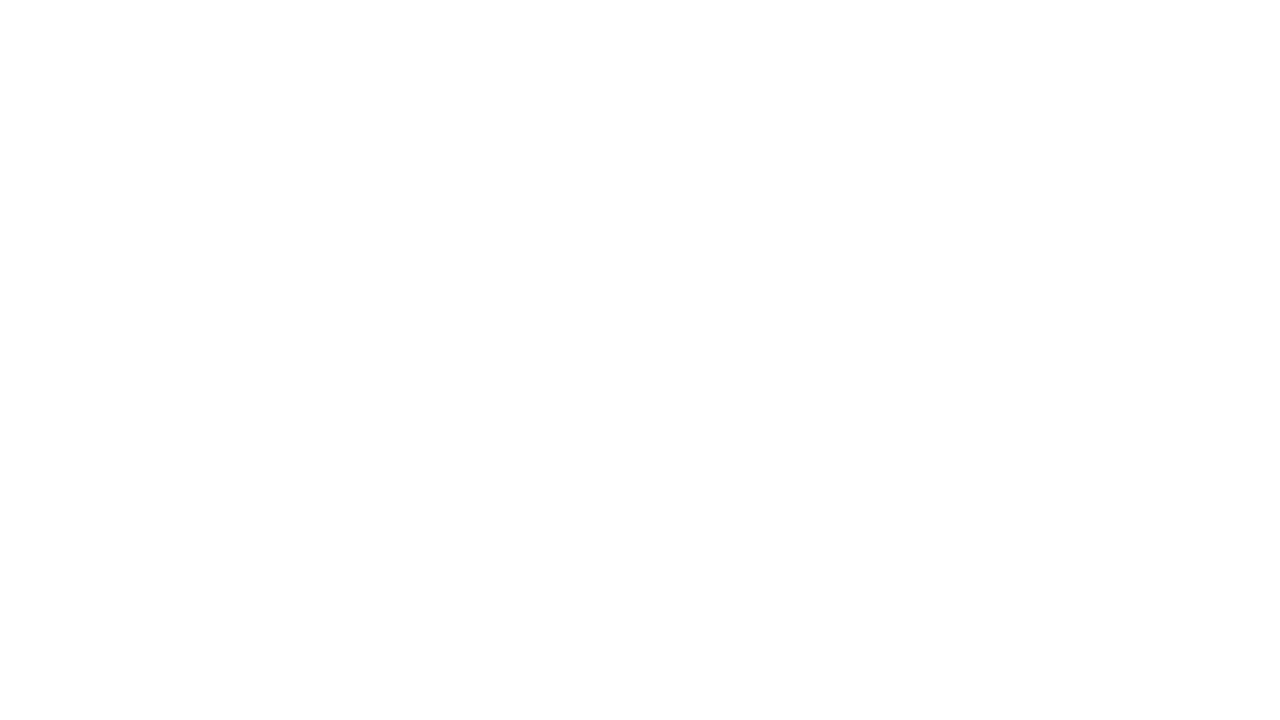

Re-scanned page for links (iteration 111/139)
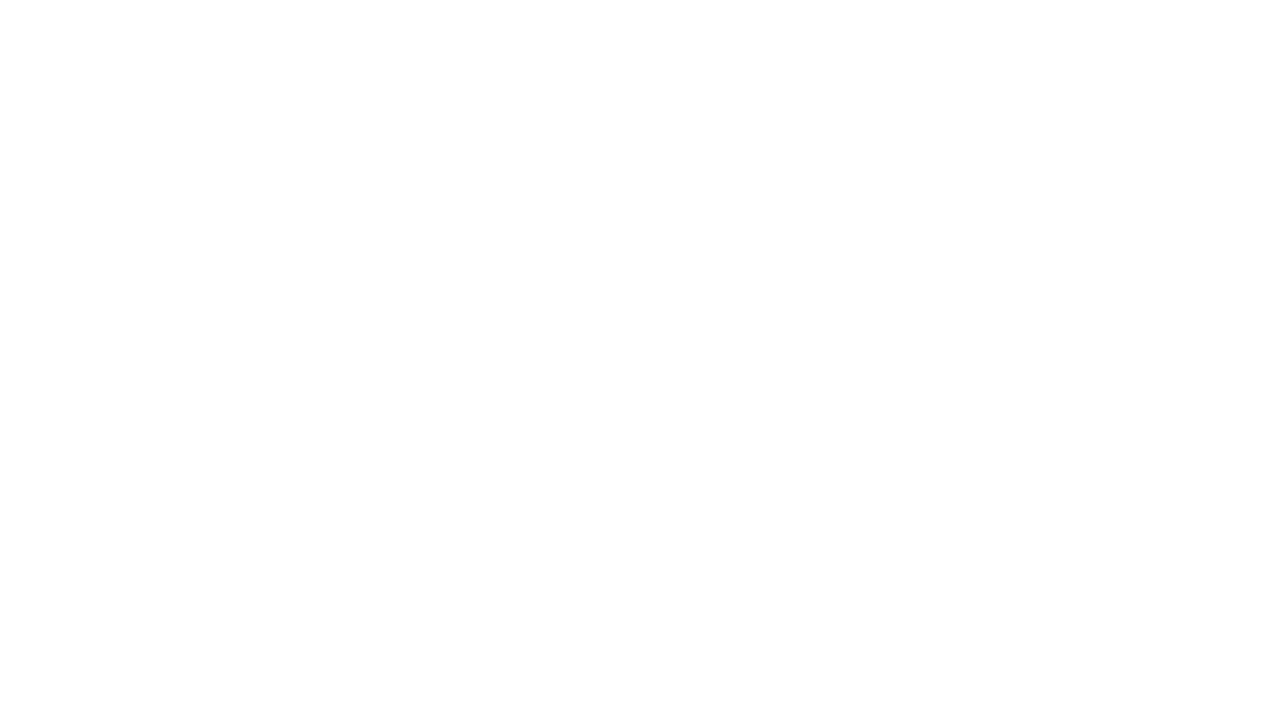

Re-scanned page for links (iteration 112/139)
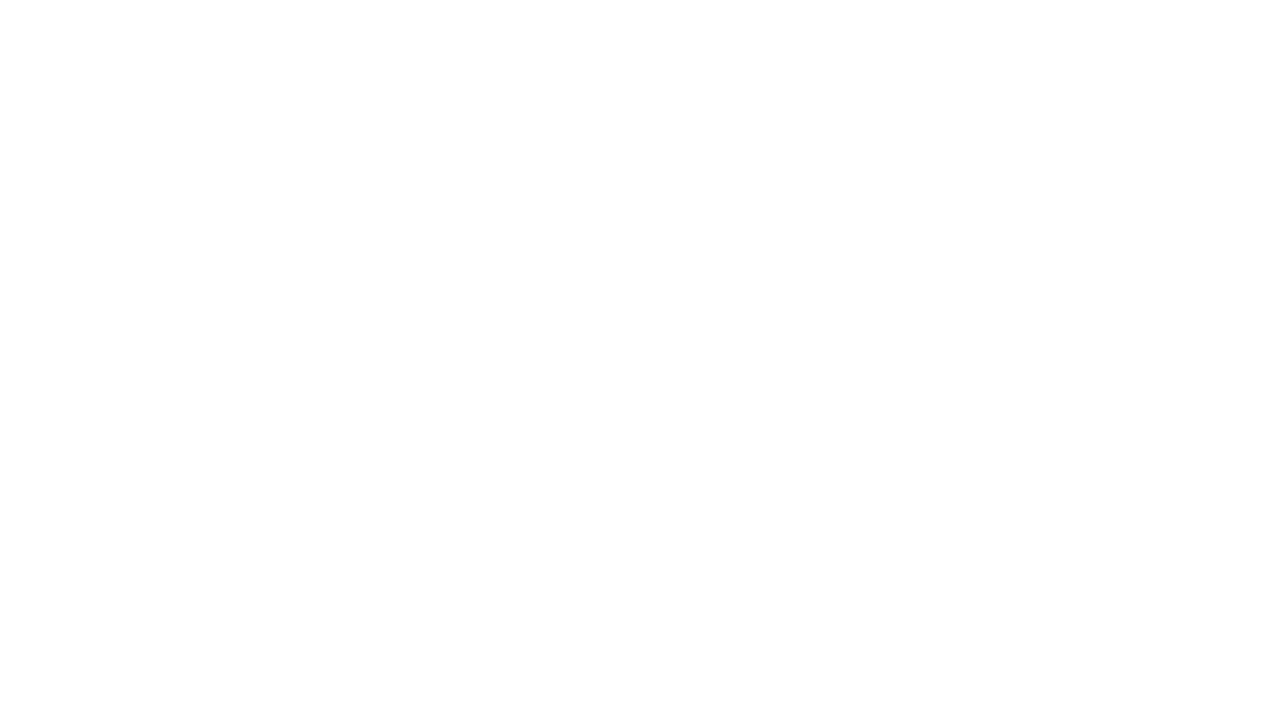

Re-scanned page for links (iteration 113/139)
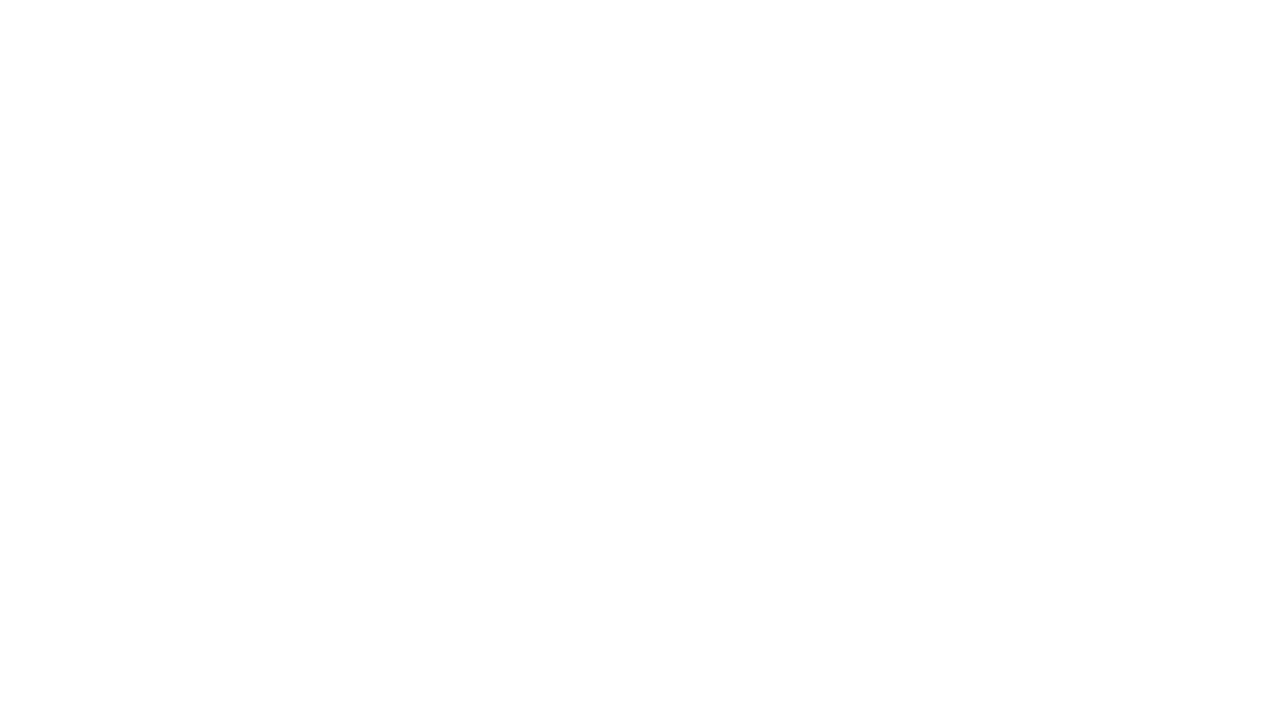

Re-scanned page for links (iteration 114/139)
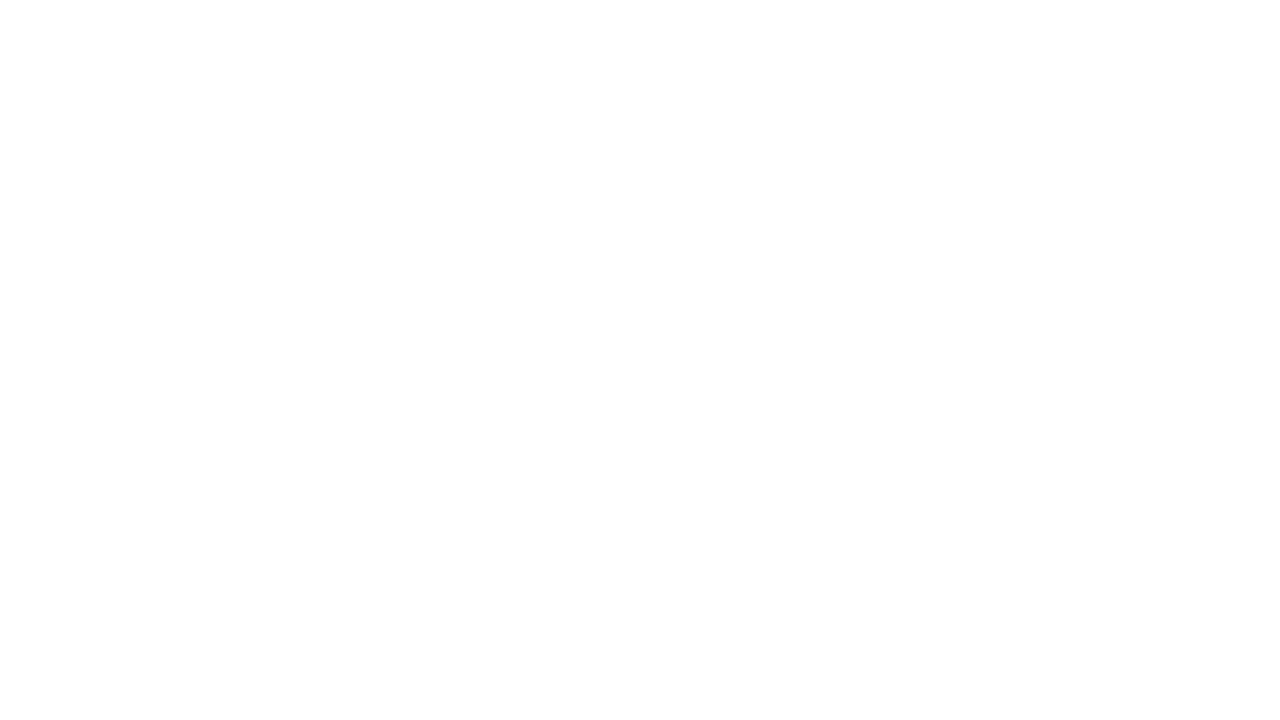

Re-scanned page for links (iteration 115/139)
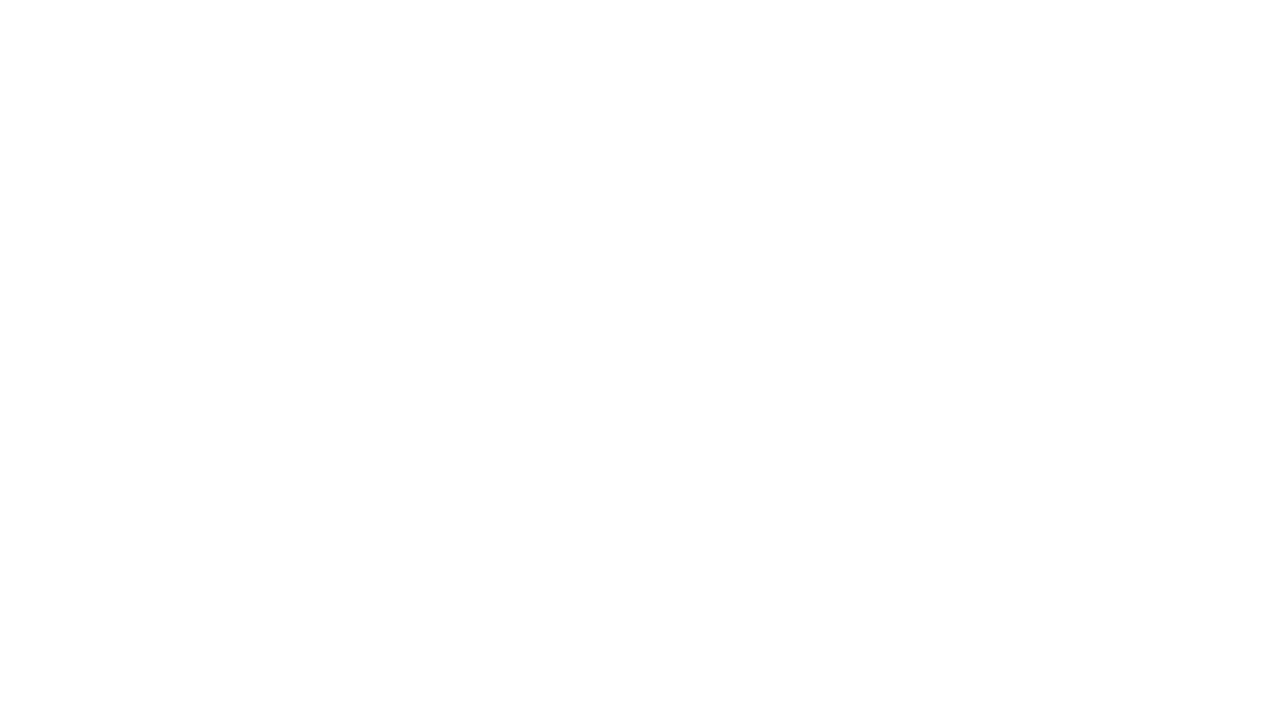

Re-scanned page for links (iteration 116/139)
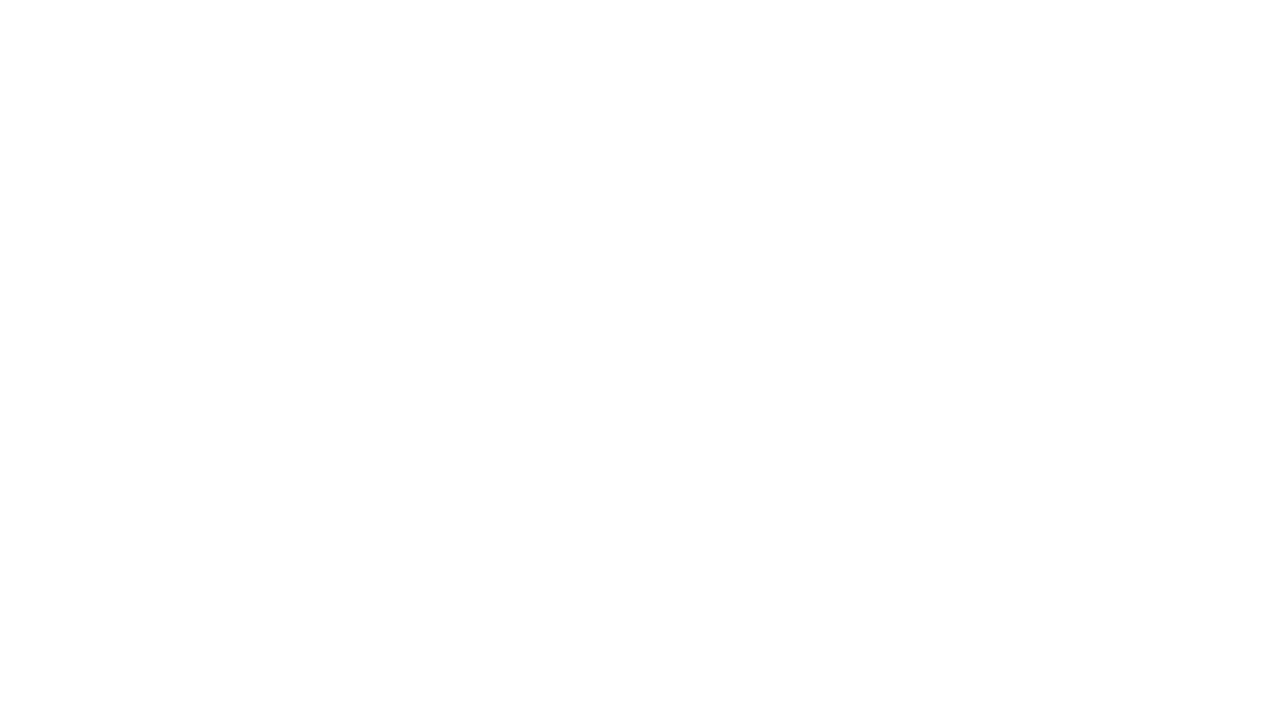

Re-scanned page for links (iteration 117/139)
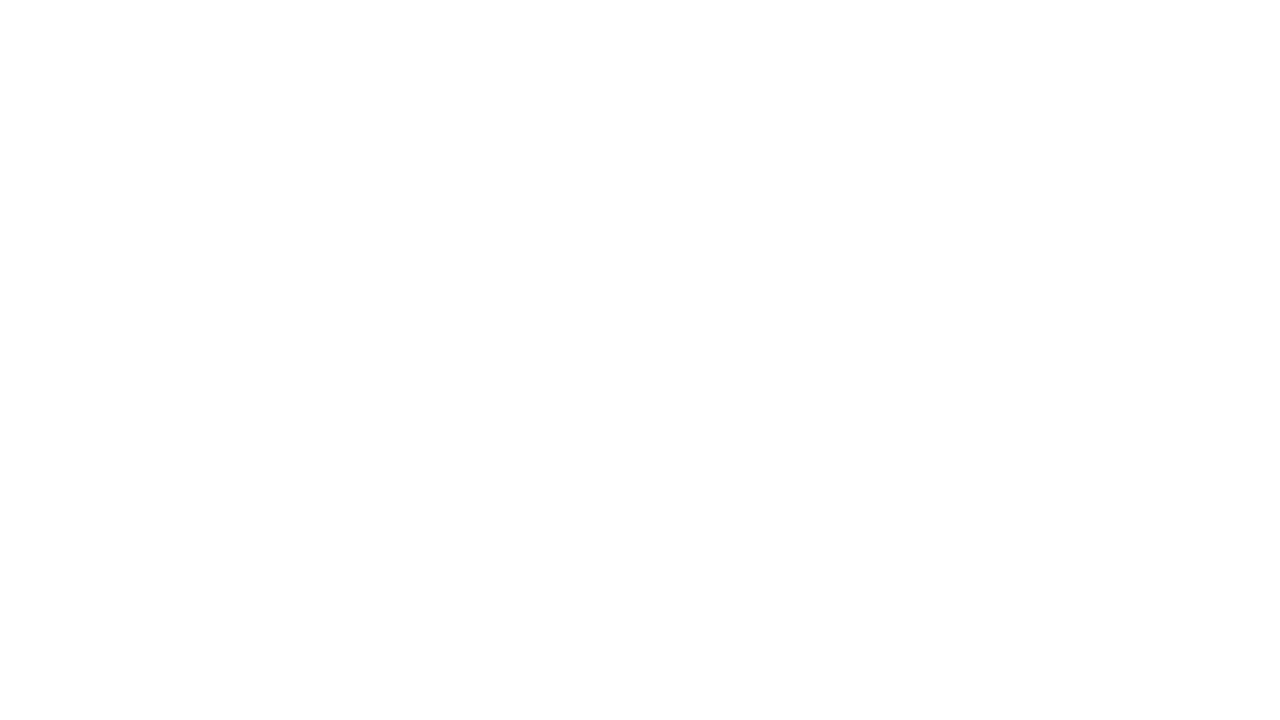

Re-scanned page for links (iteration 118/139)
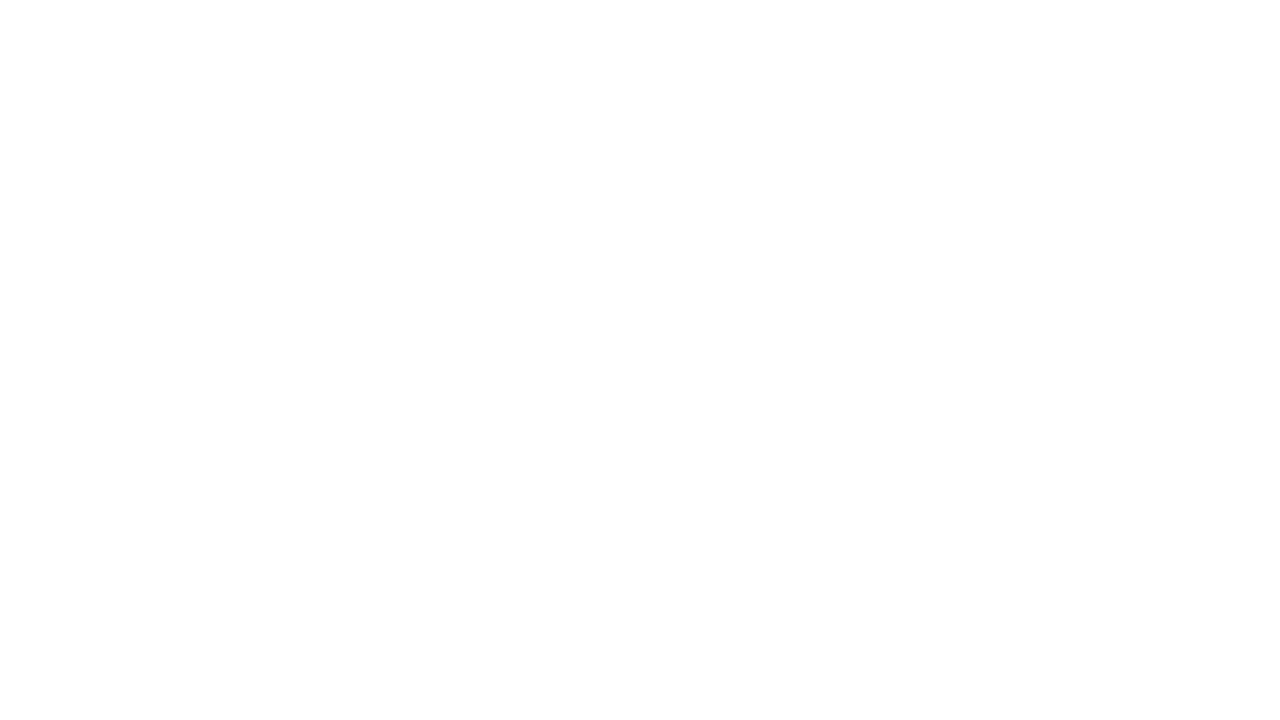

Re-scanned page for links (iteration 119/139)
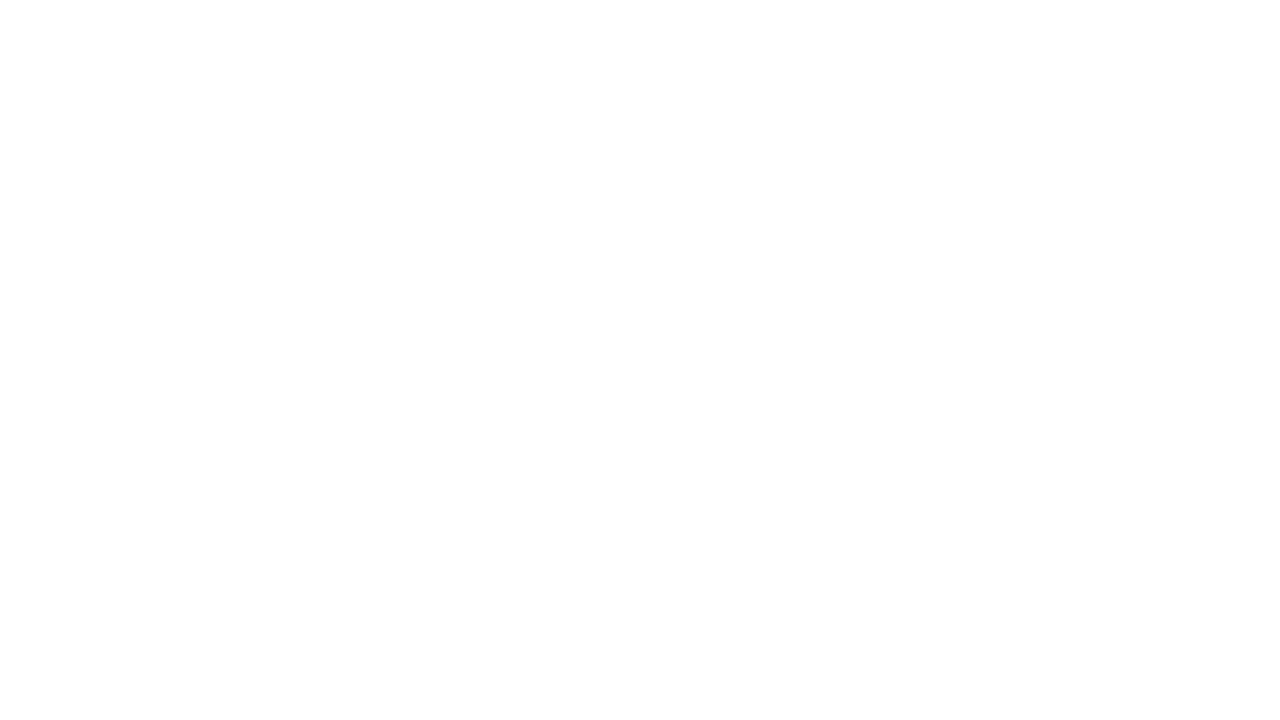

Re-scanned page for links (iteration 120/139)
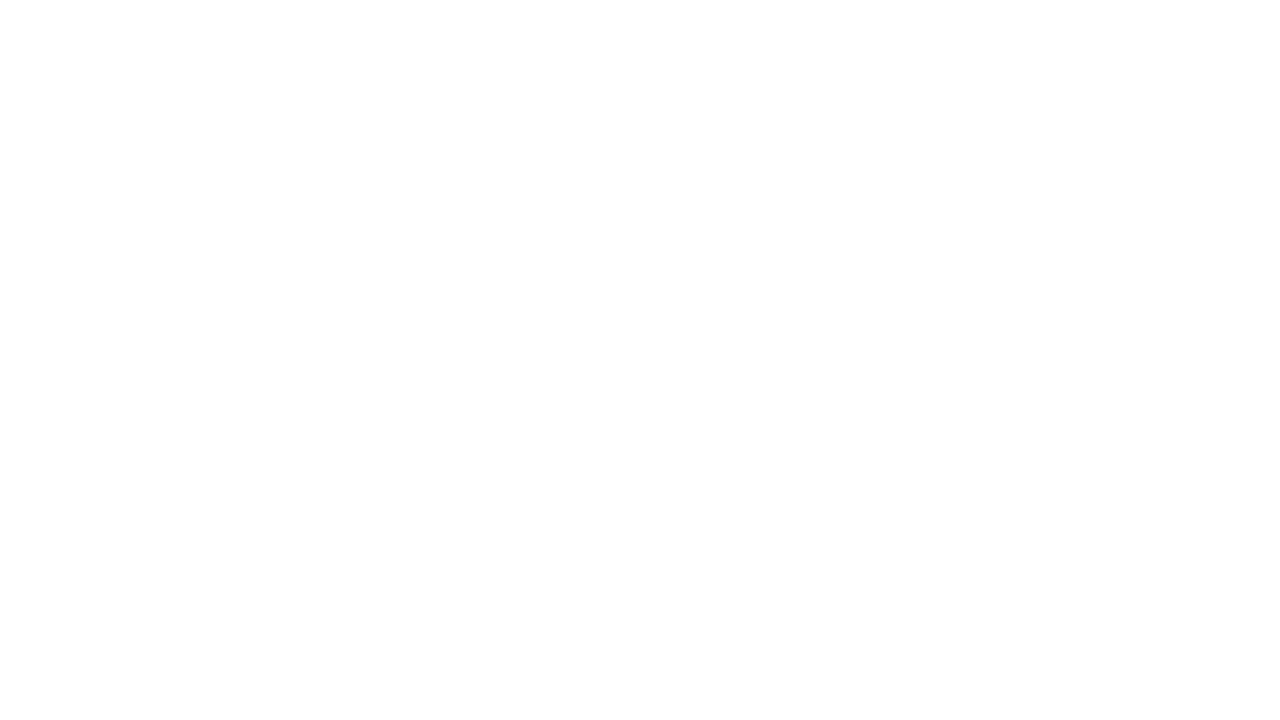

Re-scanned page for links (iteration 121/139)
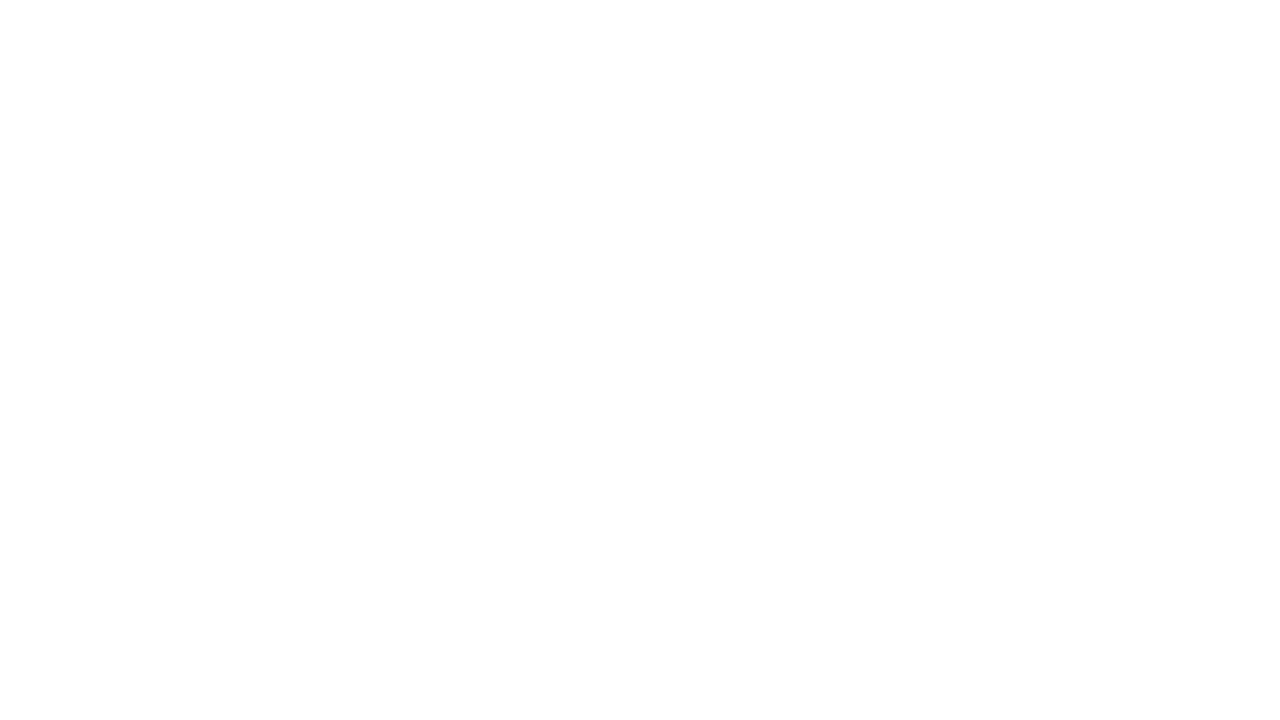

Re-scanned page for links (iteration 122/139)
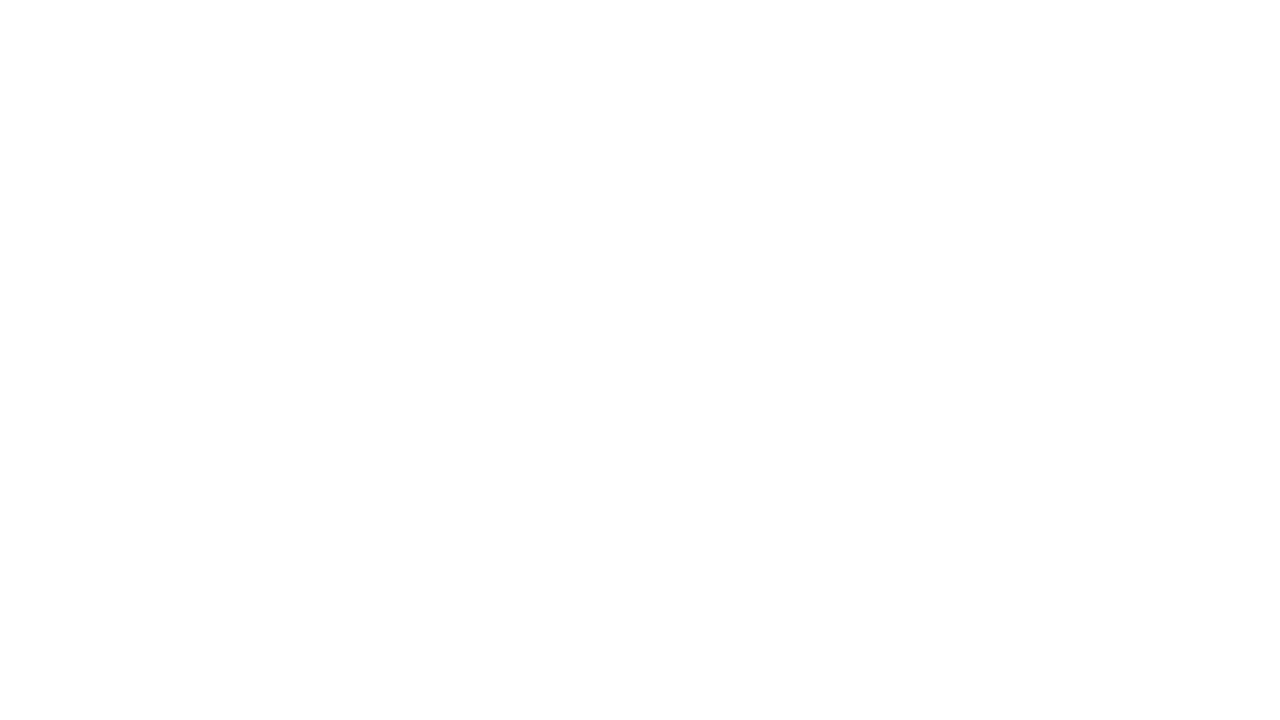

Re-scanned page for links (iteration 123/139)
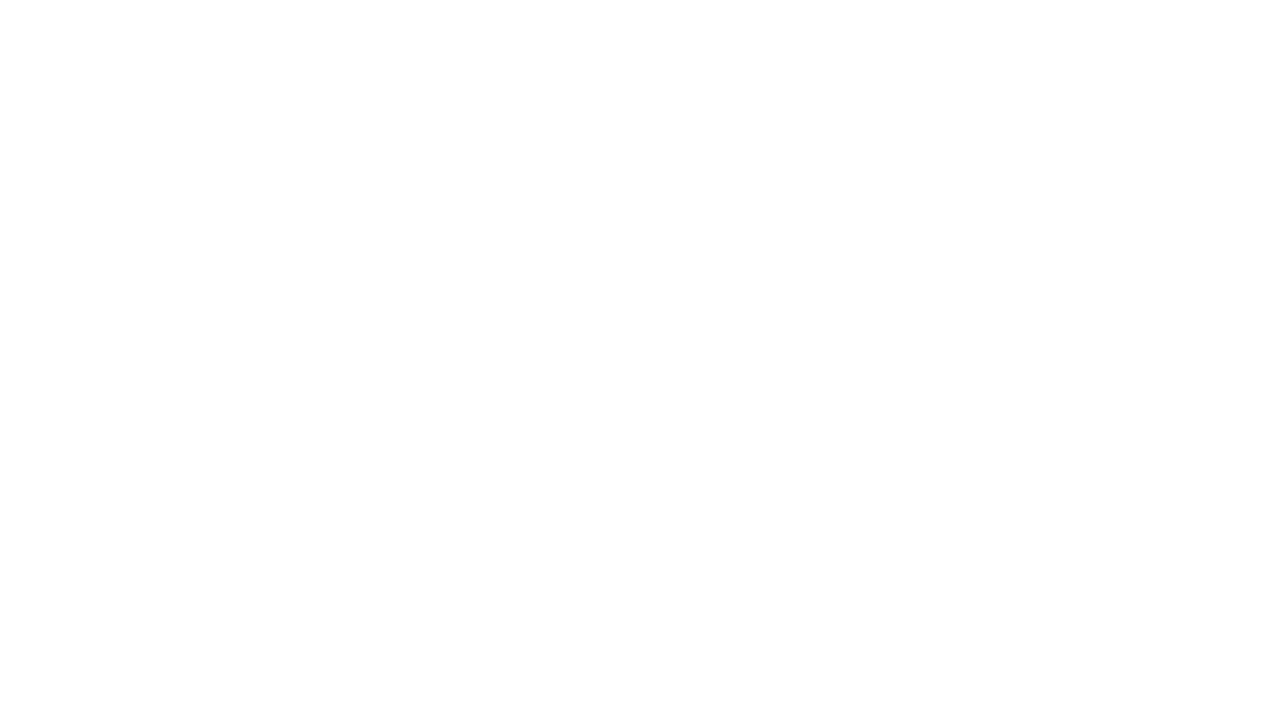

Re-scanned page for links (iteration 124/139)
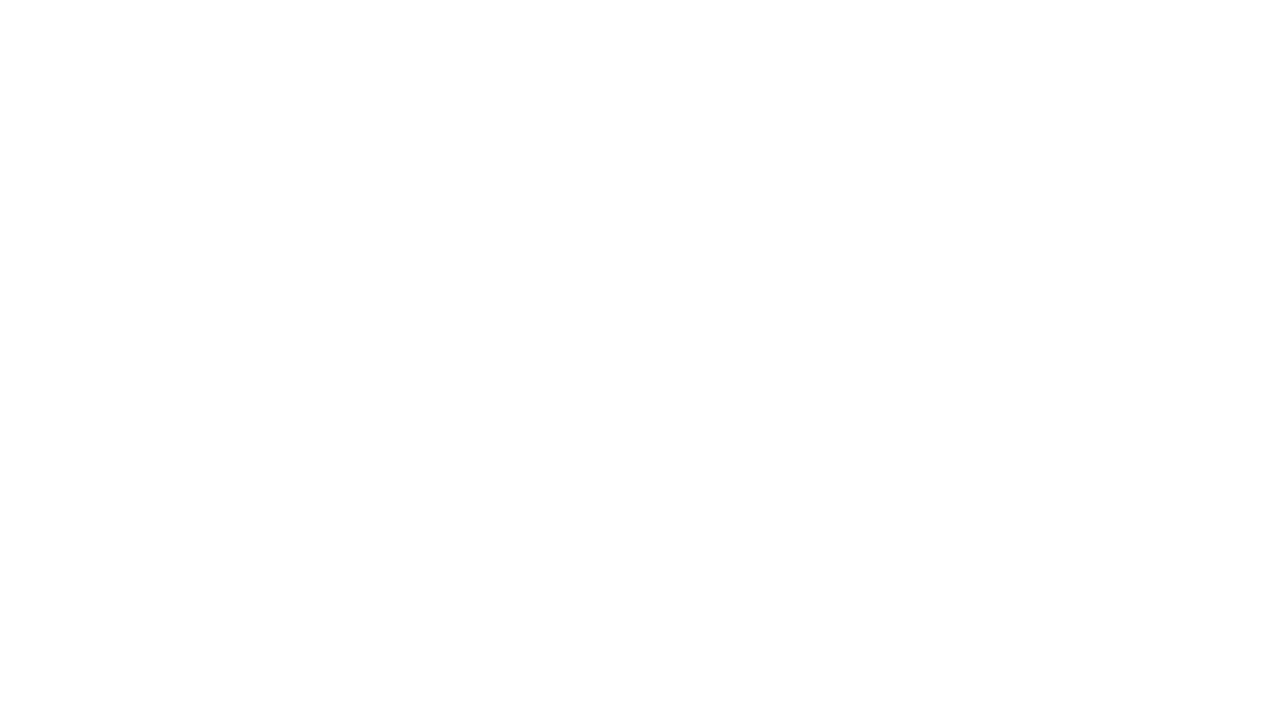

Re-scanned page for links (iteration 125/139)
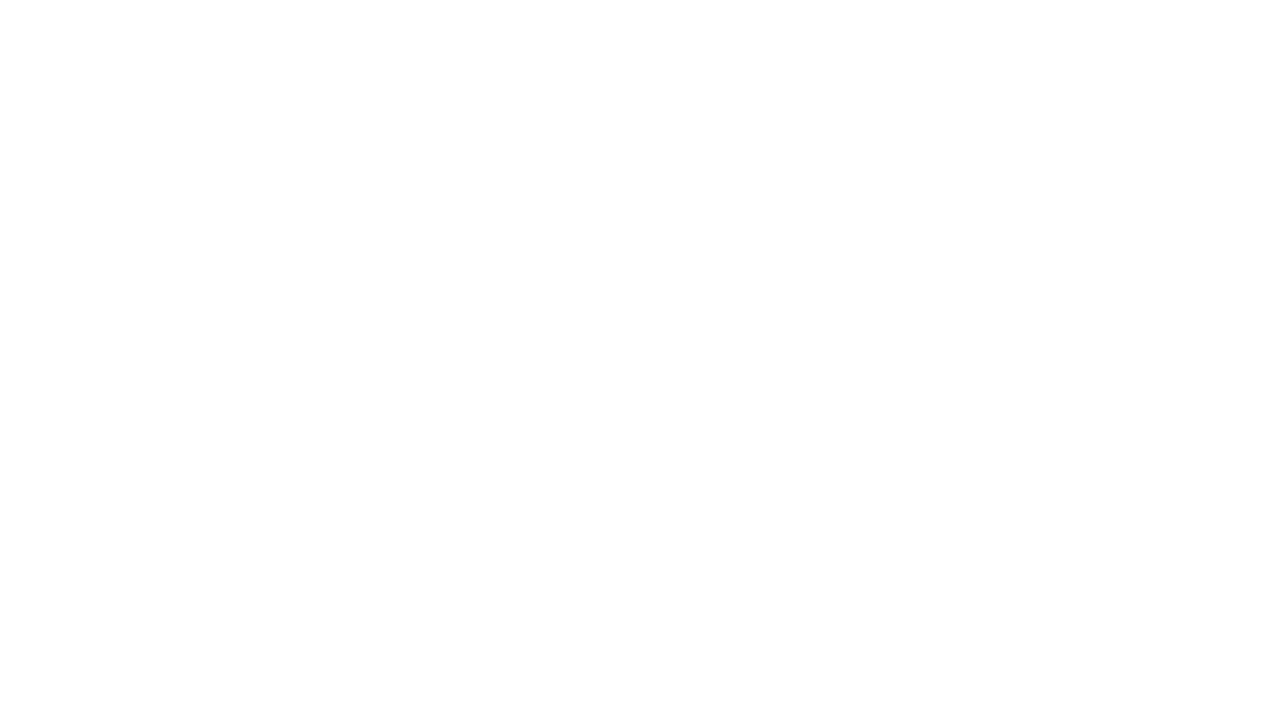

Re-scanned page for links (iteration 126/139)
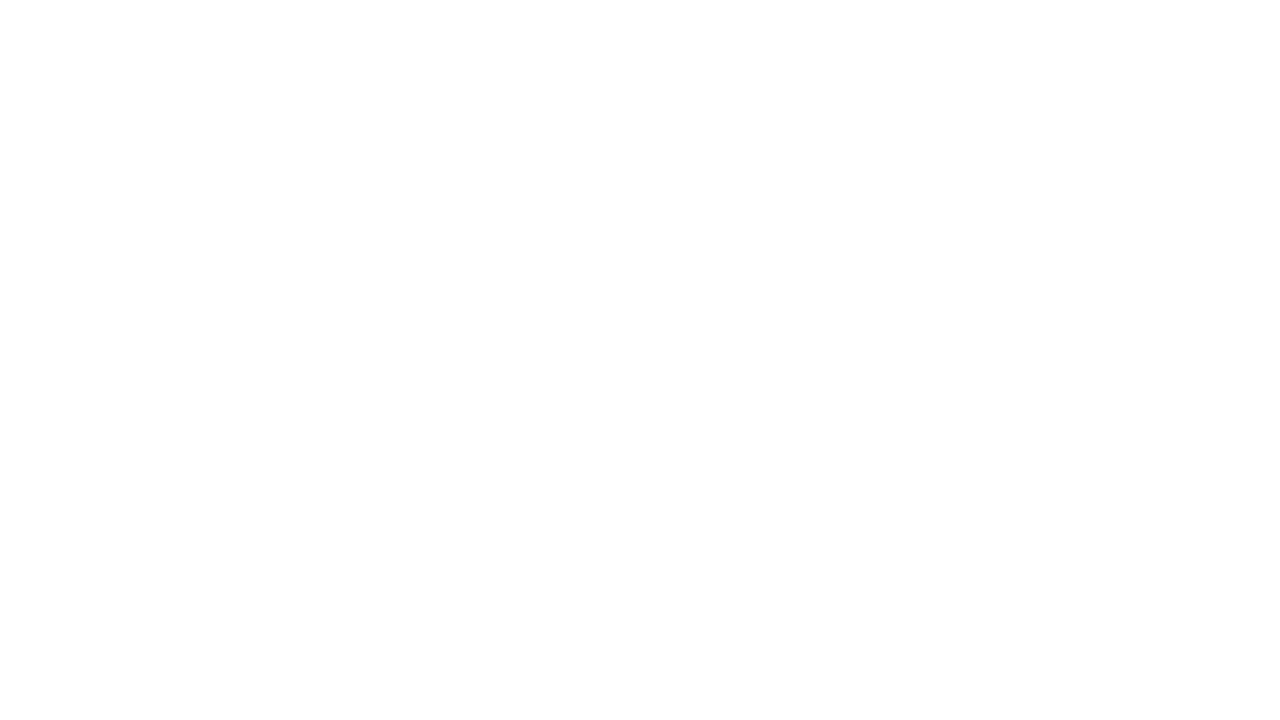

Re-scanned page for links (iteration 127/139)
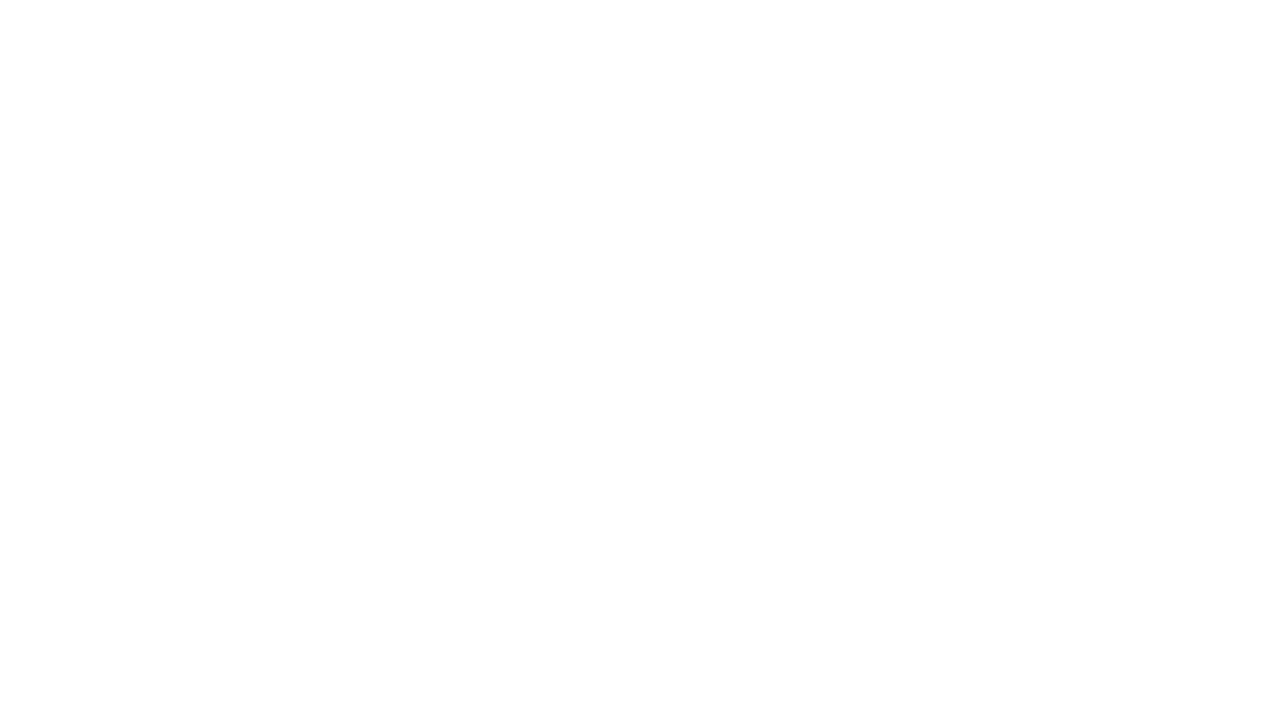

Re-scanned page for links (iteration 128/139)
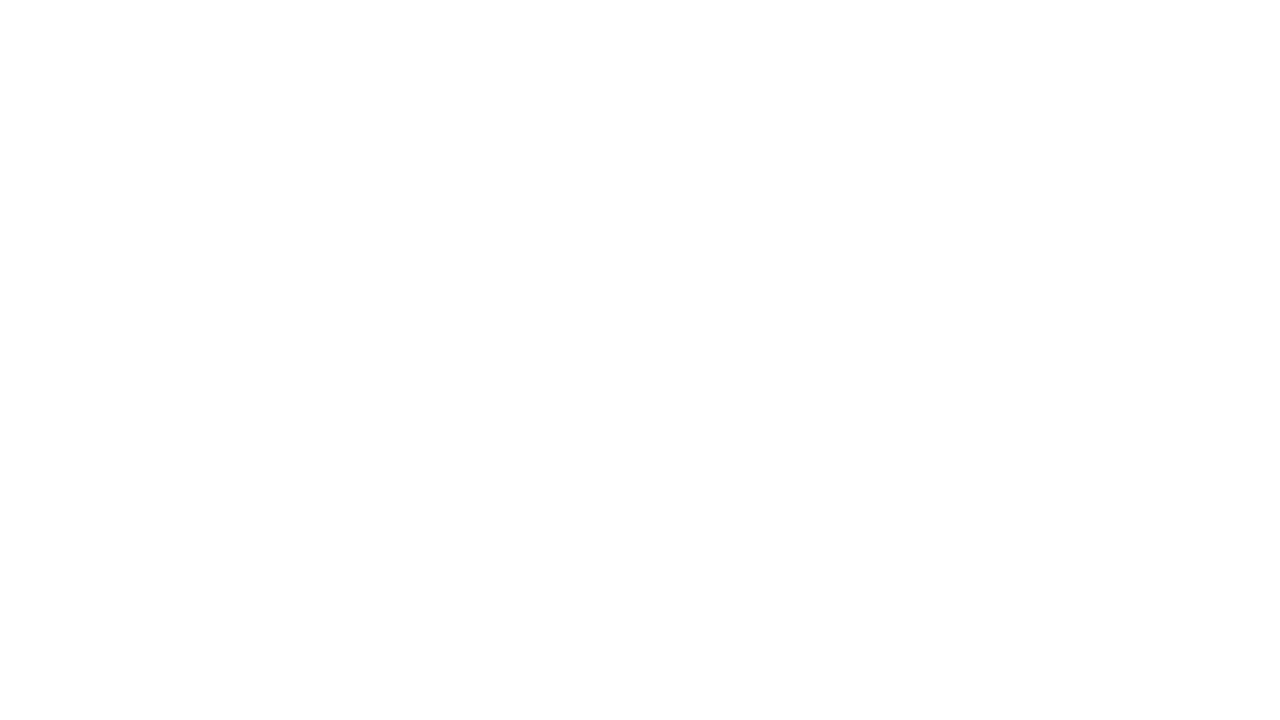

Re-scanned page for links (iteration 129/139)
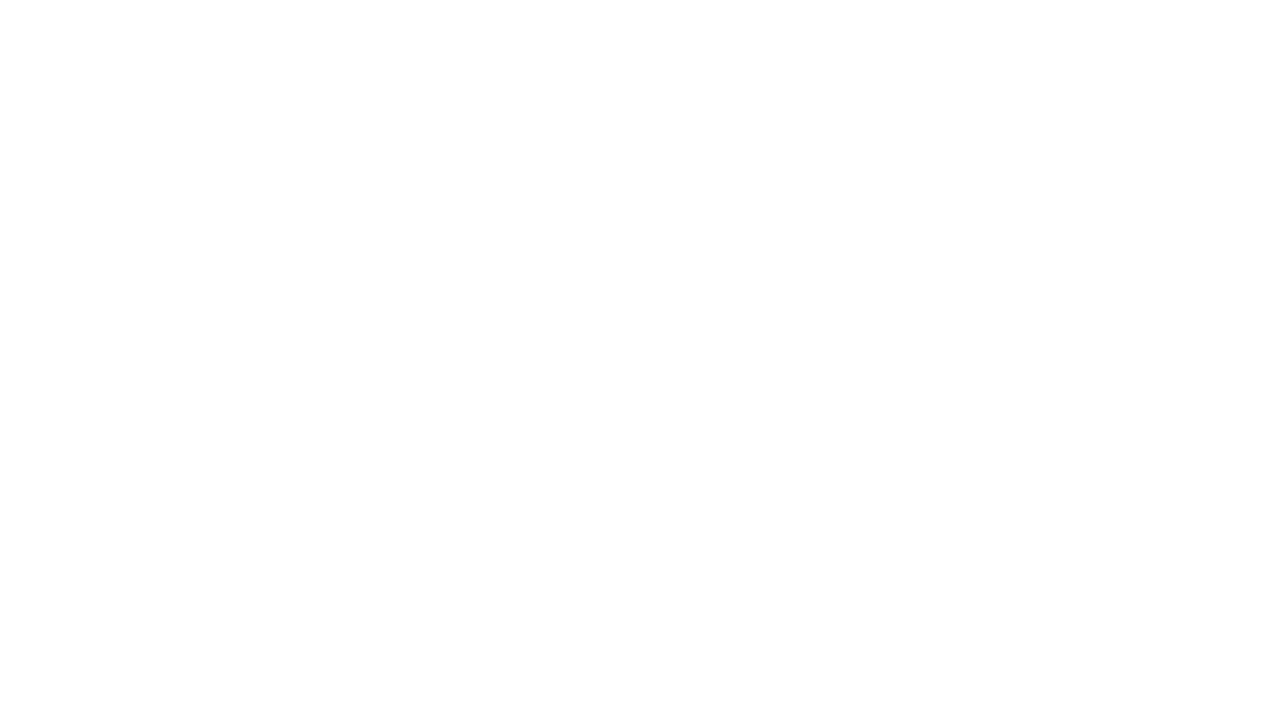

Re-scanned page for links (iteration 130/139)
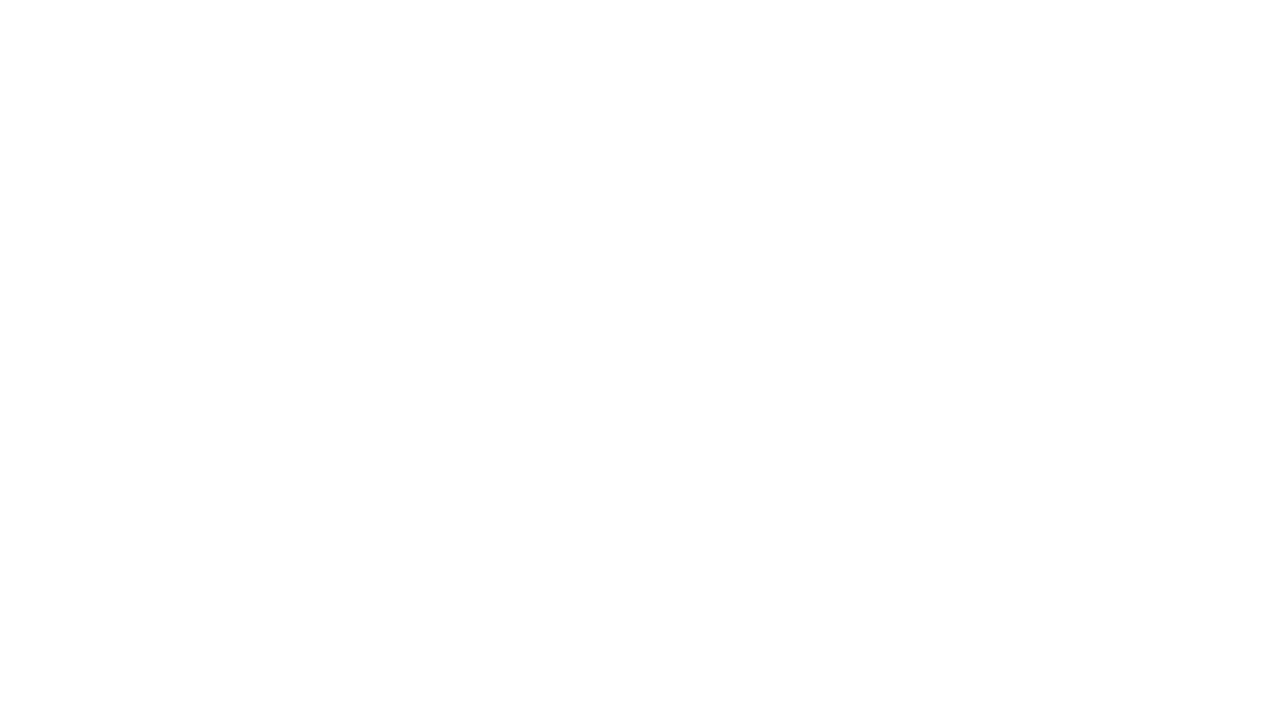

Re-scanned page for links (iteration 131/139)
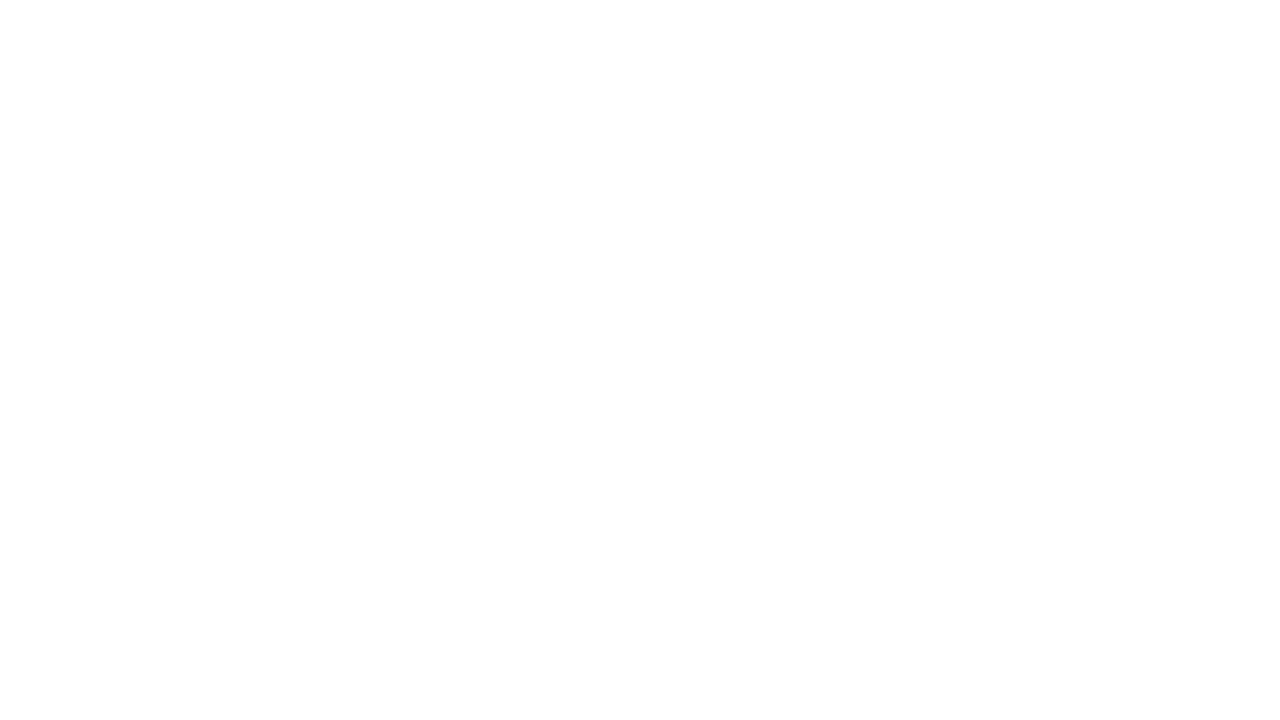

Re-scanned page for links (iteration 132/139)
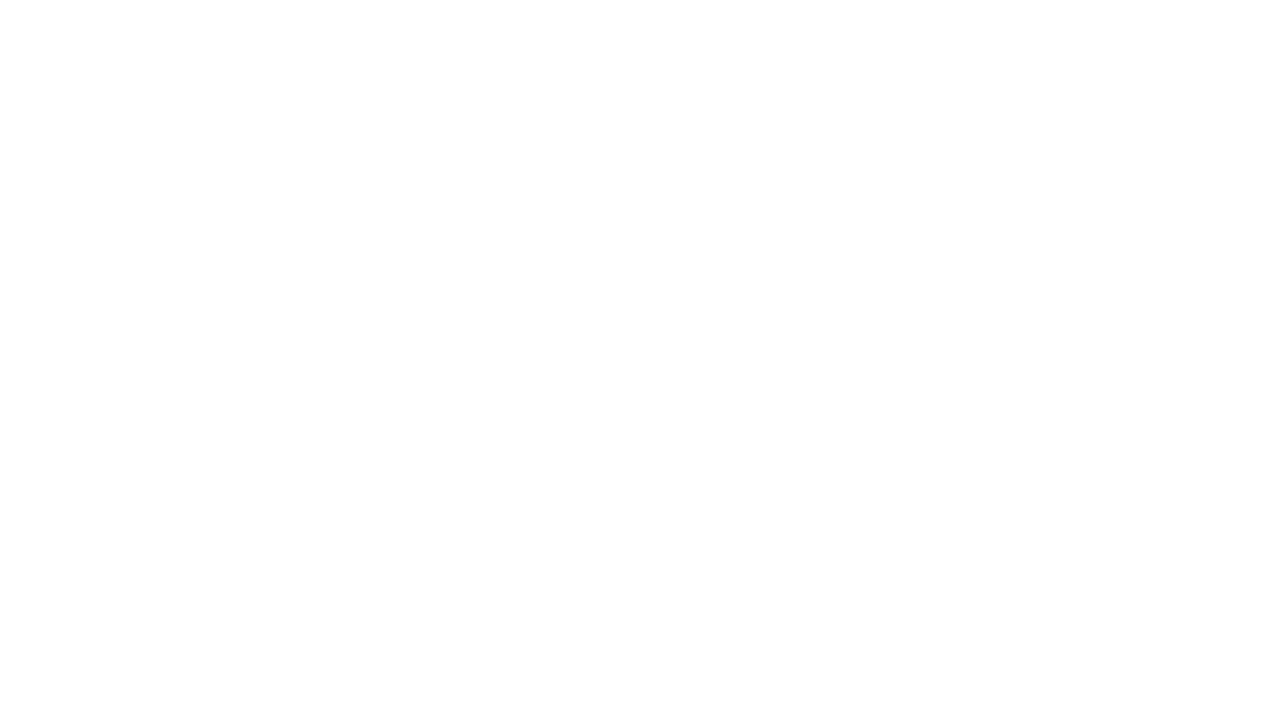

Re-scanned page for links (iteration 133/139)
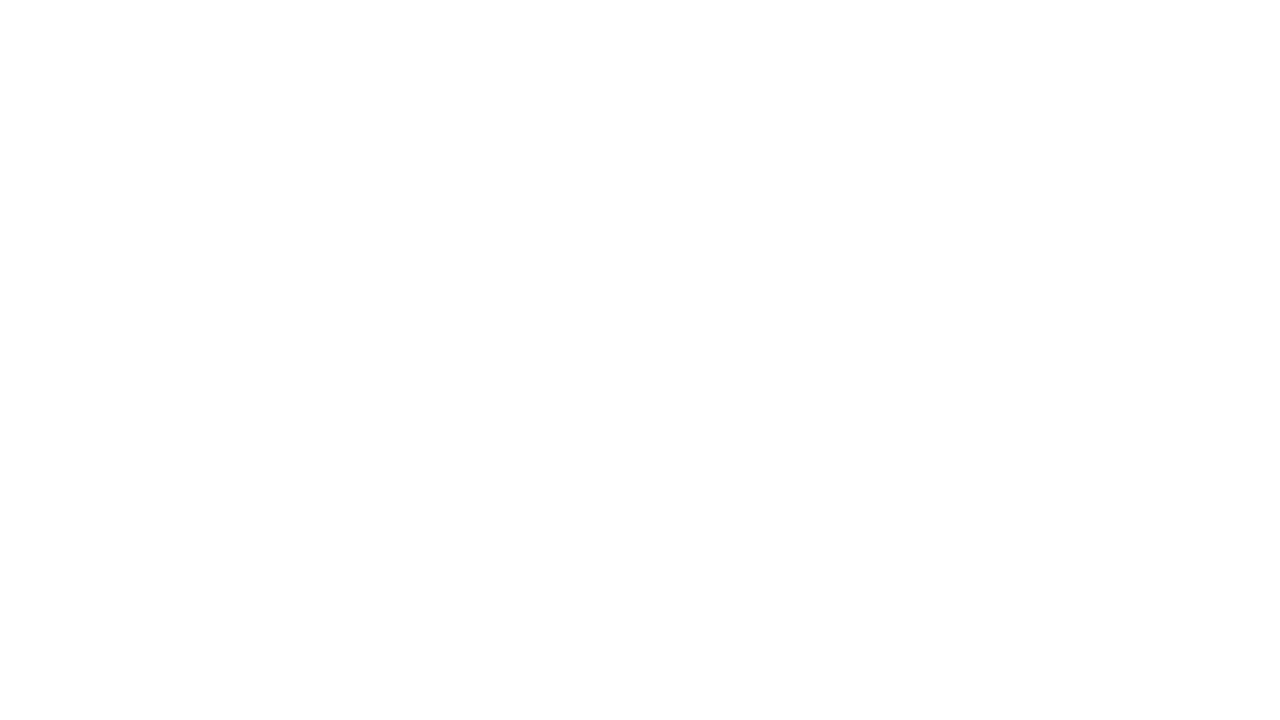

Re-scanned page for links (iteration 134/139)
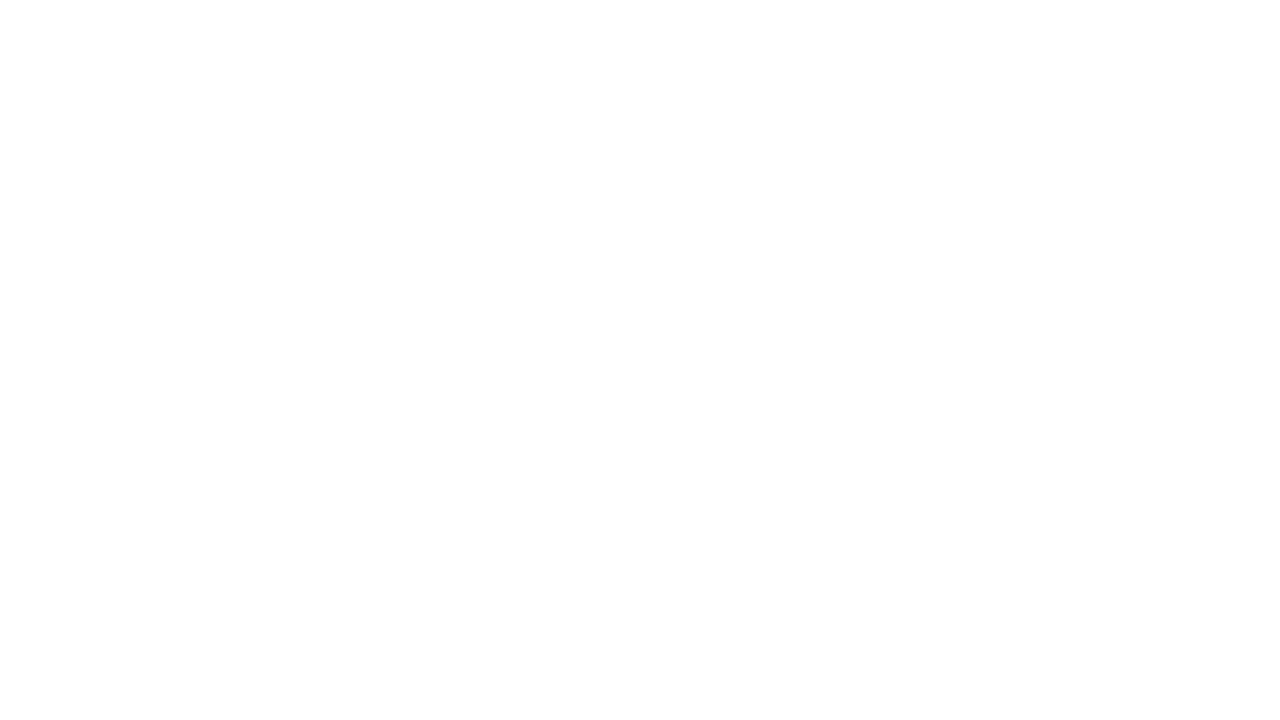

Re-scanned page for links (iteration 135/139)
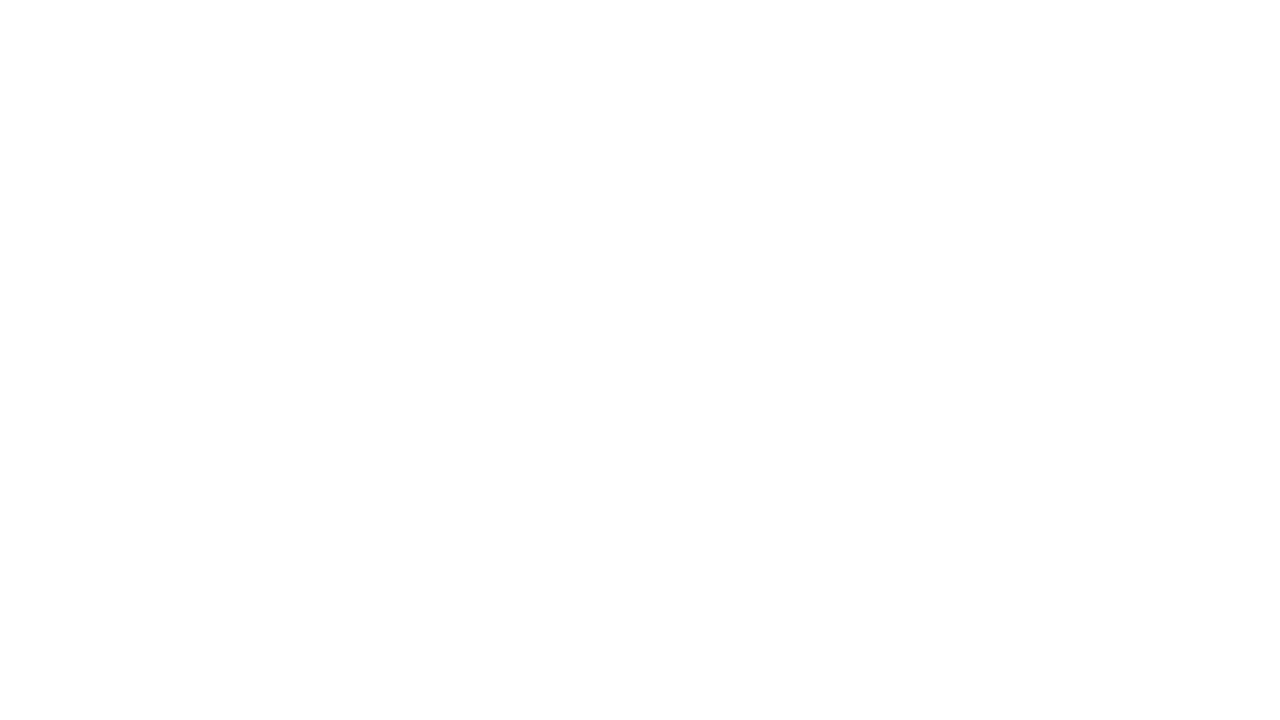

Re-scanned page for links (iteration 136/139)
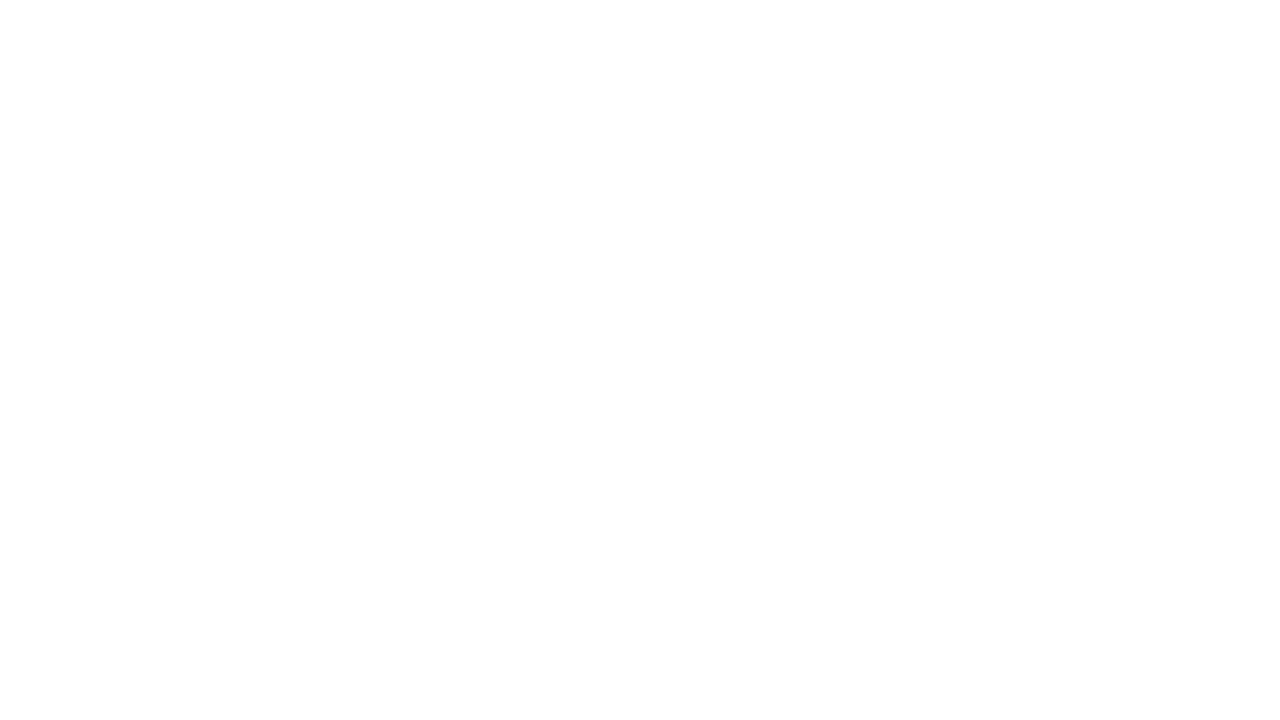

Re-scanned page for links (iteration 137/139)
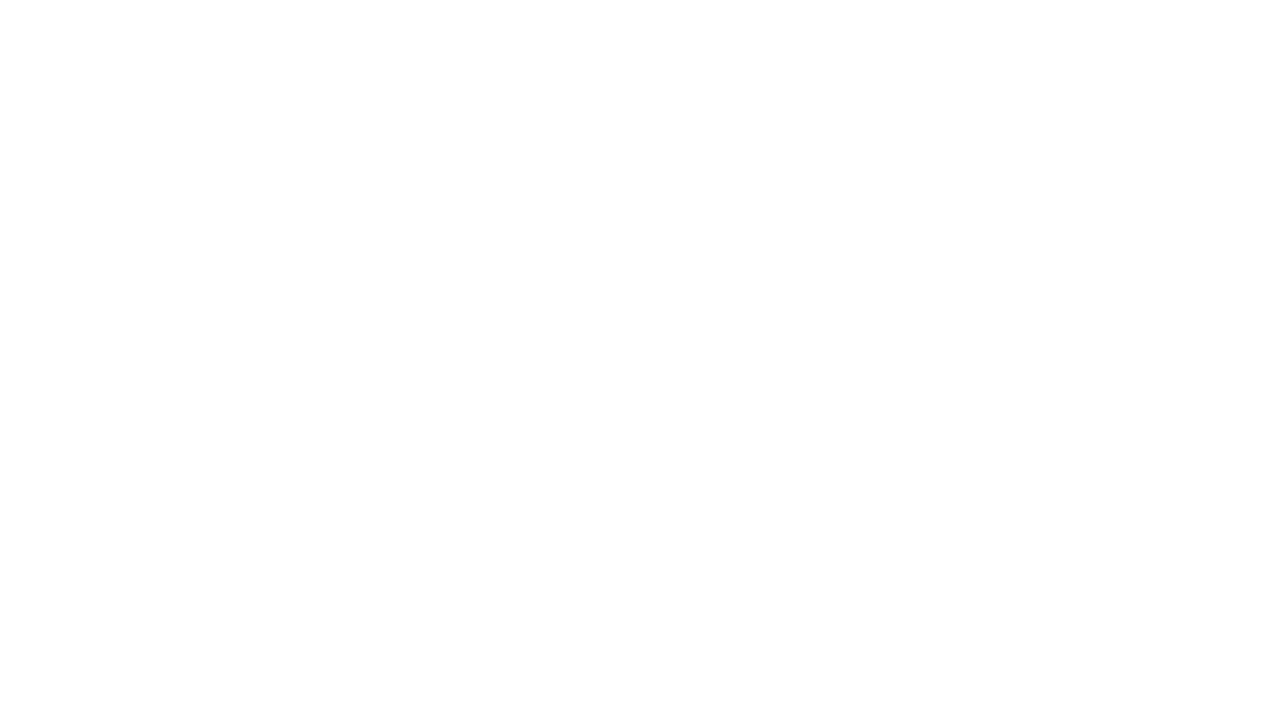

Re-scanned page for links (iteration 138/139)
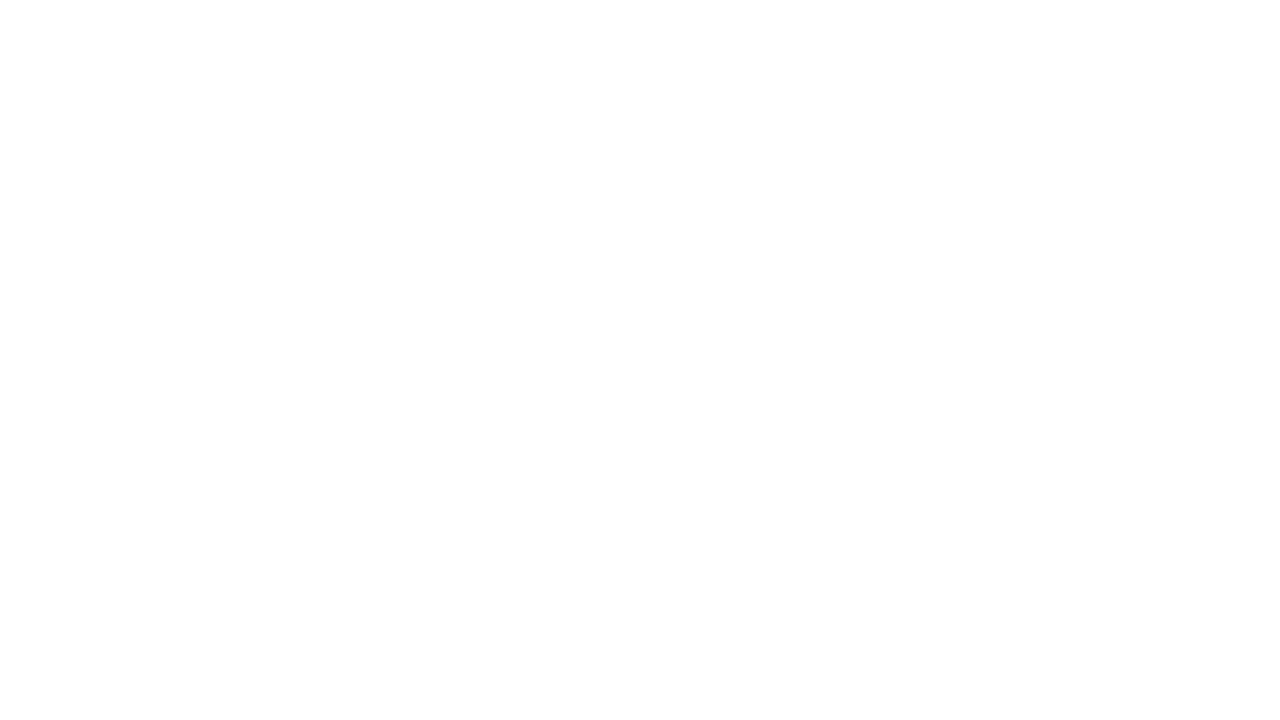

Re-scanned page for links (iteration 139/139)
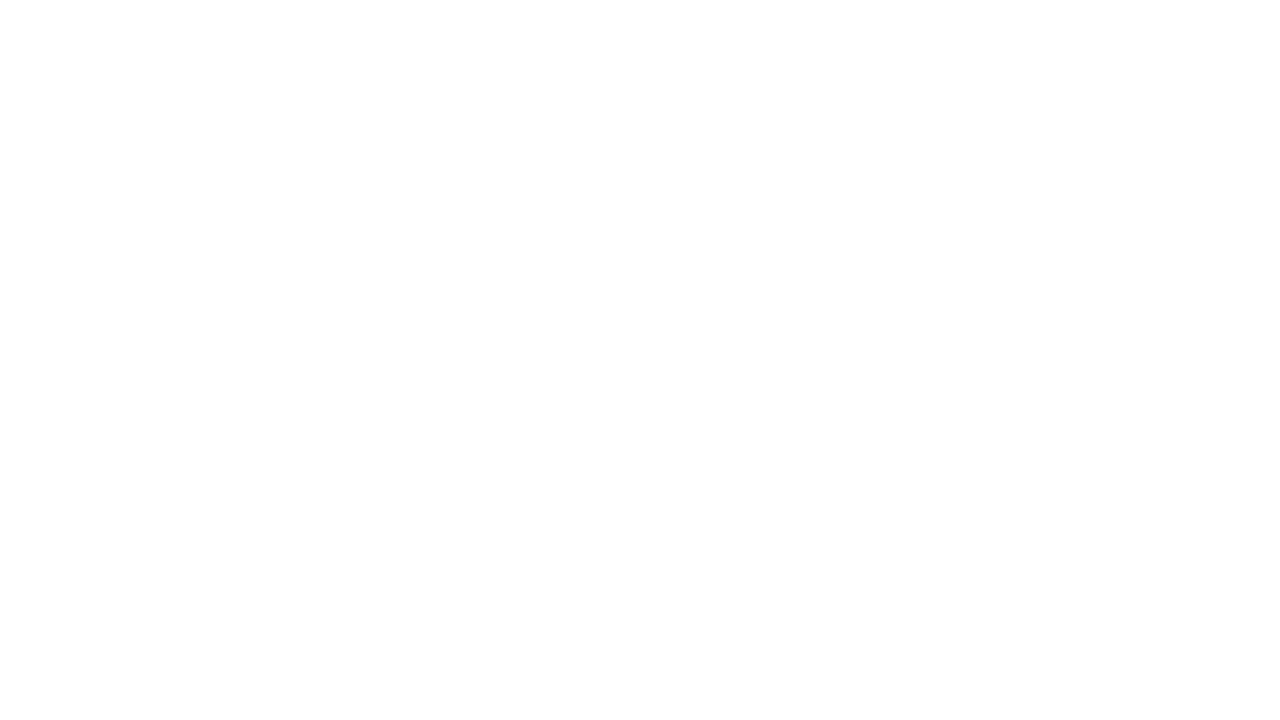

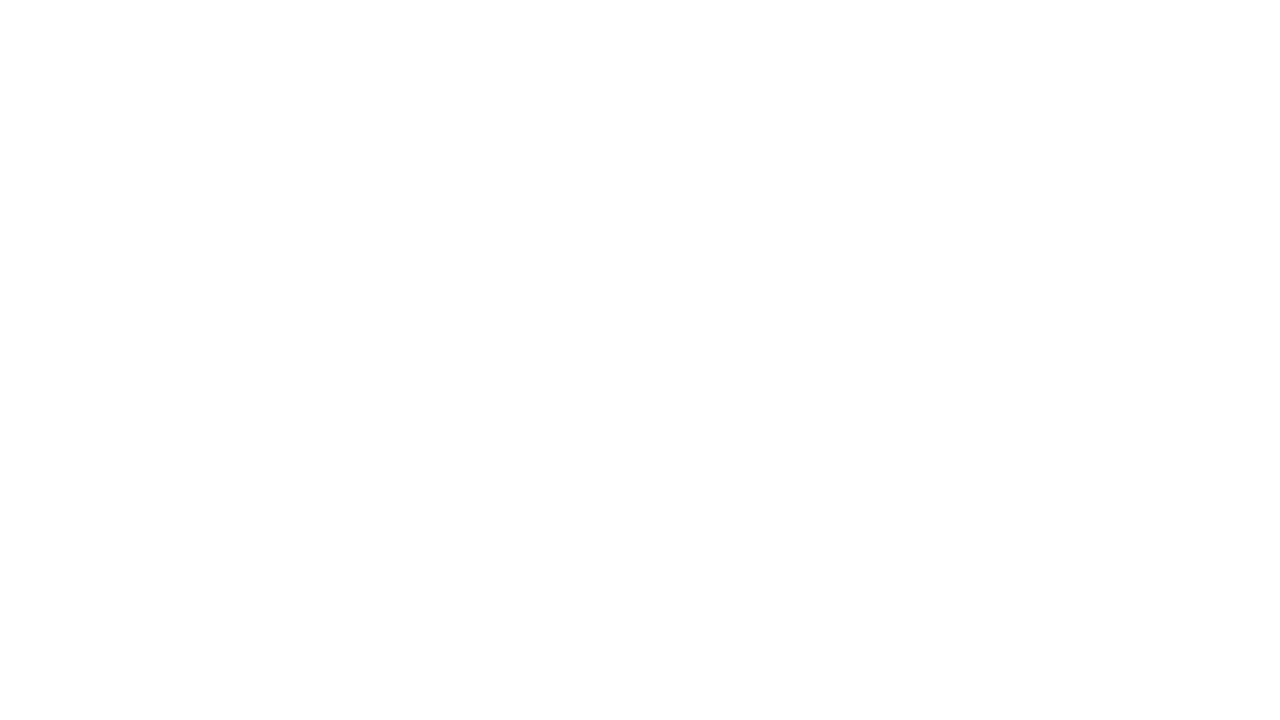